Tests filling a large form by entering text into all input fields and clicking the submit button

Starting URL: http://suninjuly.github.io/huge_form.html

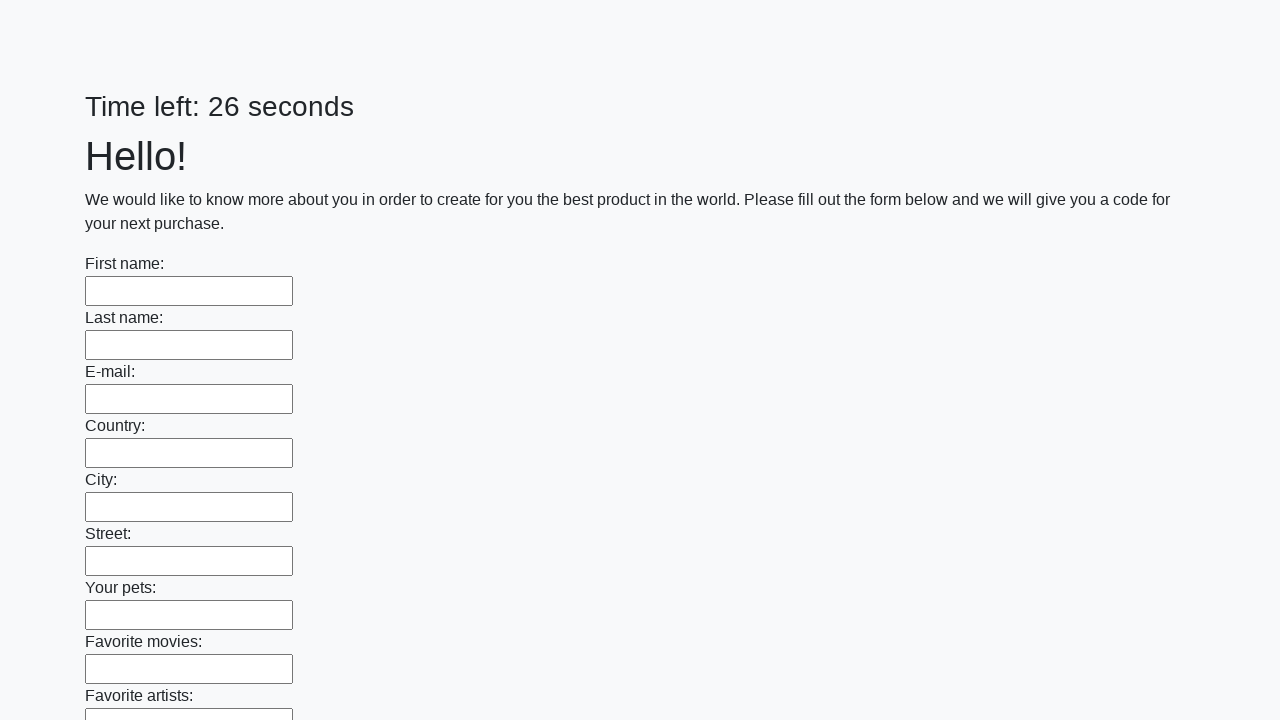

Located all input fields on the huge form
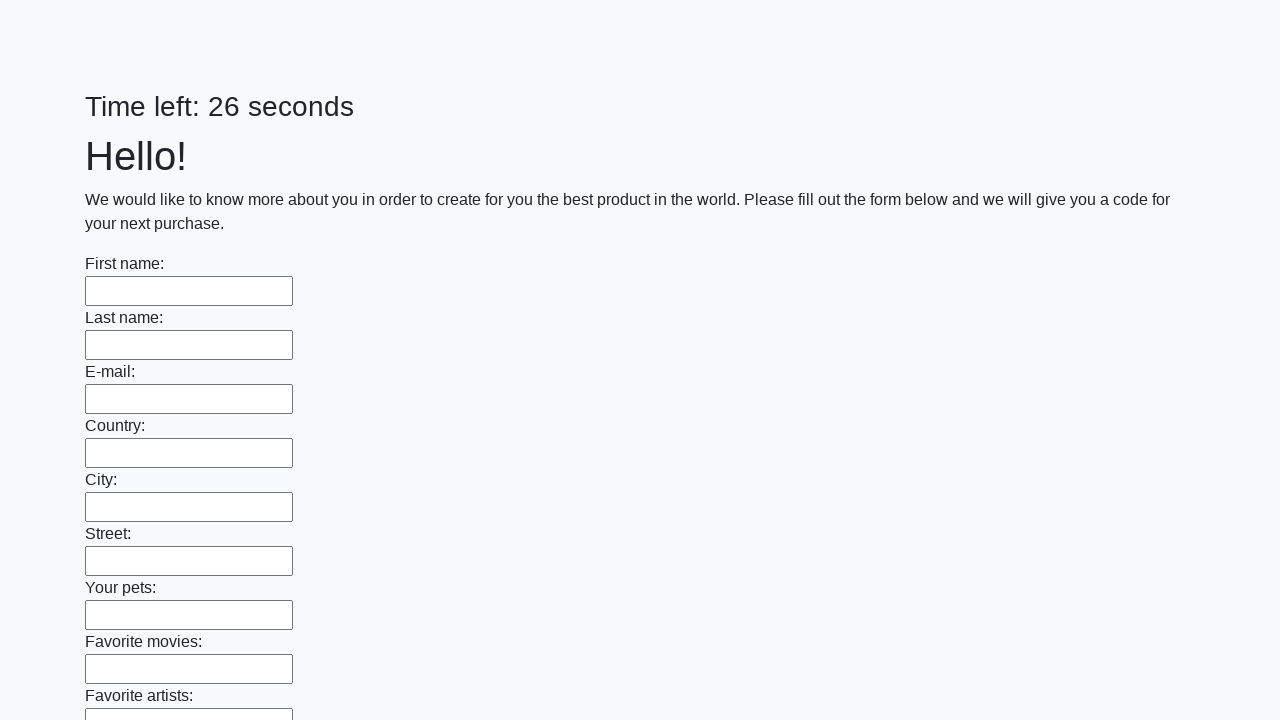

Filled an input field with text 'Мой ответ' on input >> nth=0
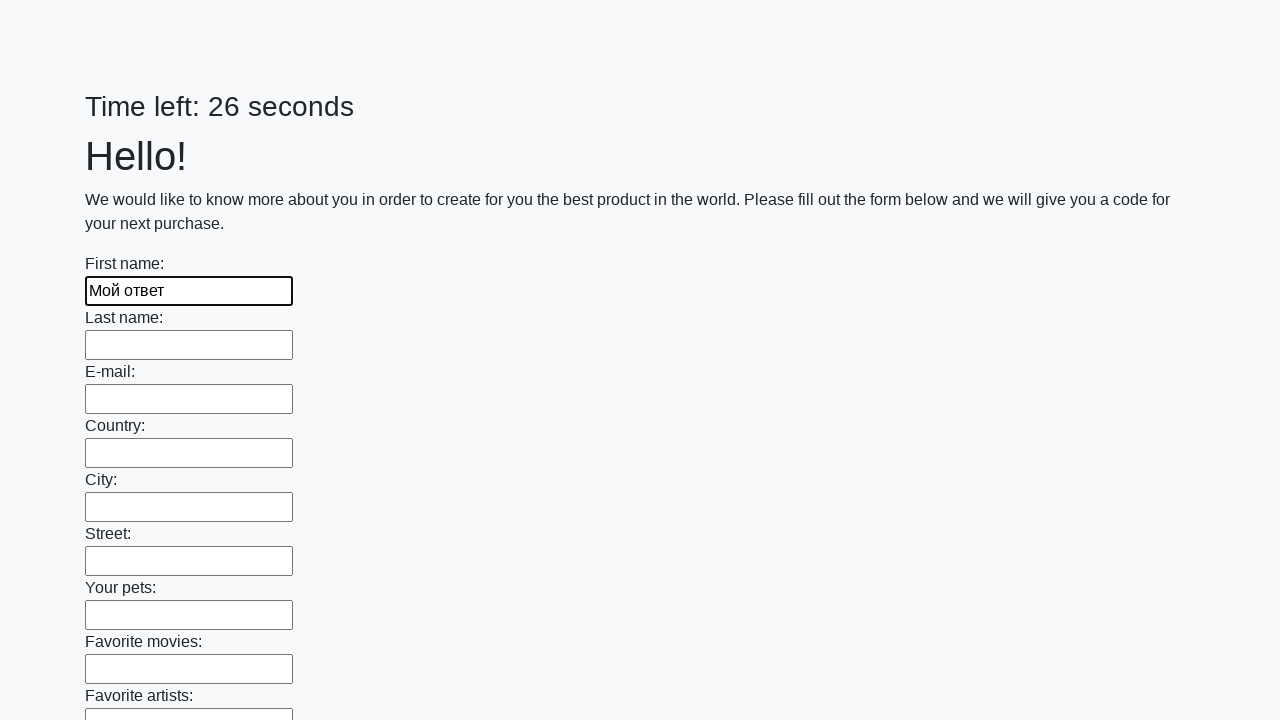

Filled an input field with text 'Мой ответ' on input >> nth=1
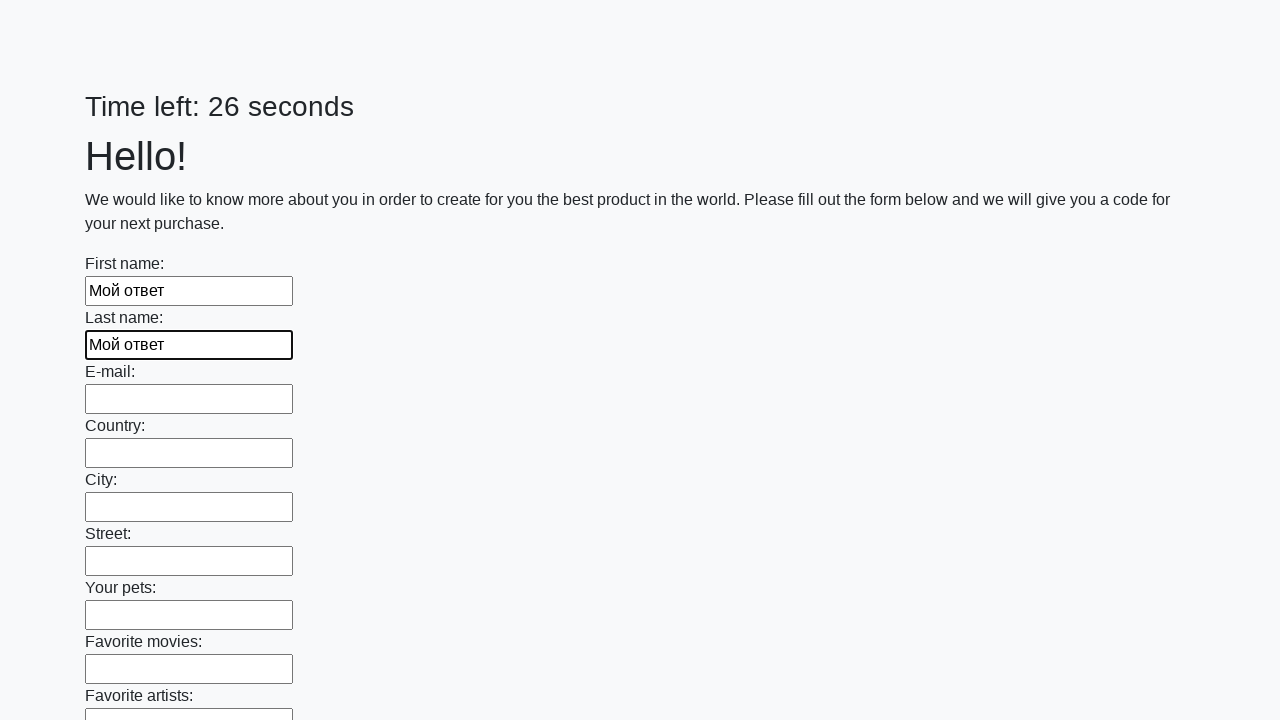

Filled an input field with text 'Мой ответ' on input >> nth=2
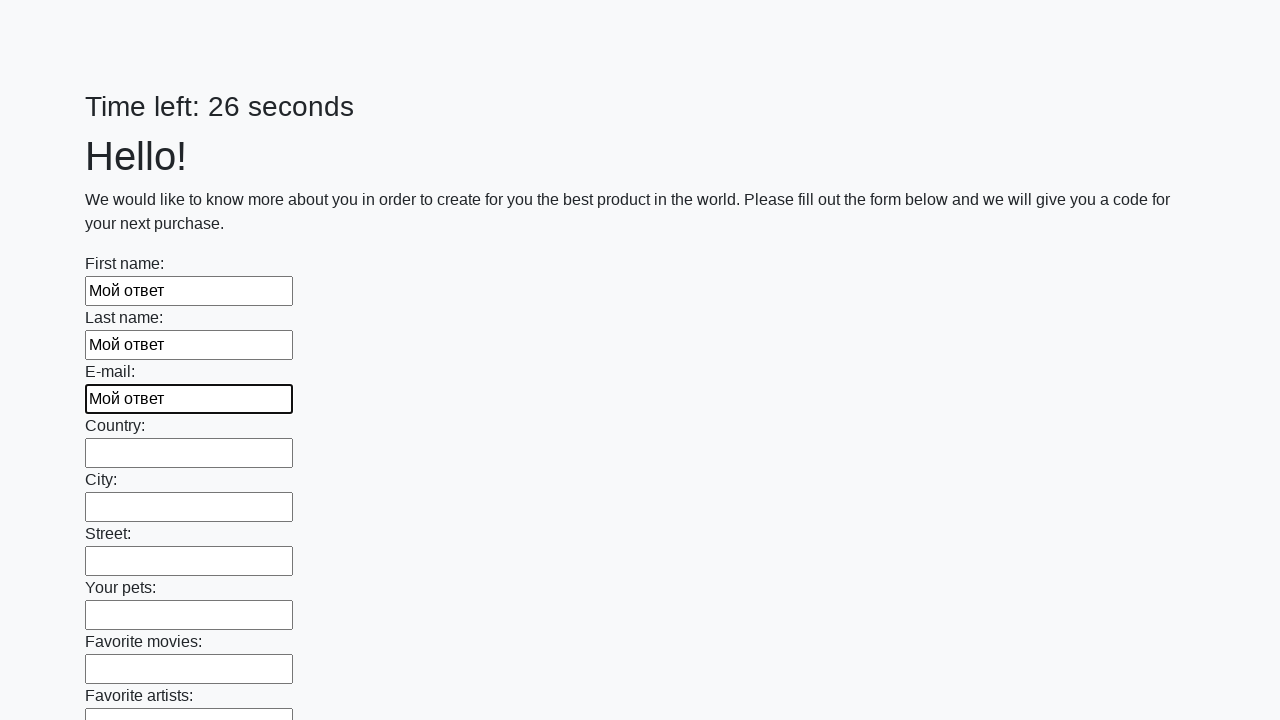

Filled an input field with text 'Мой ответ' on input >> nth=3
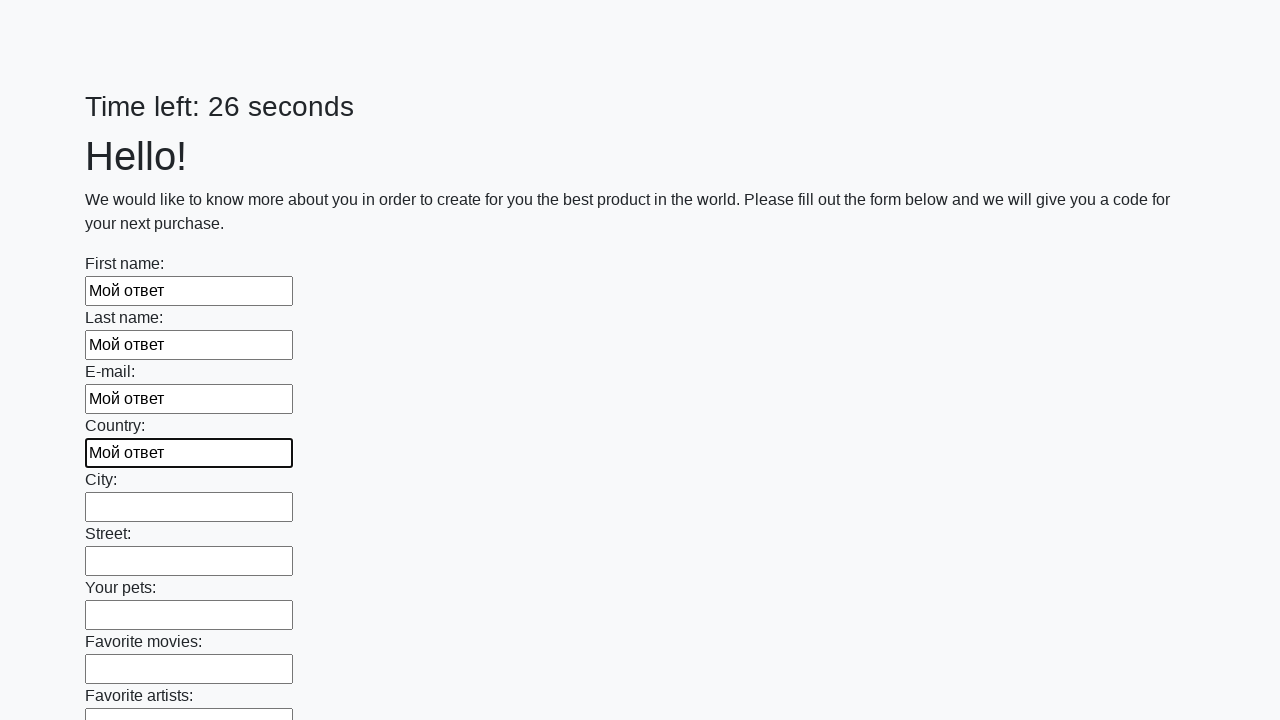

Filled an input field with text 'Мой ответ' on input >> nth=4
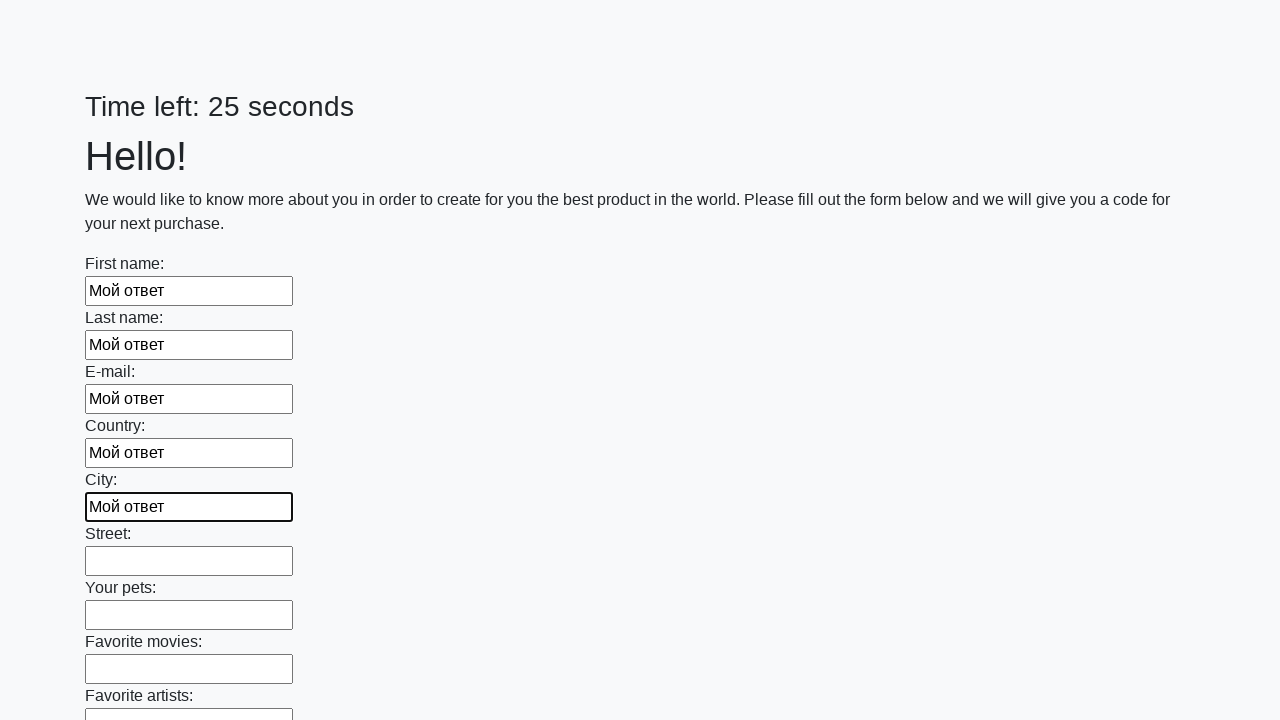

Filled an input field with text 'Мой ответ' on input >> nth=5
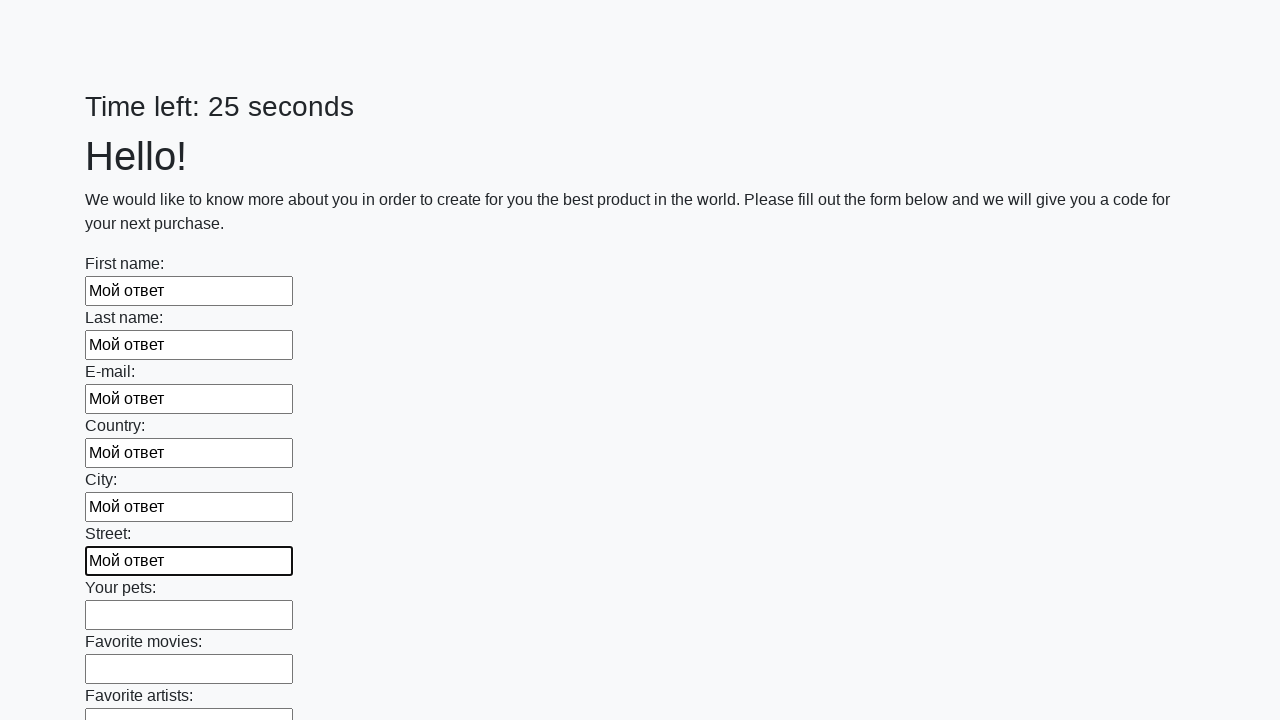

Filled an input field with text 'Мой ответ' on input >> nth=6
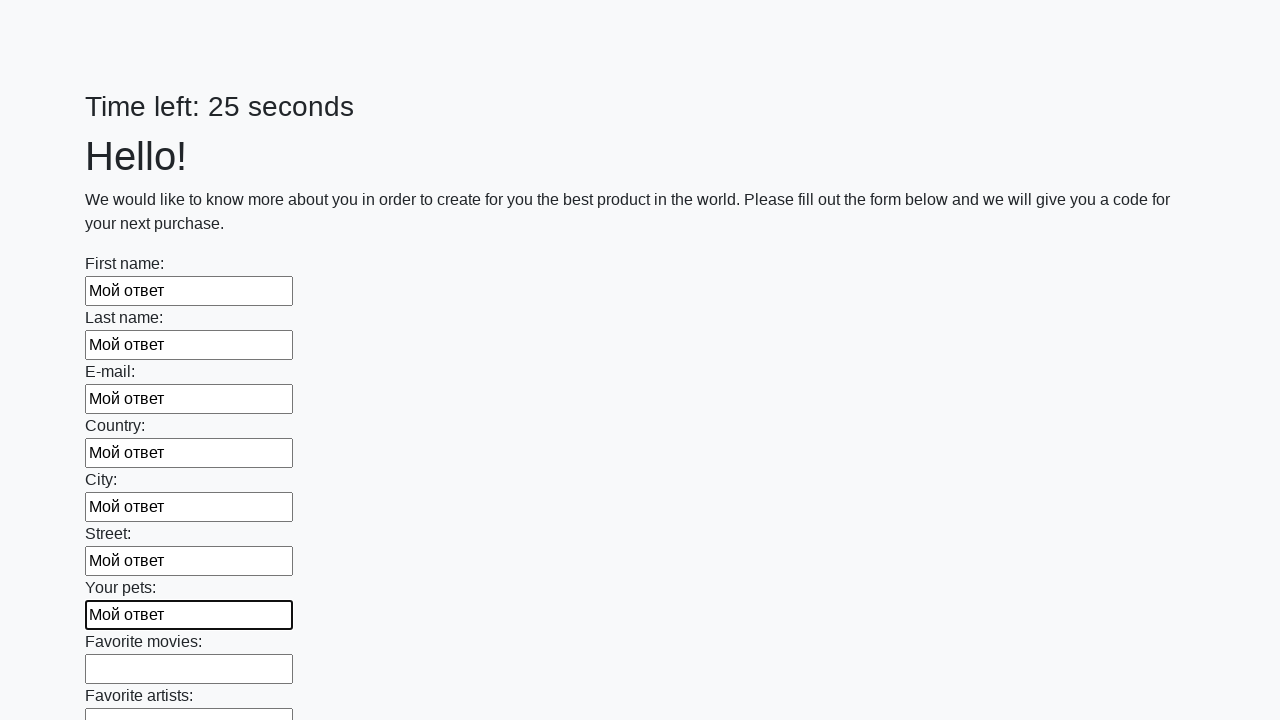

Filled an input field with text 'Мой ответ' on input >> nth=7
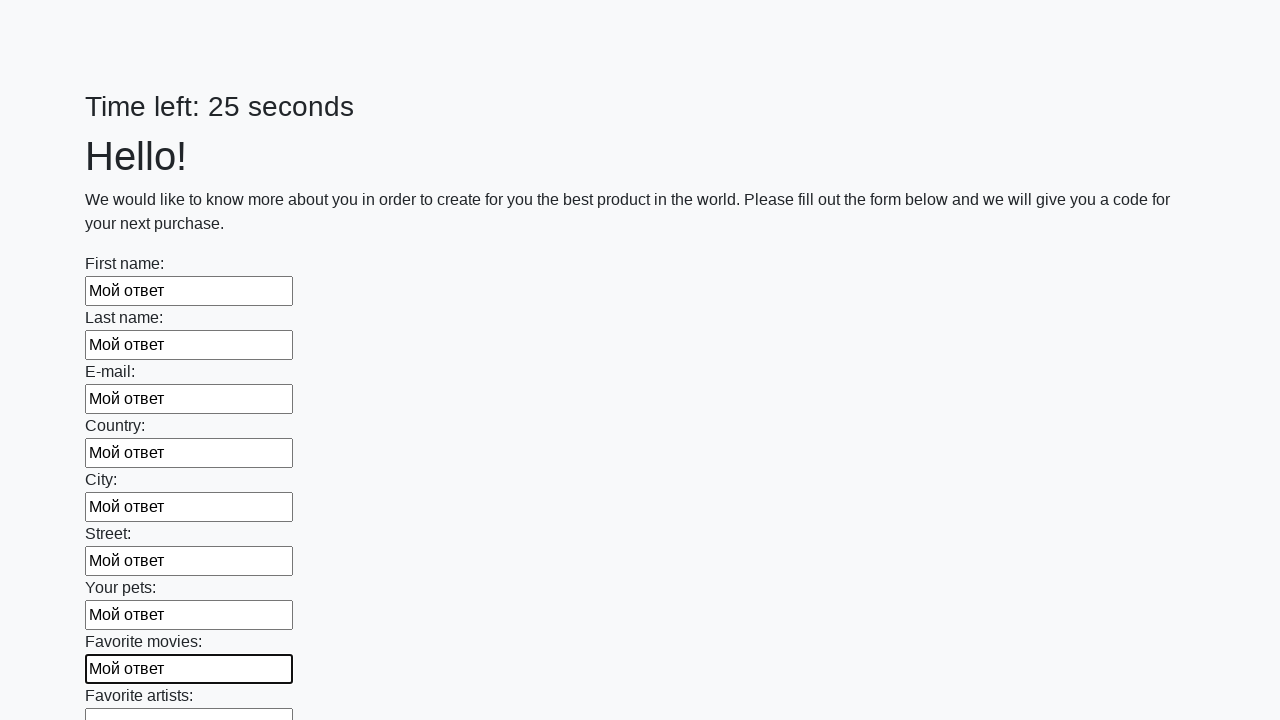

Filled an input field with text 'Мой ответ' on input >> nth=8
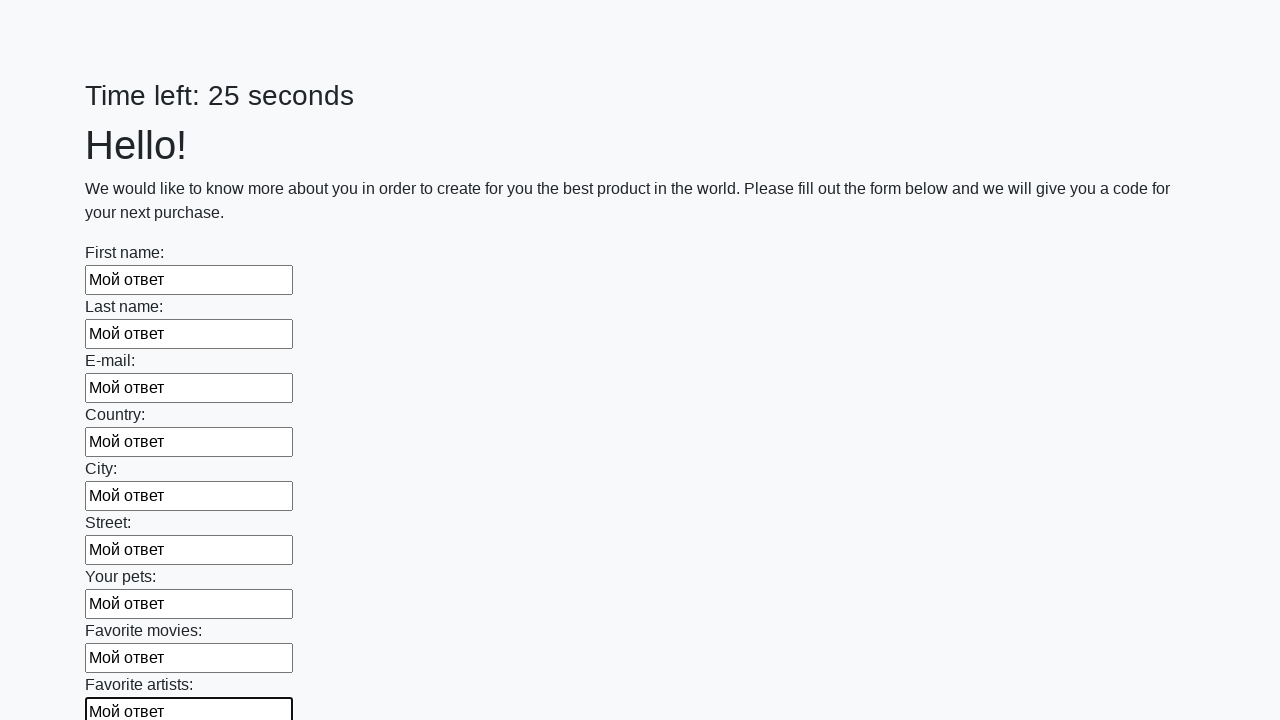

Filled an input field with text 'Мой ответ' on input >> nth=9
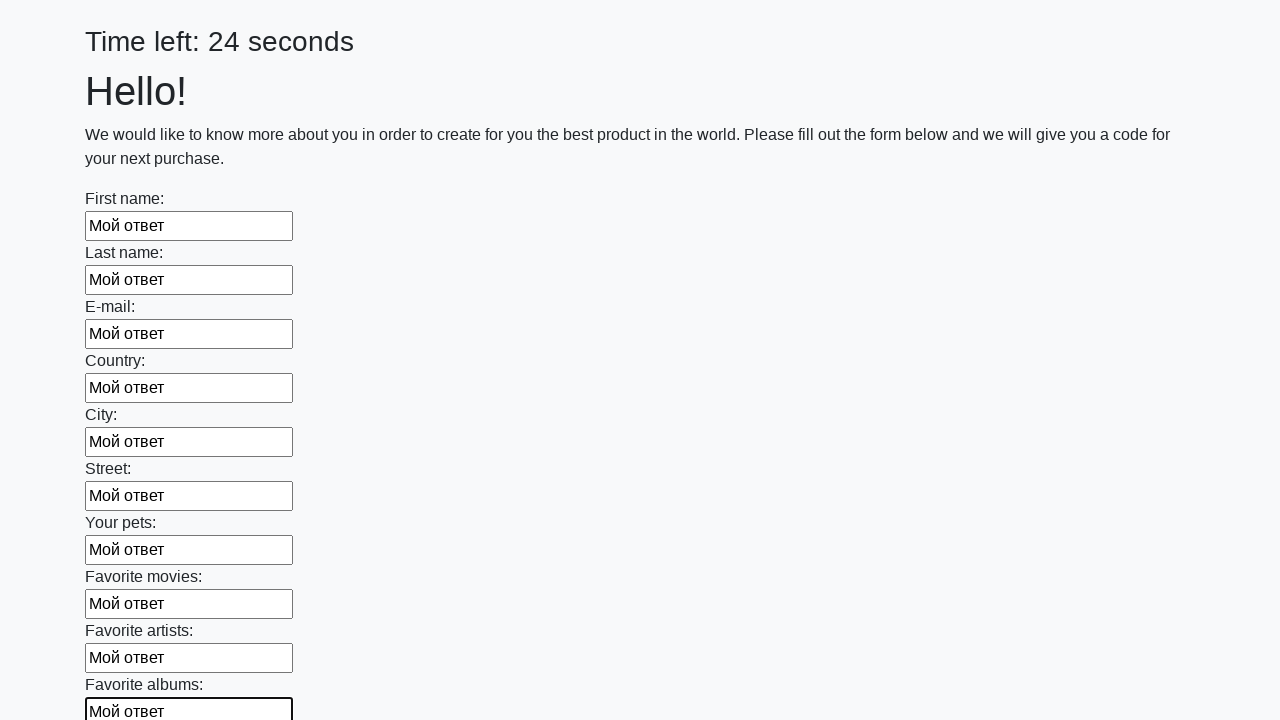

Filled an input field with text 'Мой ответ' on input >> nth=10
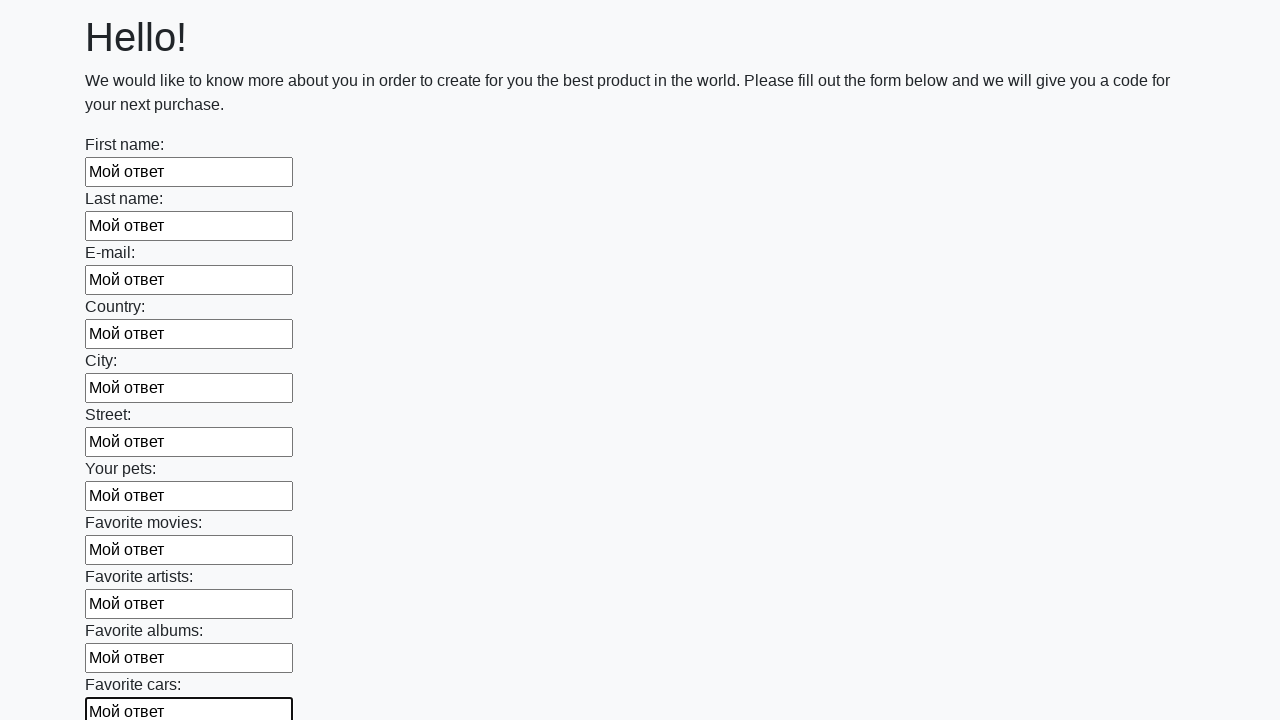

Filled an input field with text 'Мой ответ' on input >> nth=11
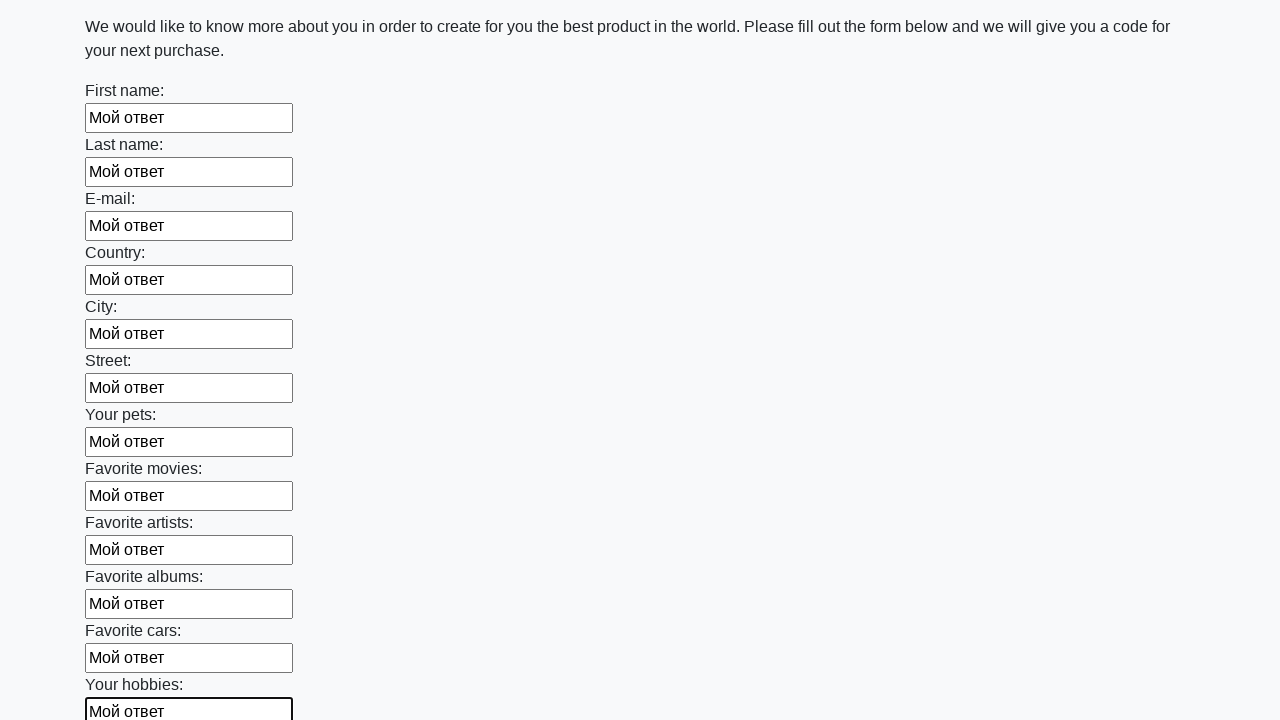

Filled an input field with text 'Мой ответ' on input >> nth=12
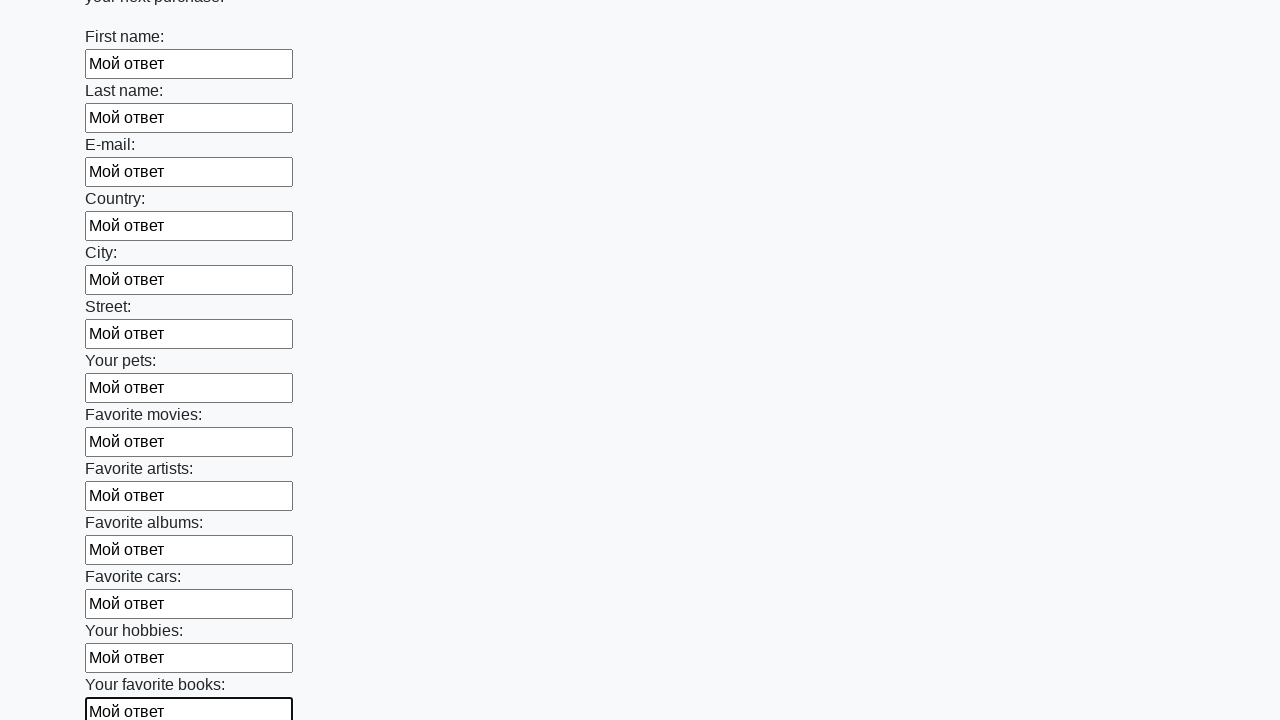

Filled an input field with text 'Мой ответ' on input >> nth=13
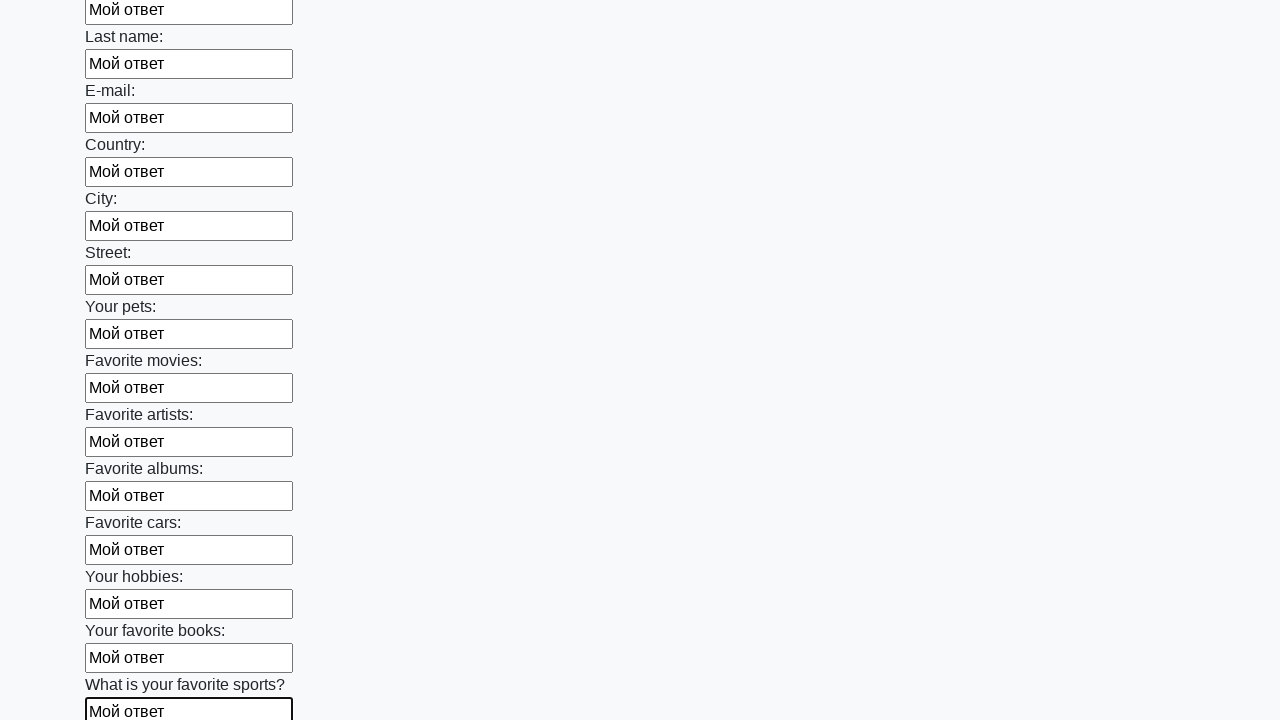

Filled an input field with text 'Мой ответ' on input >> nth=14
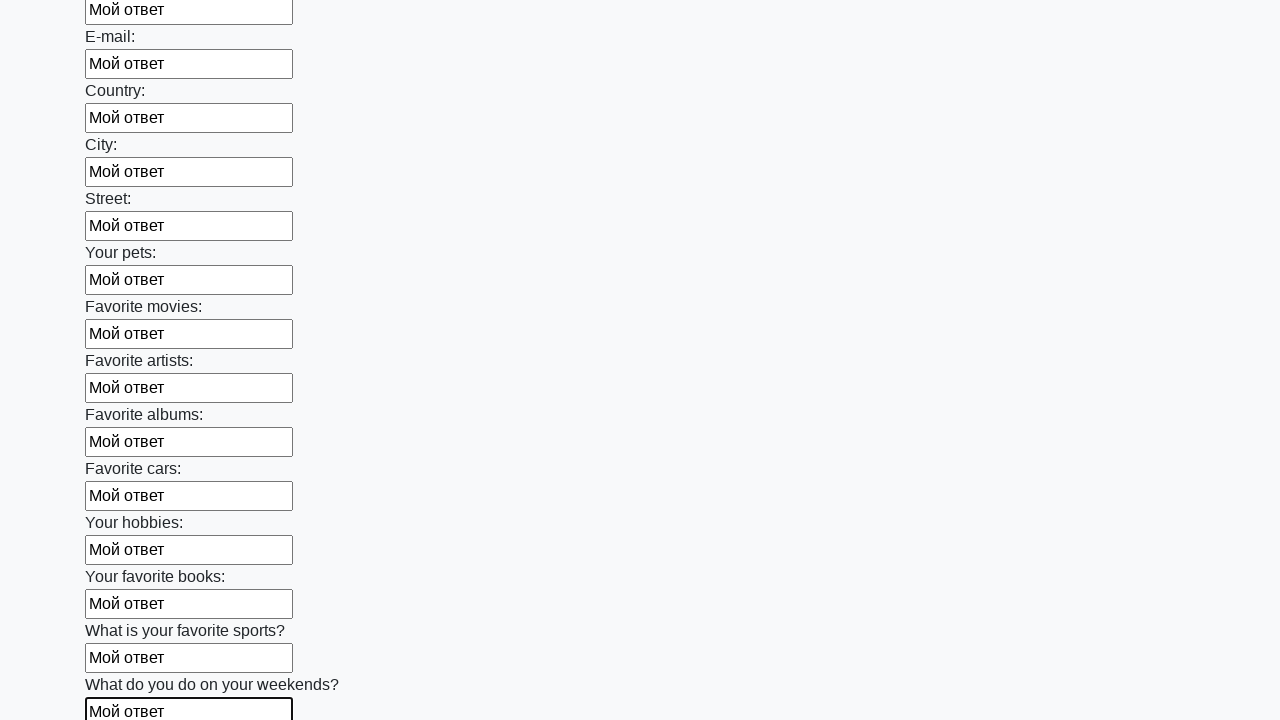

Filled an input field with text 'Мой ответ' on input >> nth=15
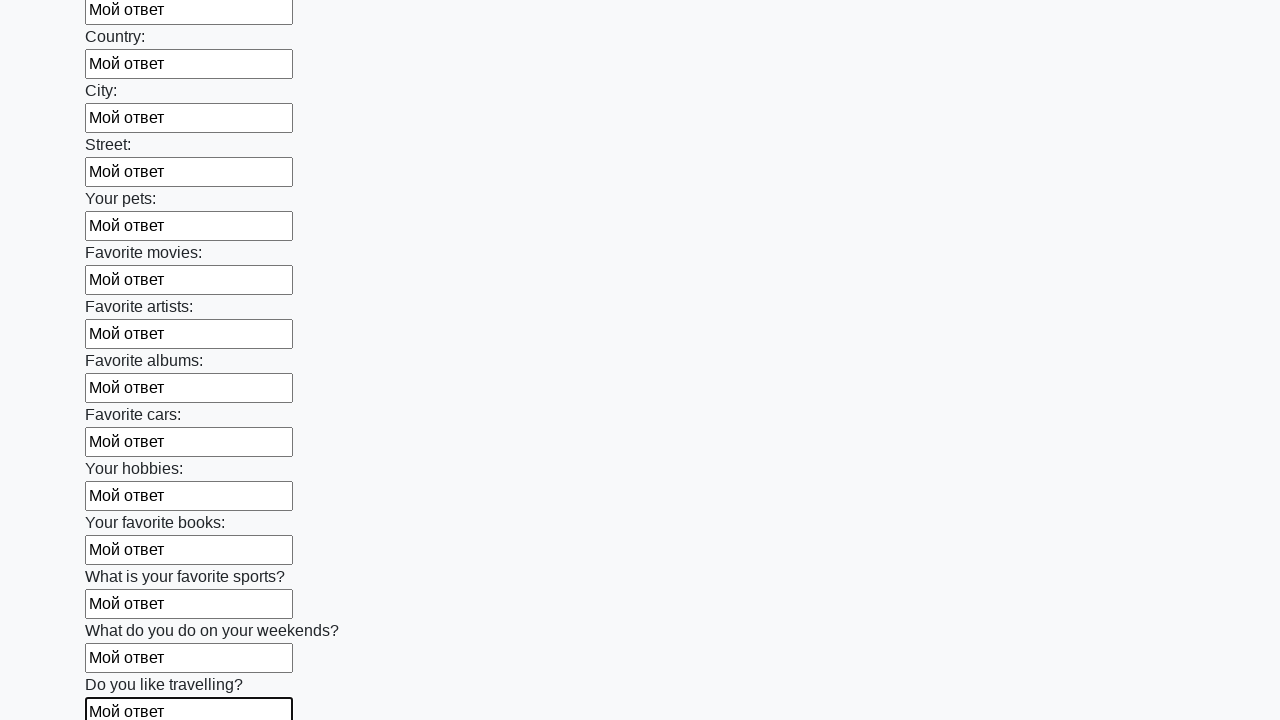

Filled an input field with text 'Мой ответ' on input >> nth=16
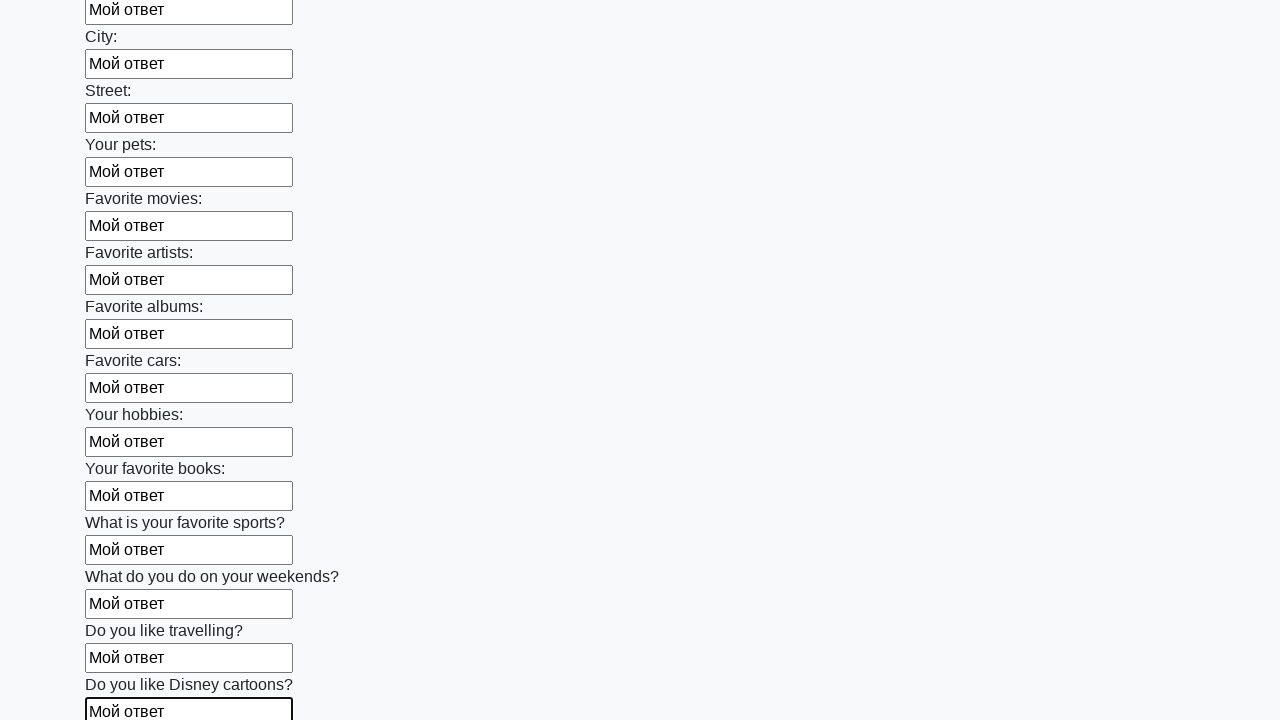

Filled an input field with text 'Мой ответ' on input >> nth=17
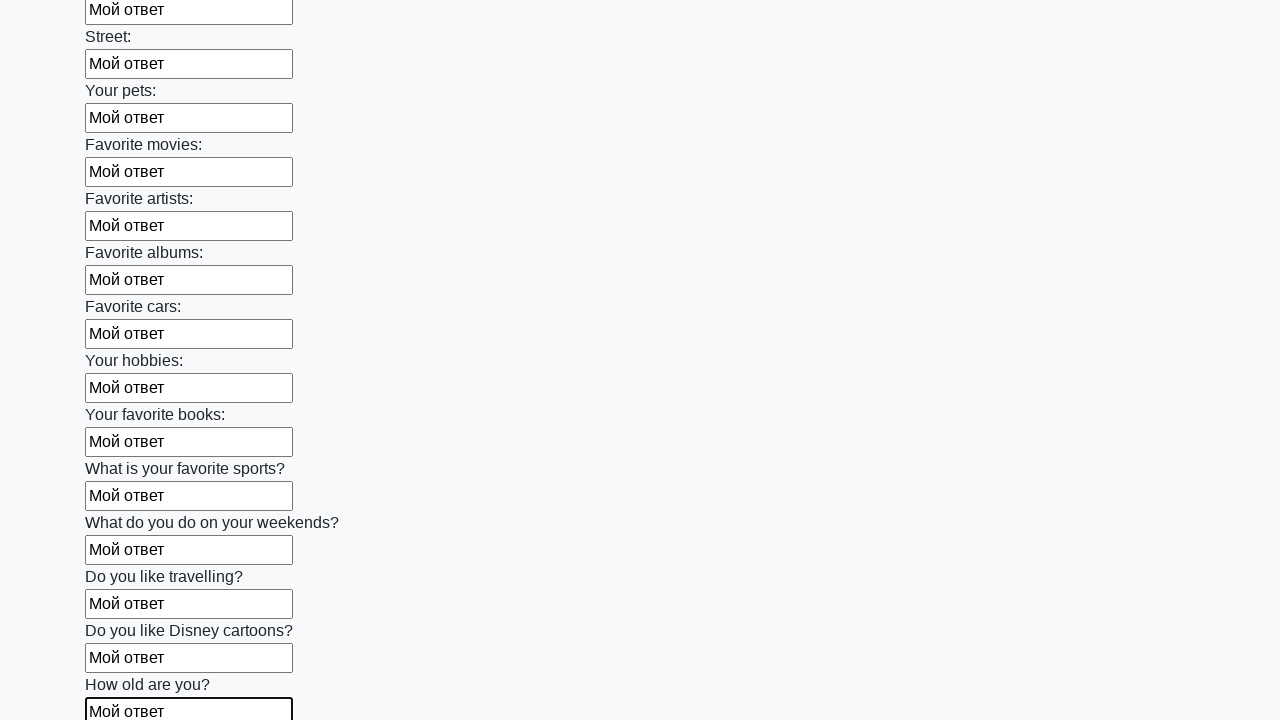

Filled an input field with text 'Мой ответ' on input >> nth=18
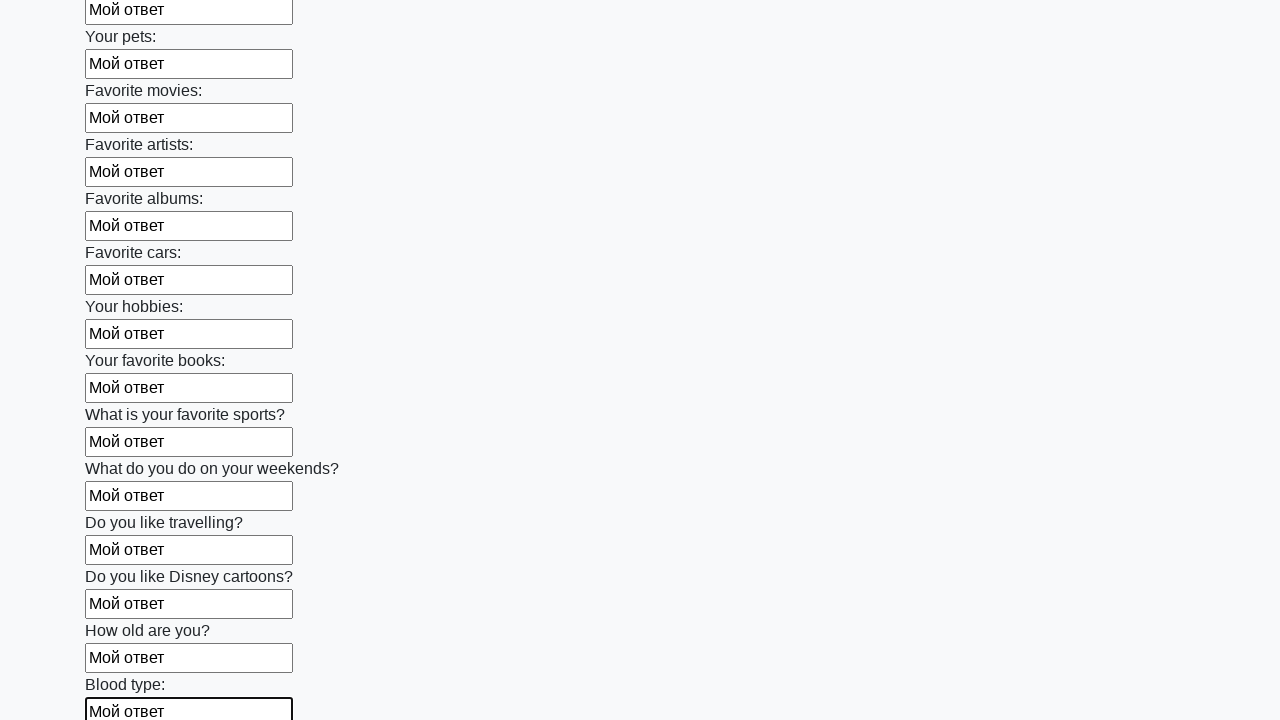

Filled an input field with text 'Мой ответ' on input >> nth=19
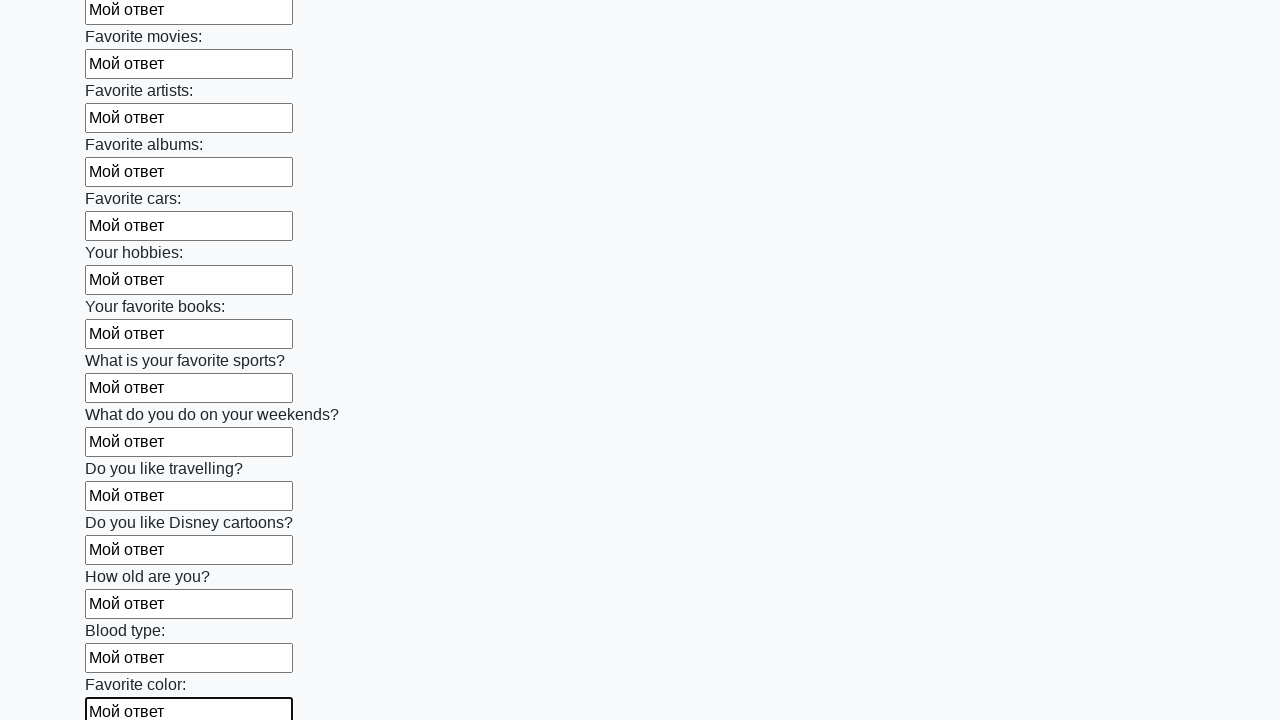

Filled an input field with text 'Мой ответ' on input >> nth=20
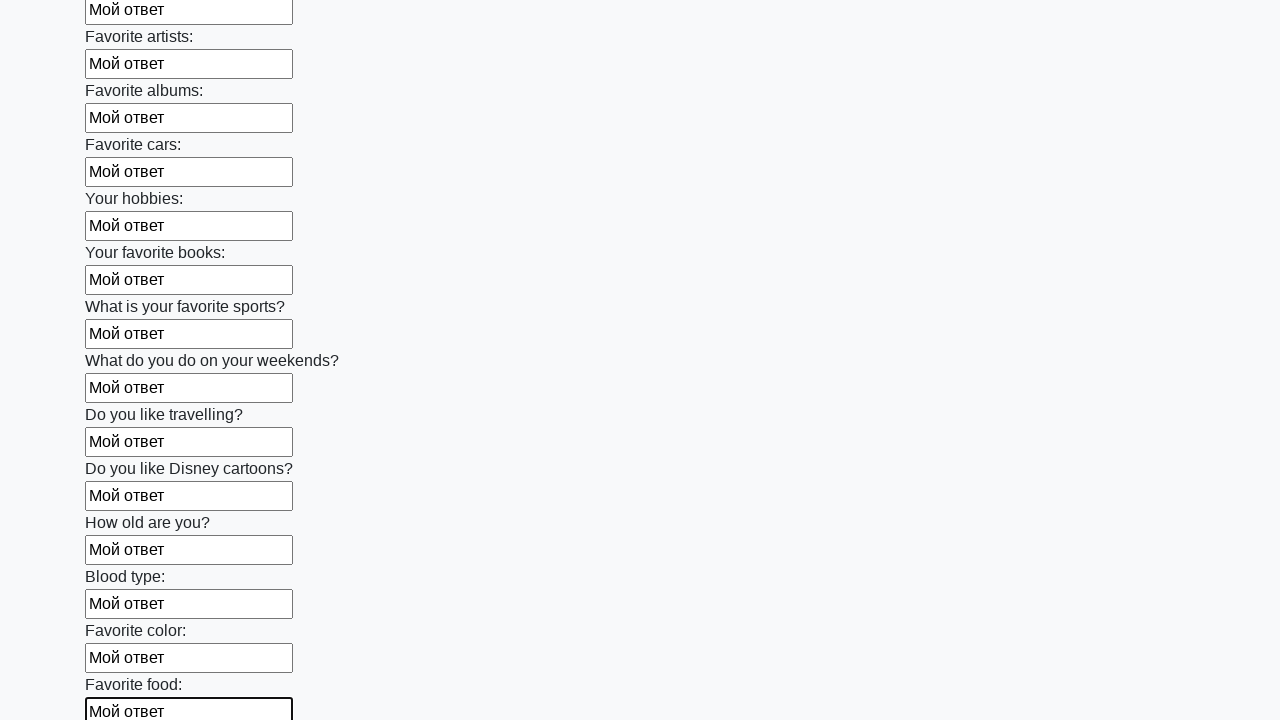

Filled an input field with text 'Мой ответ' on input >> nth=21
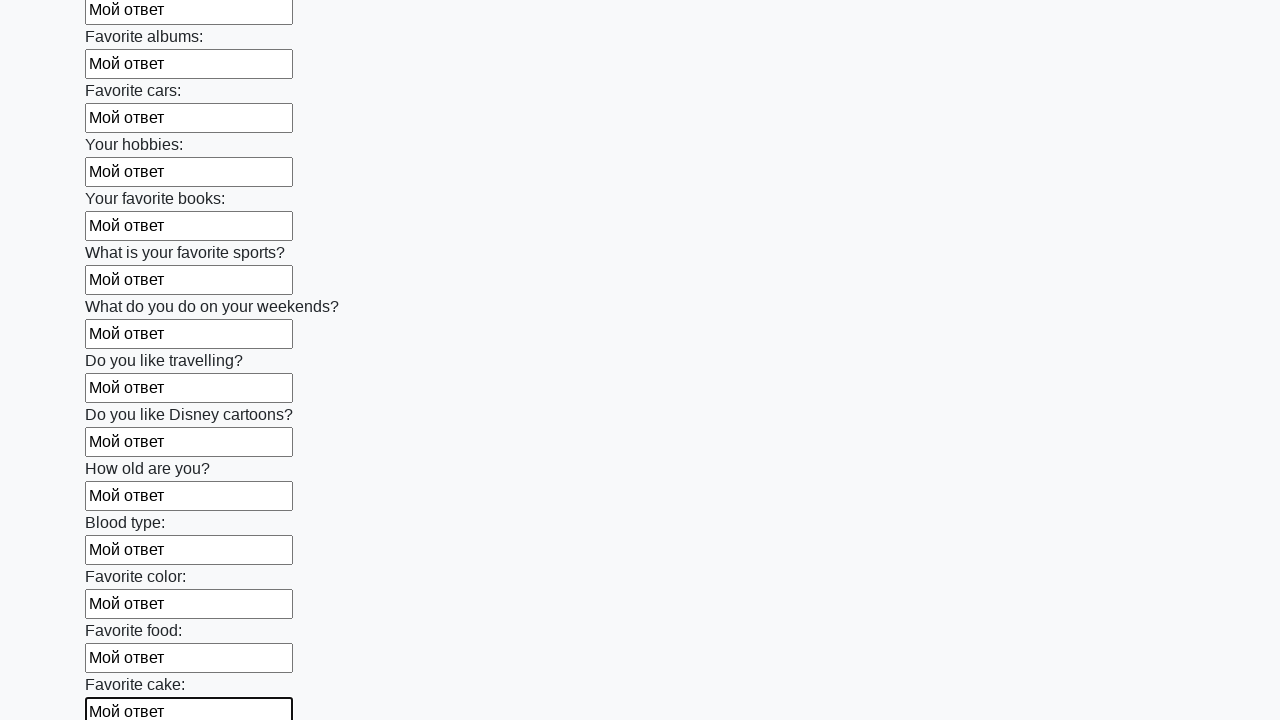

Filled an input field with text 'Мой ответ' on input >> nth=22
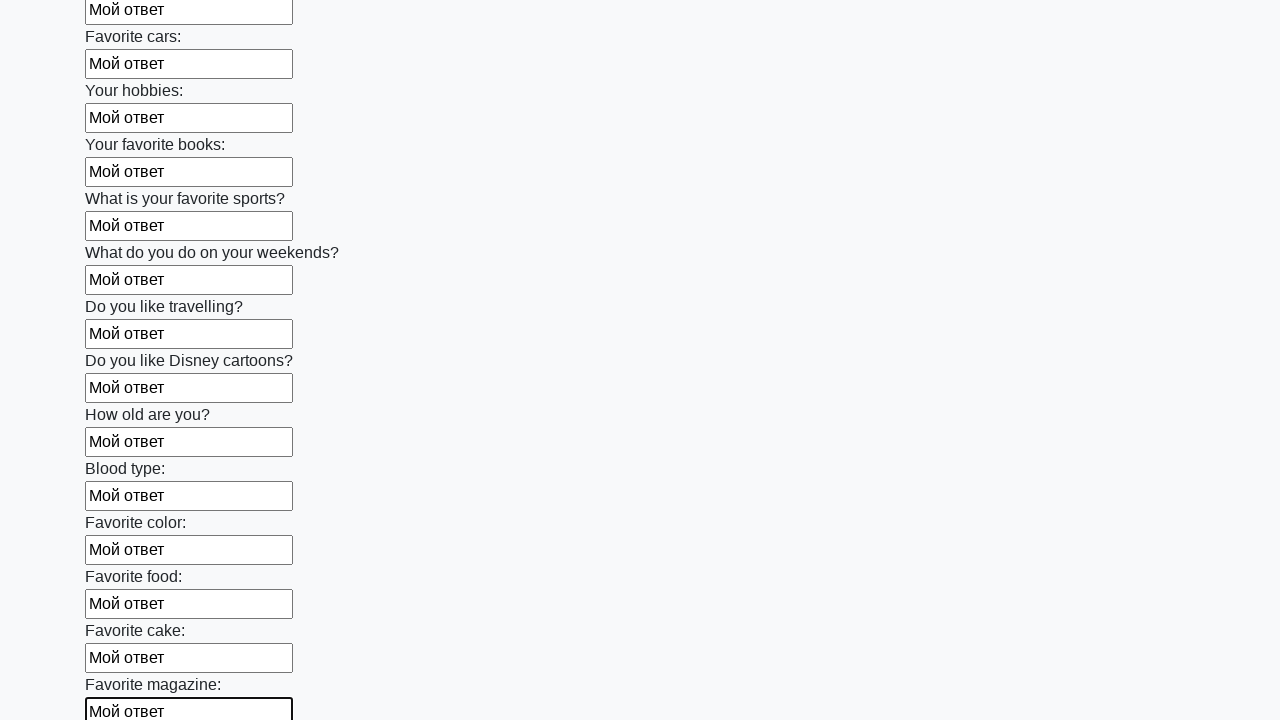

Filled an input field with text 'Мой ответ' on input >> nth=23
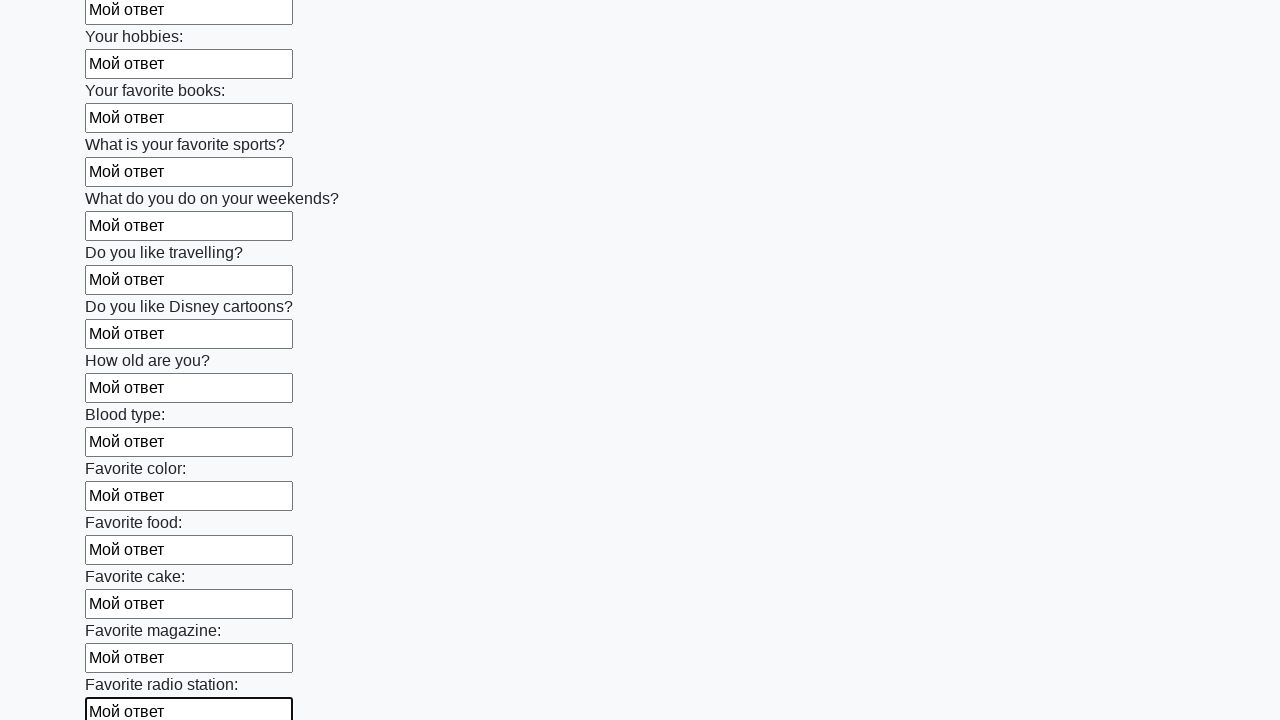

Filled an input field with text 'Мой ответ' on input >> nth=24
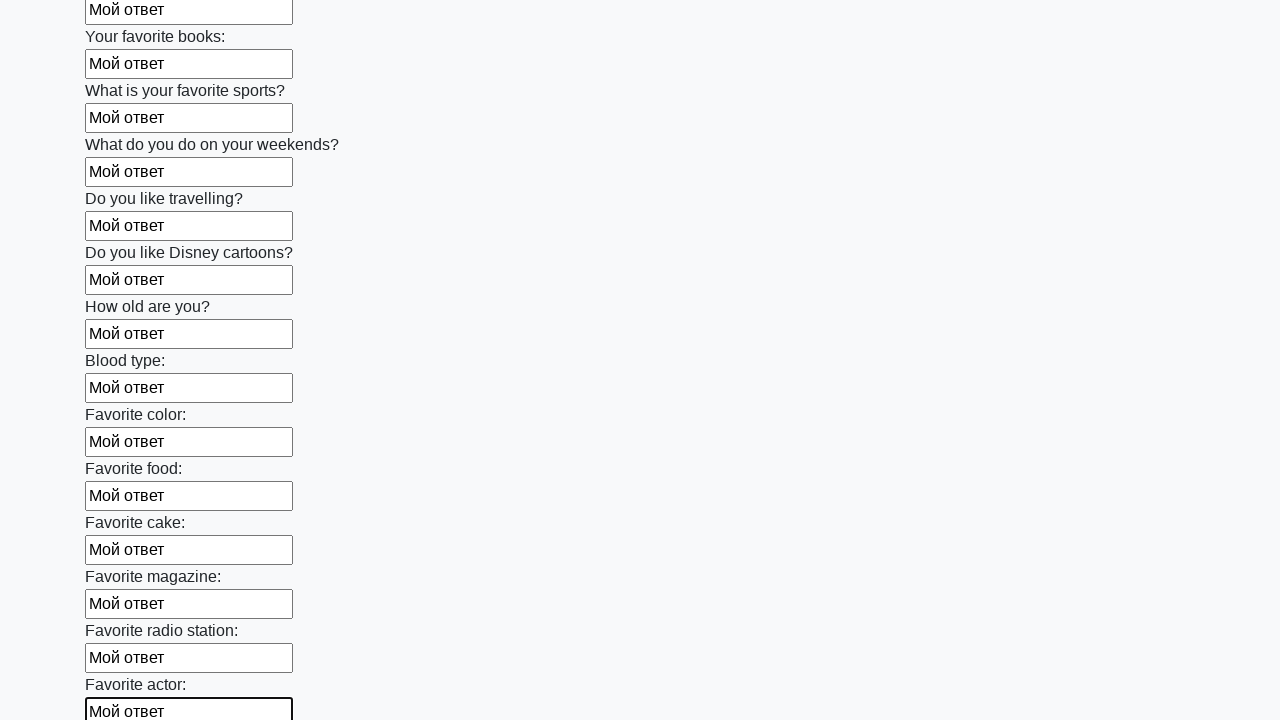

Filled an input field with text 'Мой ответ' on input >> nth=25
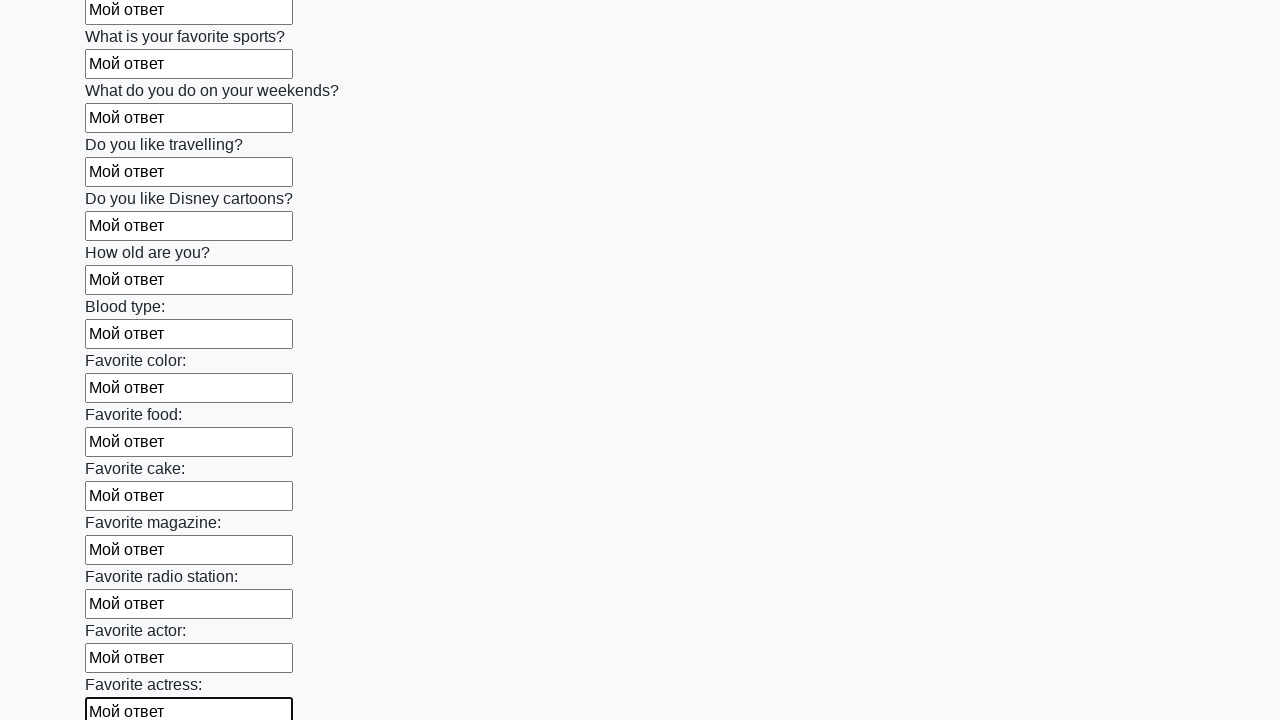

Filled an input field with text 'Мой ответ' on input >> nth=26
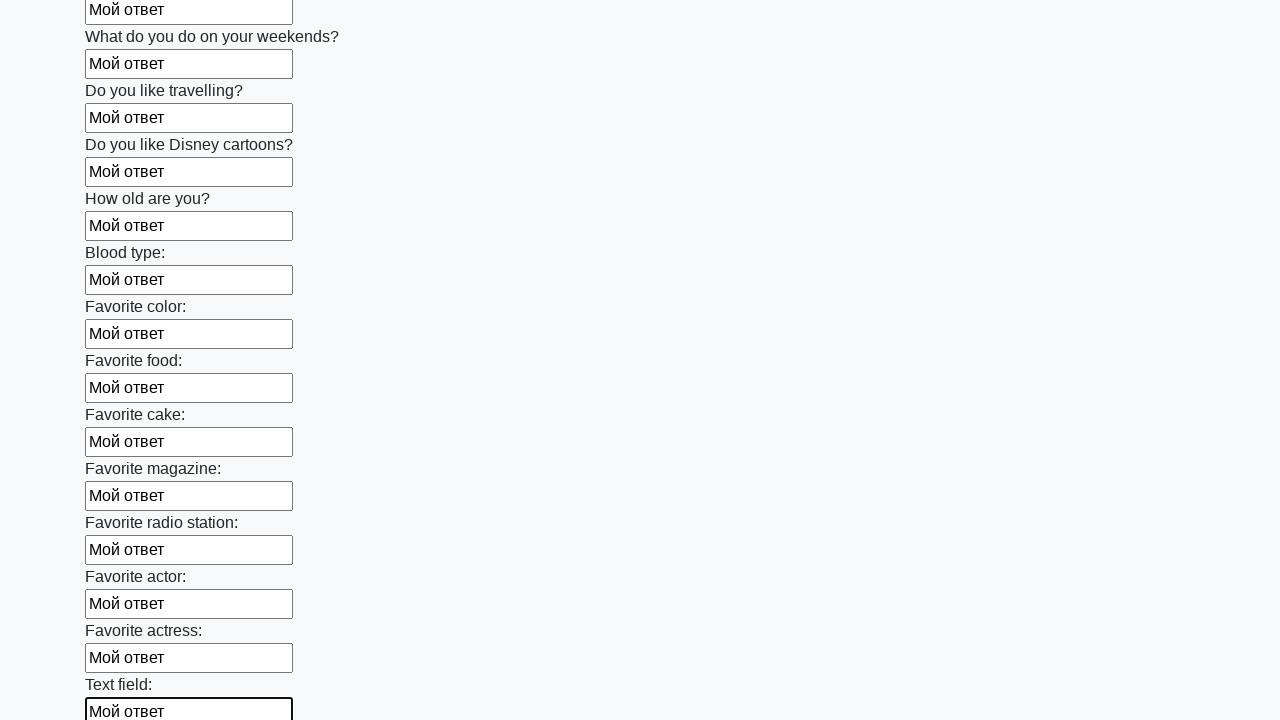

Filled an input field with text 'Мой ответ' on input >> nth=27
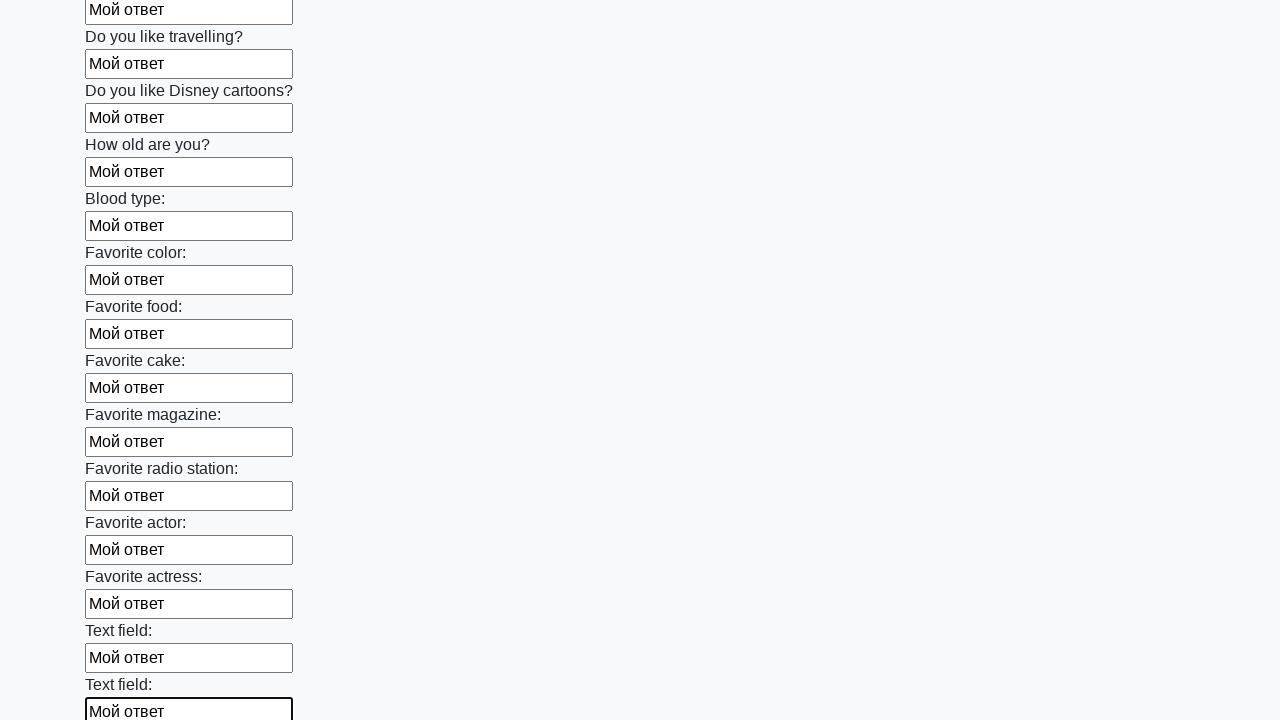

Filled an input field with text 'Мой ответ' on input >> nth=28
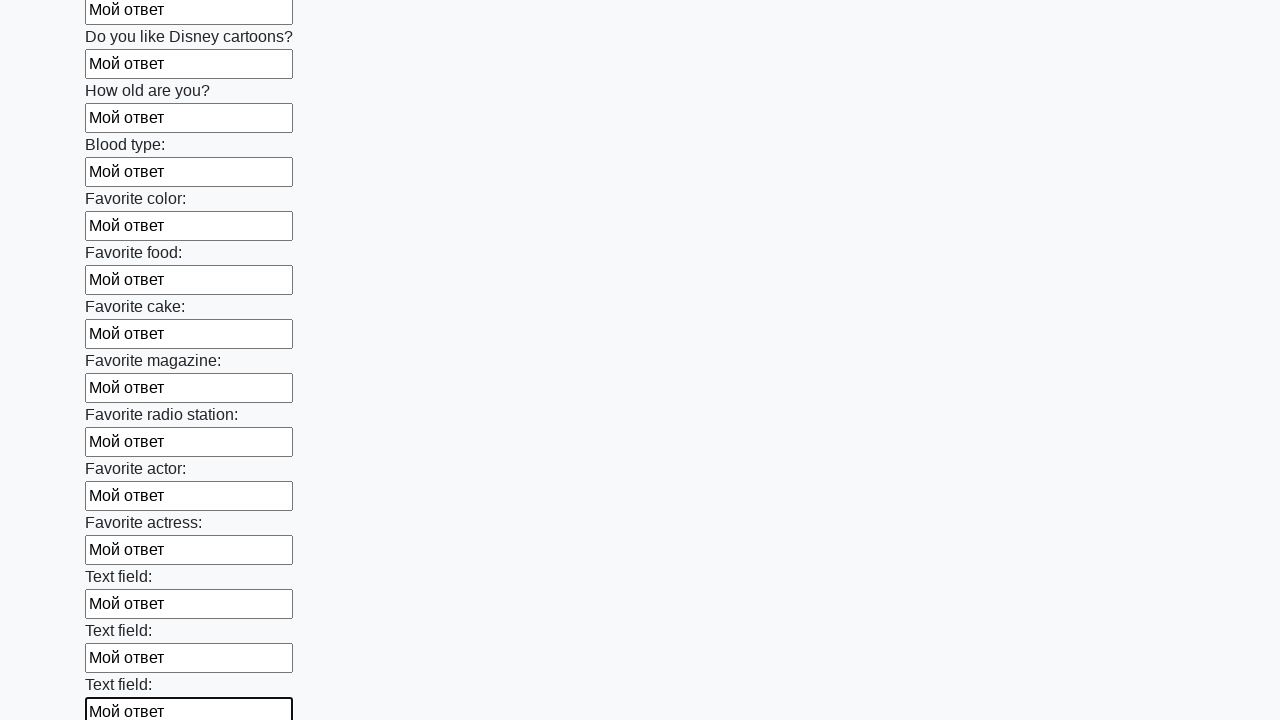

Filled an input field with text 'Мой ответ' on input >> nth=29
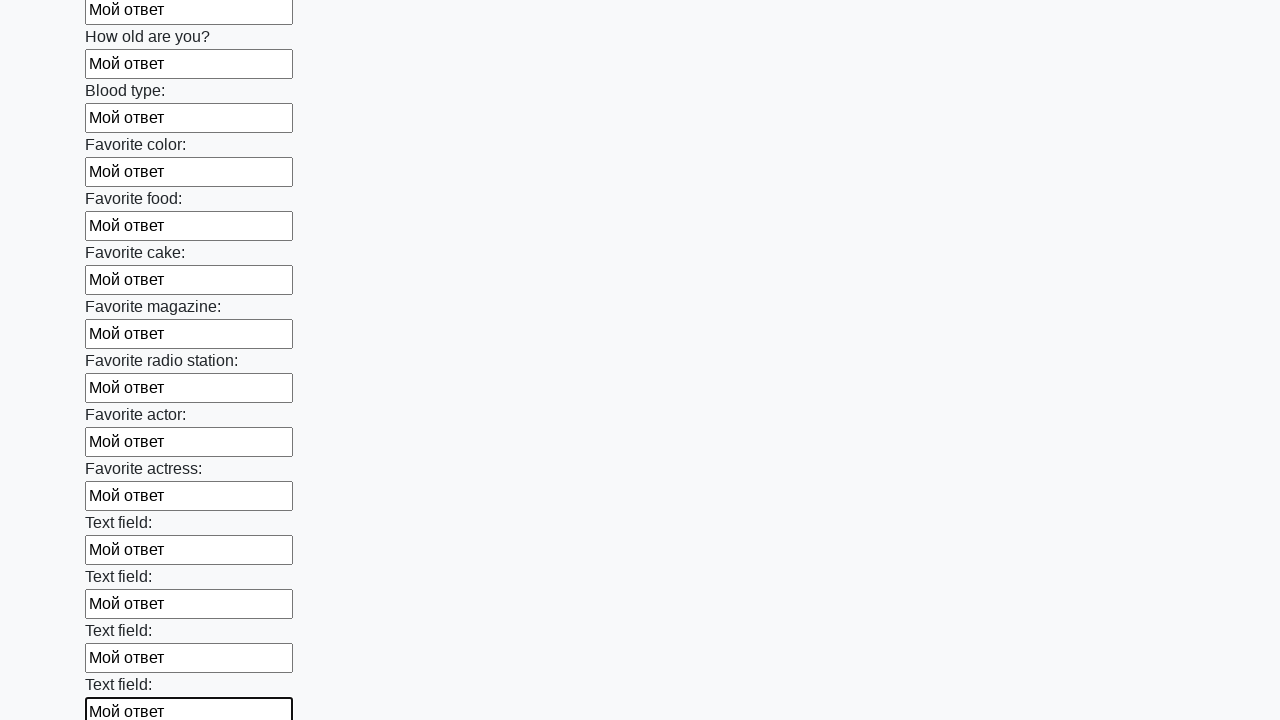

Filled an input field with text 'Мой ответ' on input >> nth=30
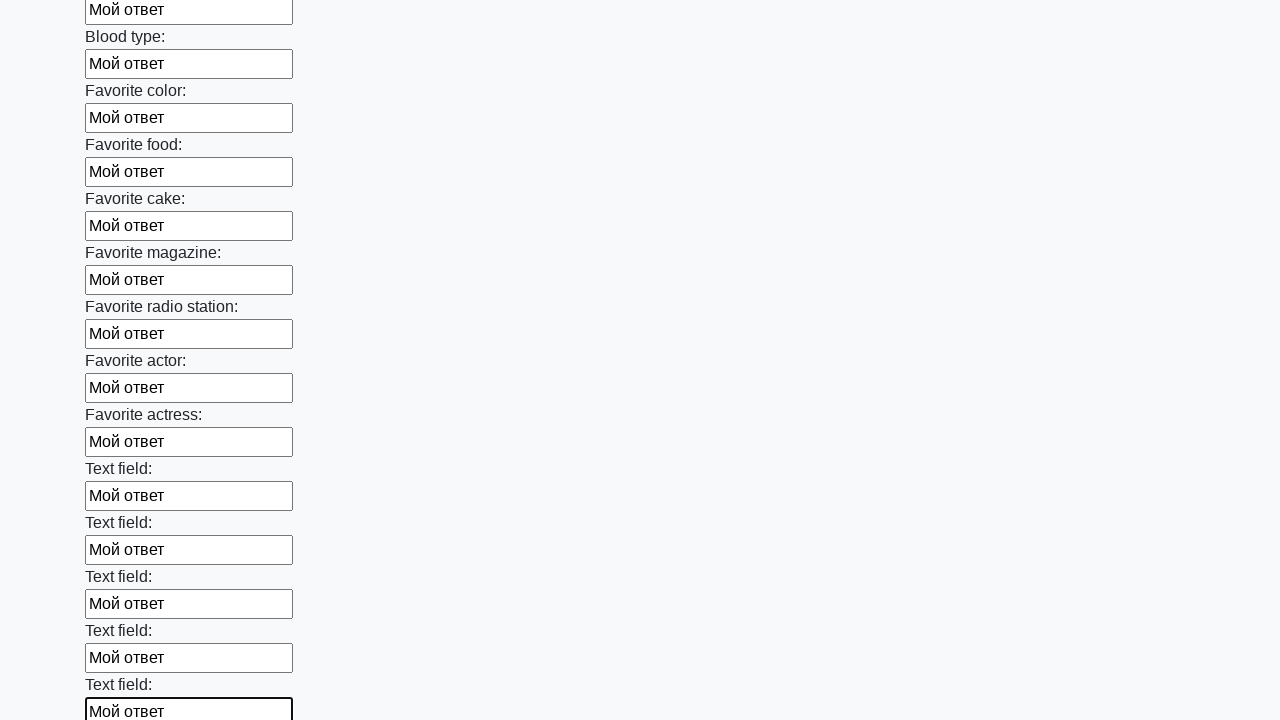

Filled an input field with text 'Мой ответ' on input >> nth=31
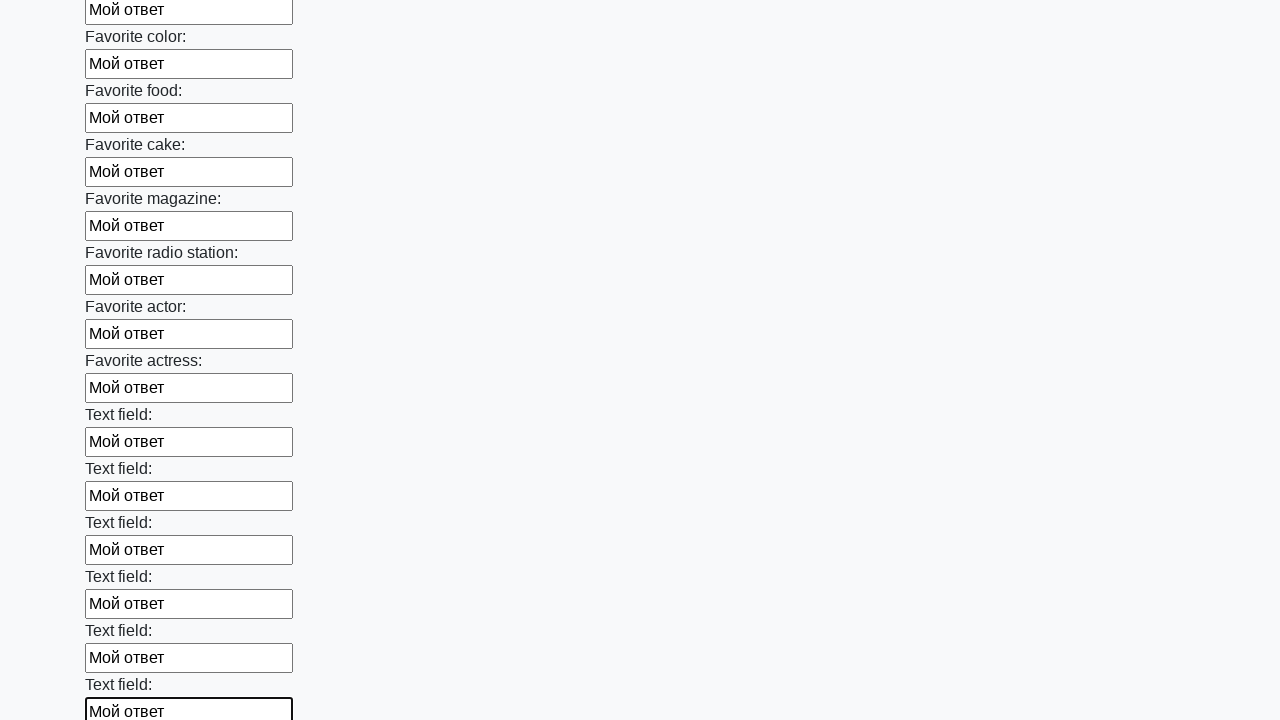

Filled an input field with text 'Мой ответ' on input >> nth=32
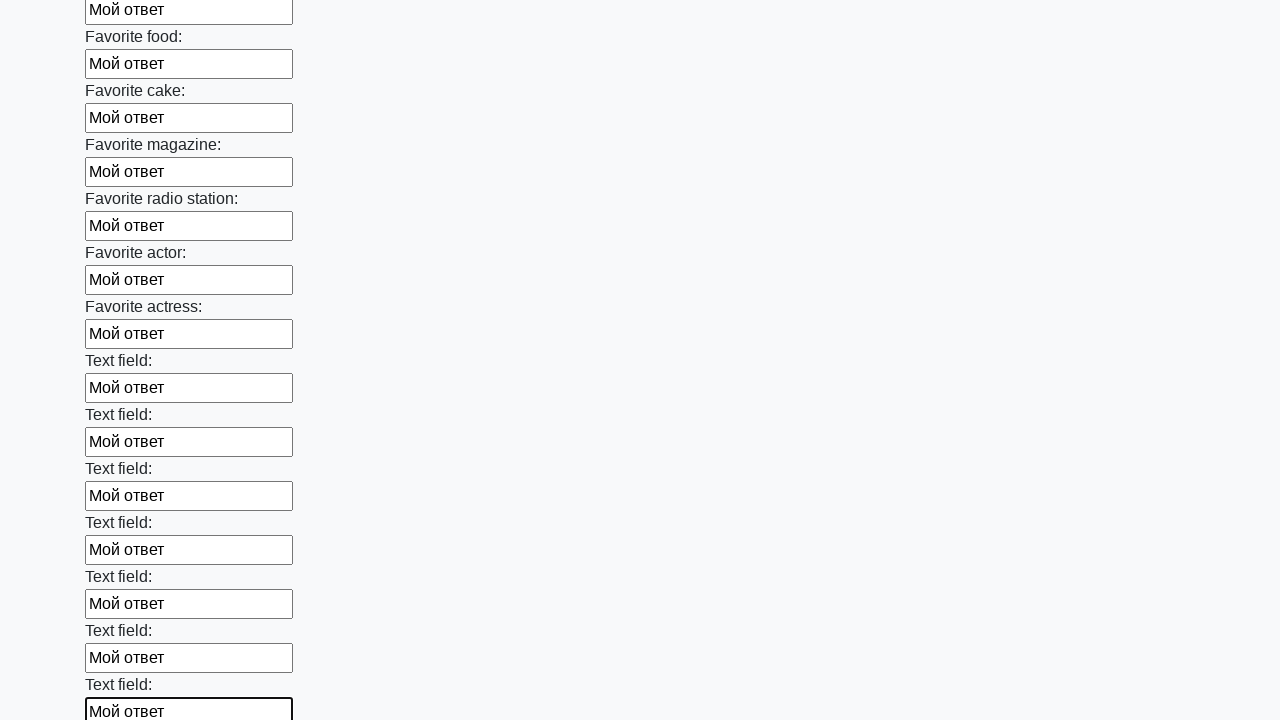

Filled an input field with text 'Мой ответ' on input >> nth=33
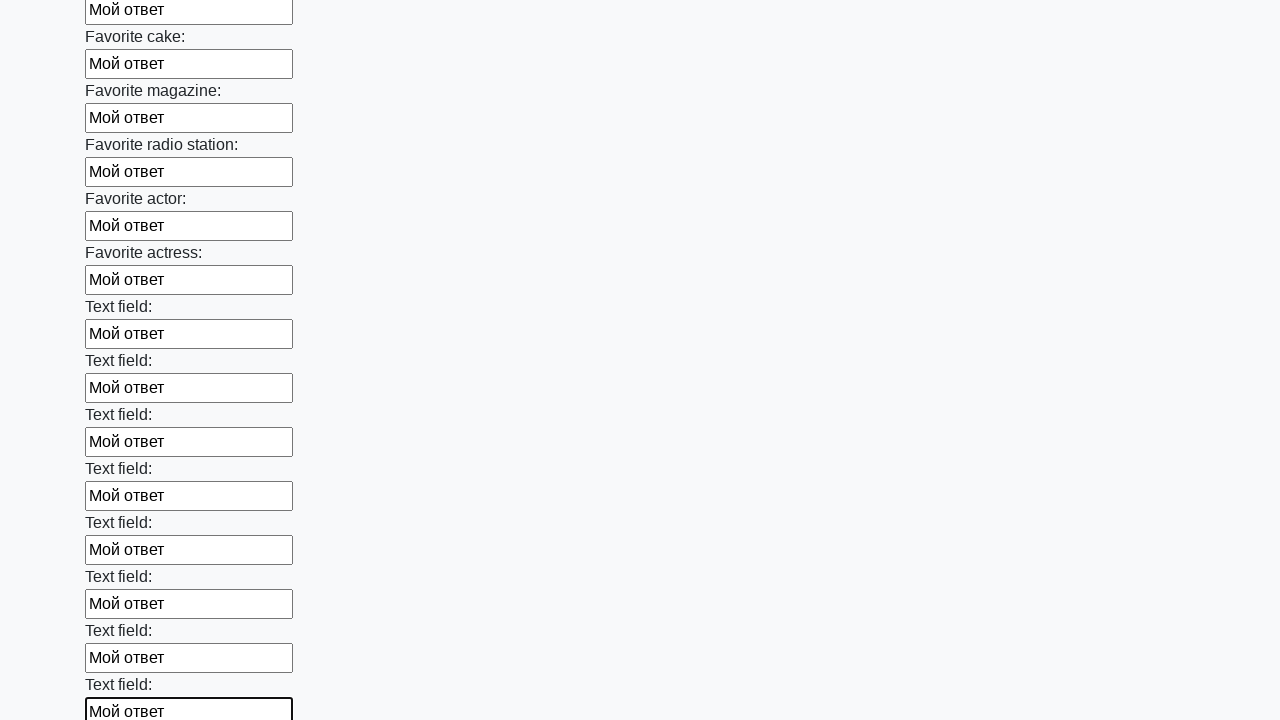

Filled an input field with text 'Мой ответ' on input >> nth=34
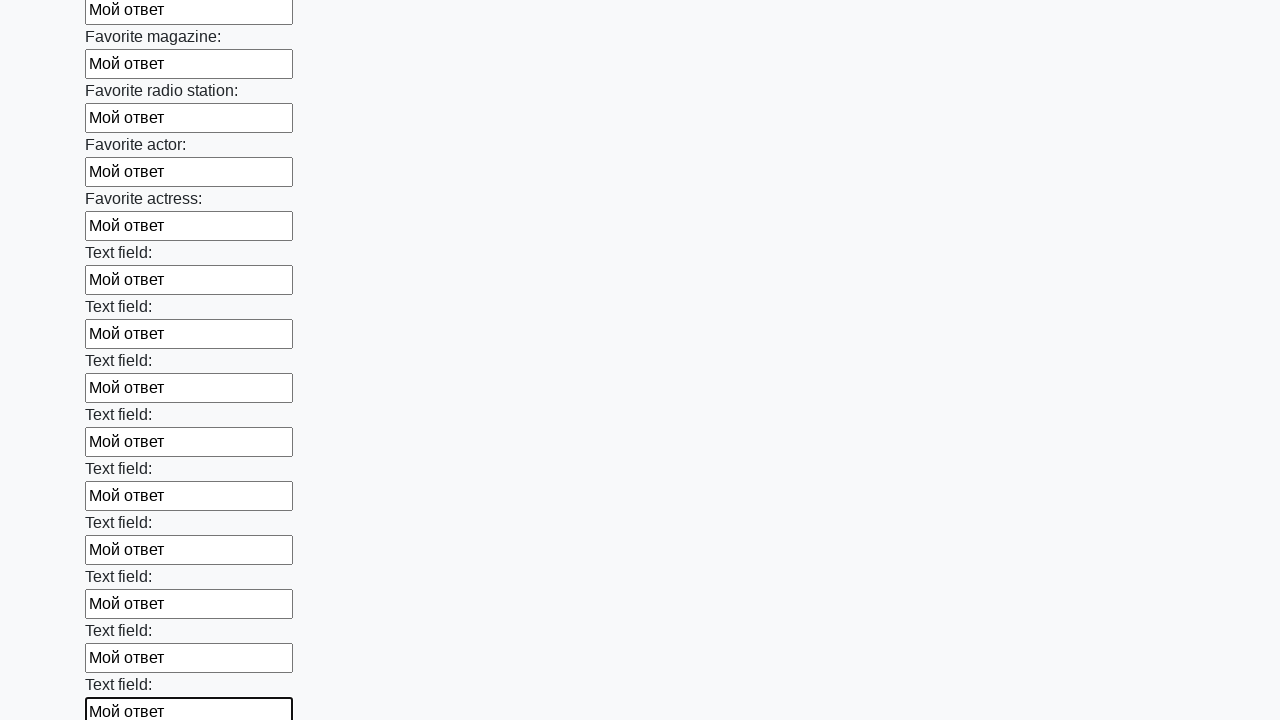

Filled an input field with text 'Мой ответ' on input >> nth=35
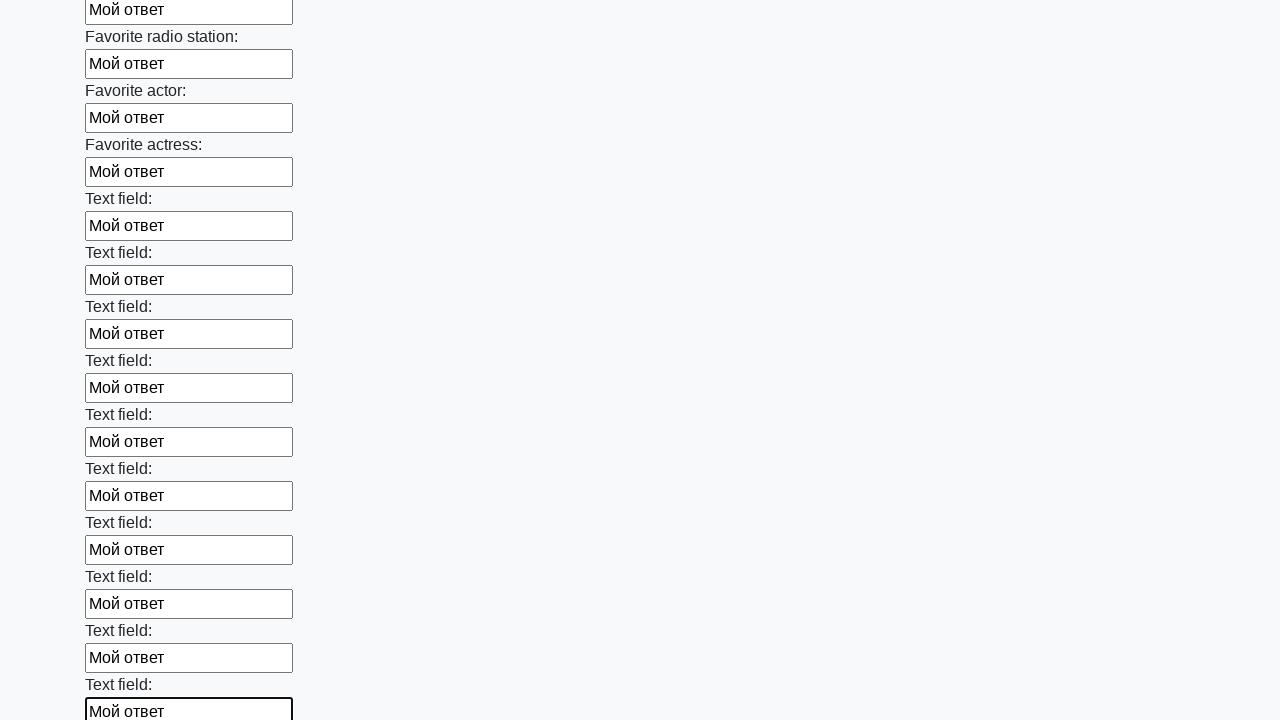

Filled an input field with text 'Мой ответ' on input >> nth=36
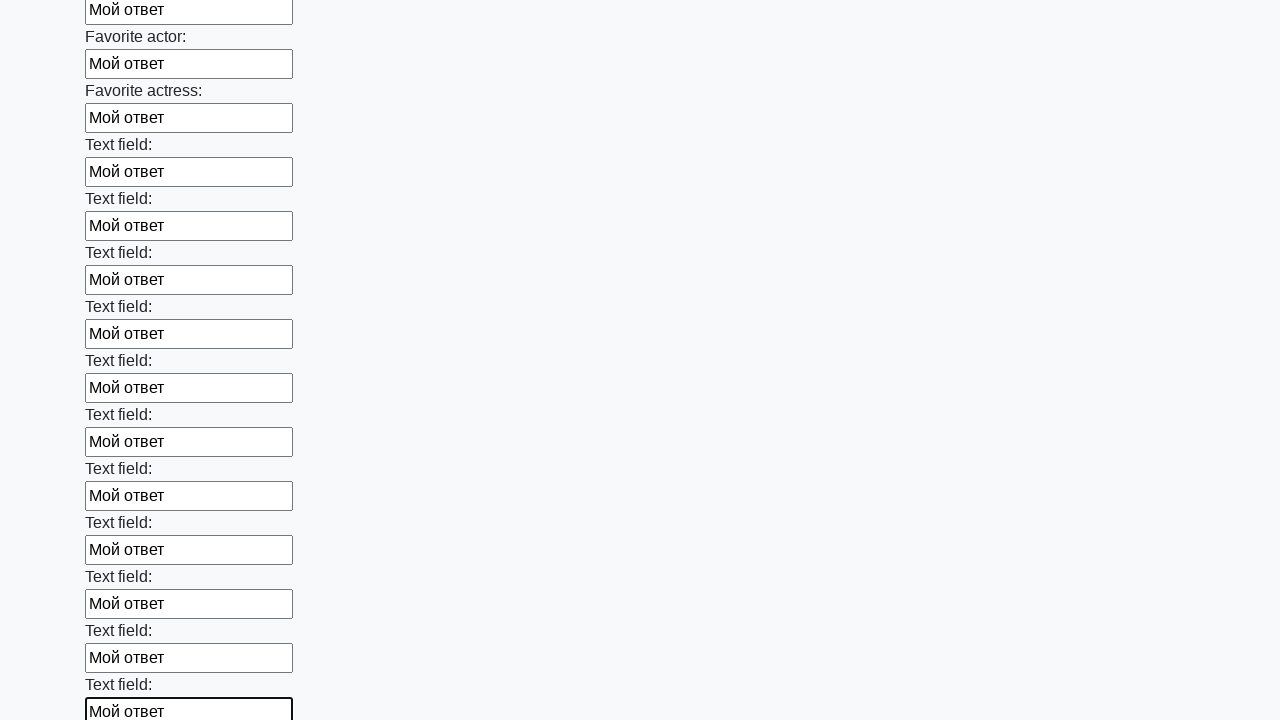

Filled an input field with text 'Мой ответ' on input >> nth=37
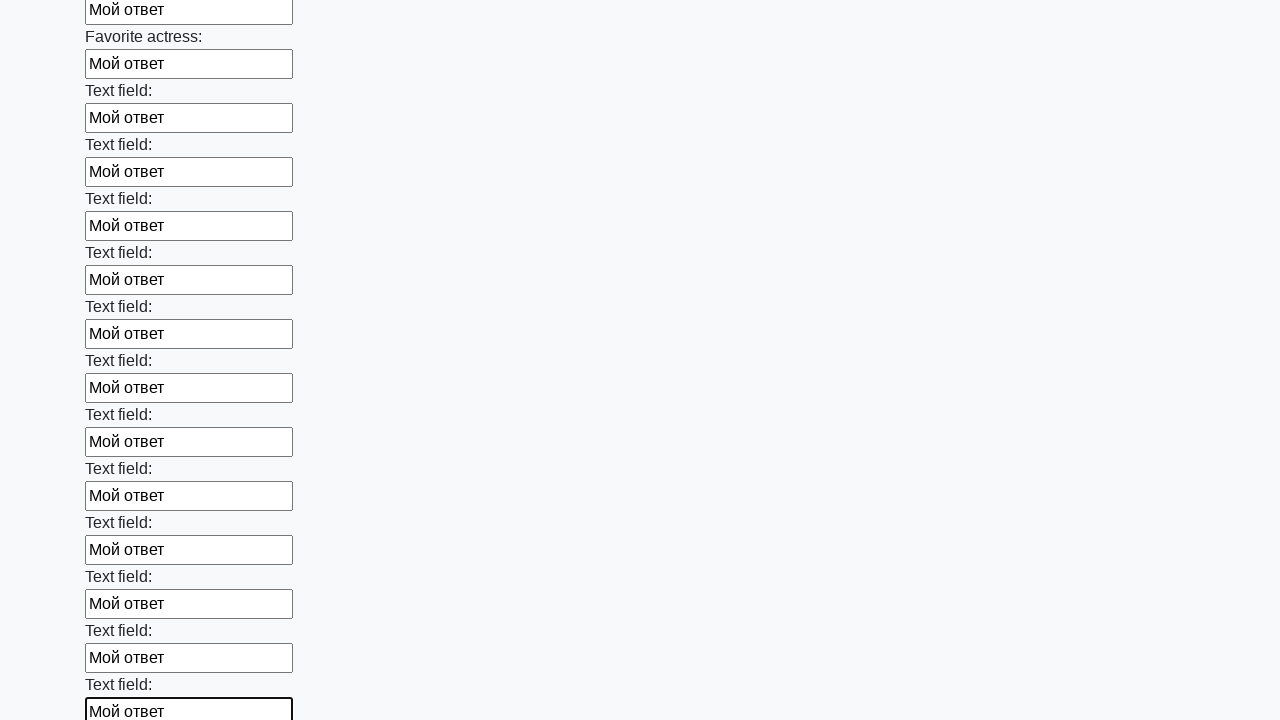

Filled an input field with text 'Мой ответ' on input >> nth=38
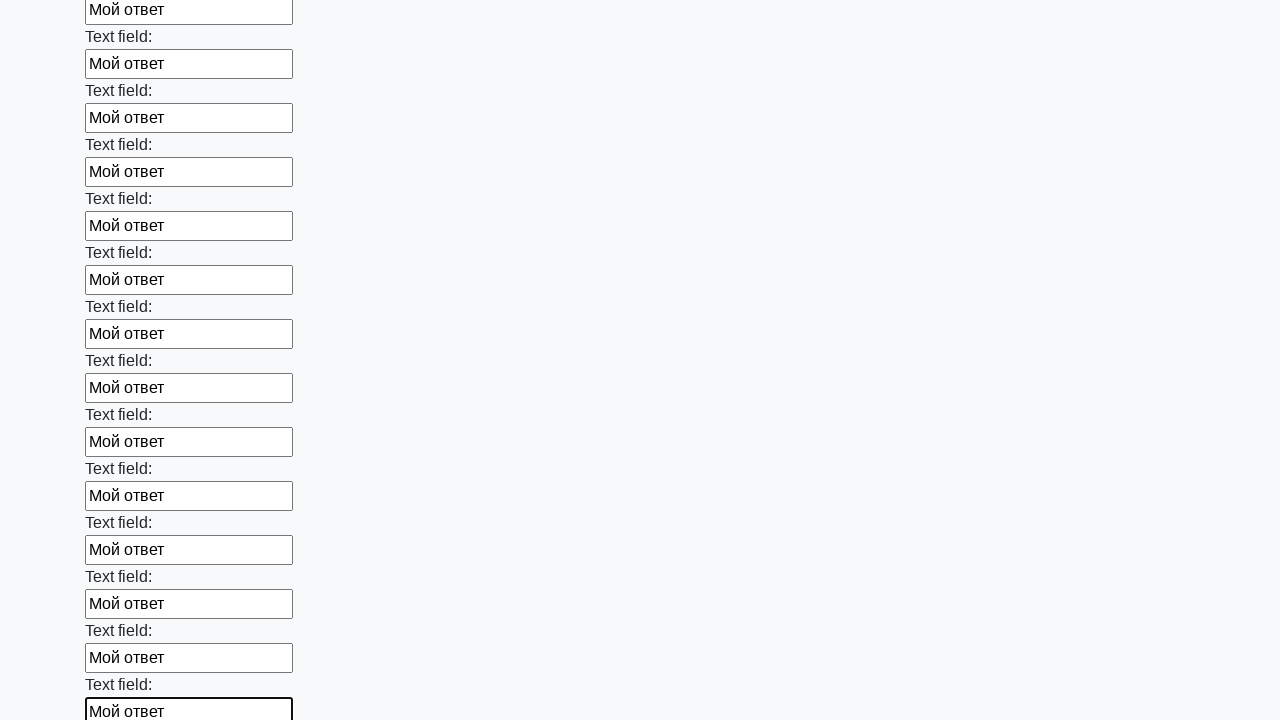

Filled an input field with text 'Мой ответ' on input >> nth=39
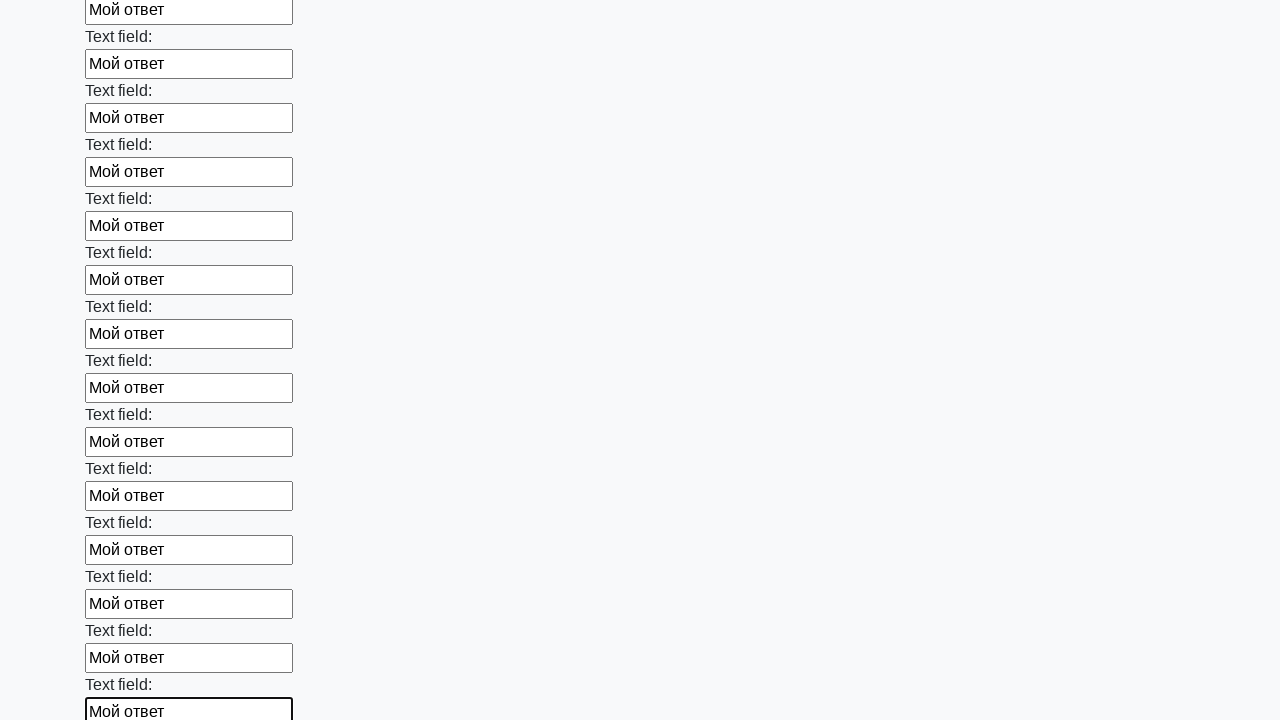

Filled an input field with text 'Мой ответ' on input >> nth=40
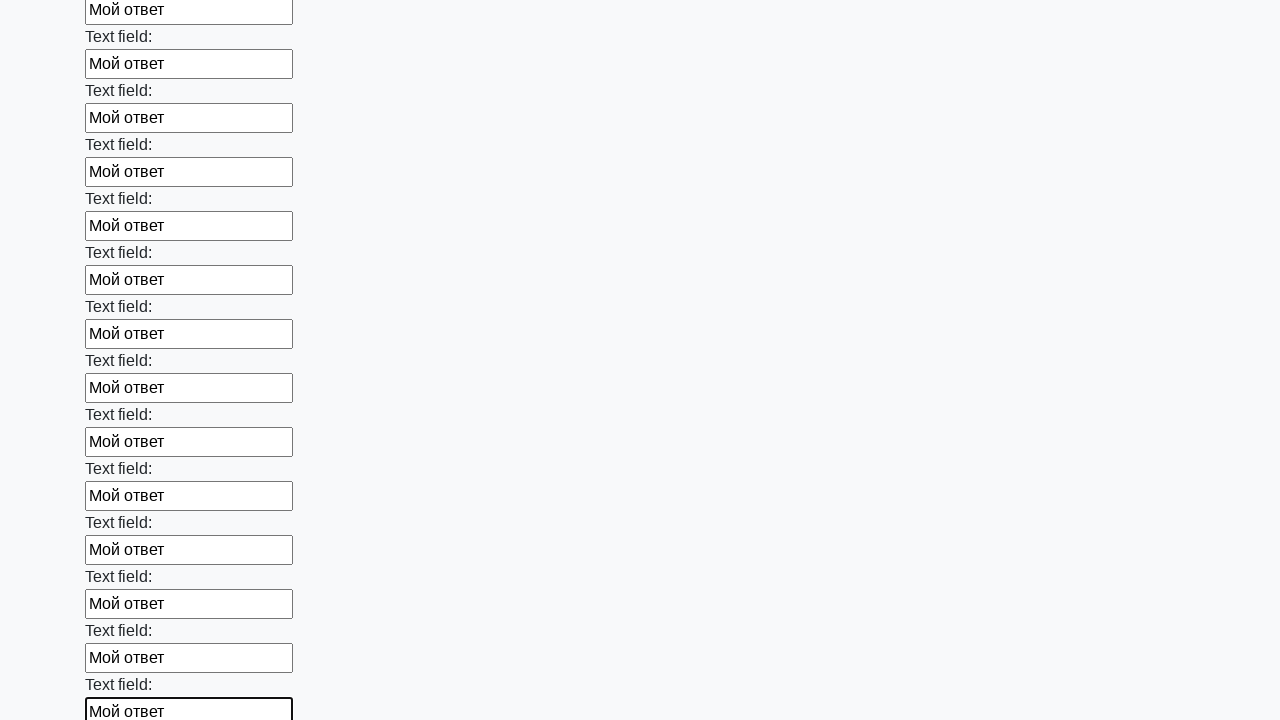

Filled an input field with text 'Мой ответ' on input >> nth=41
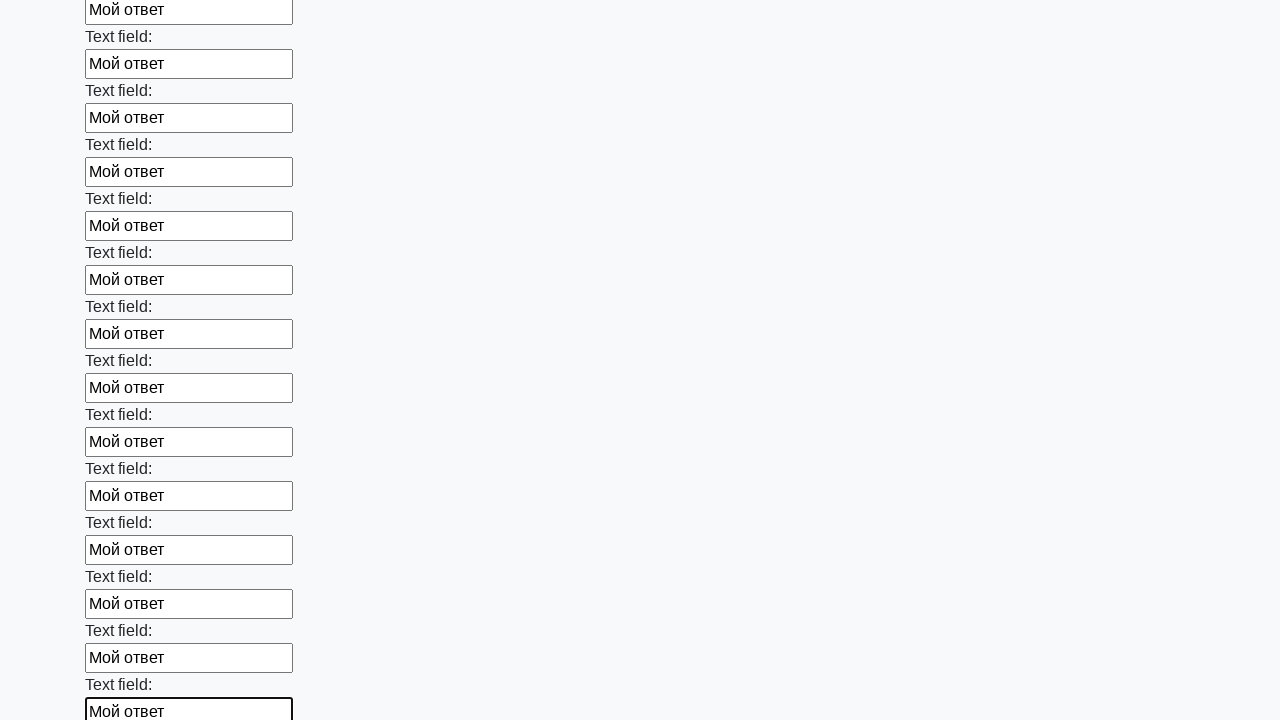

Filled an input field with text 'Мой ответ' on input >> nth=42
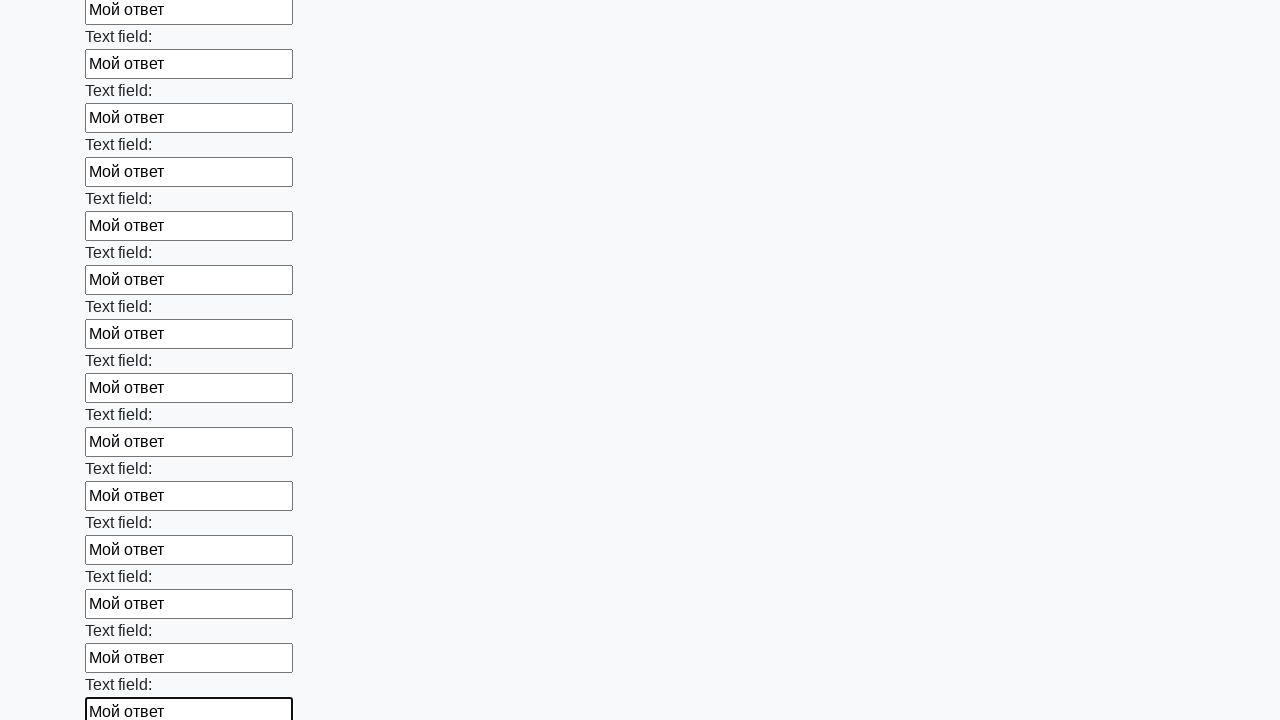

Filled an input field with text 'Мой ответ' on input >> nth=43
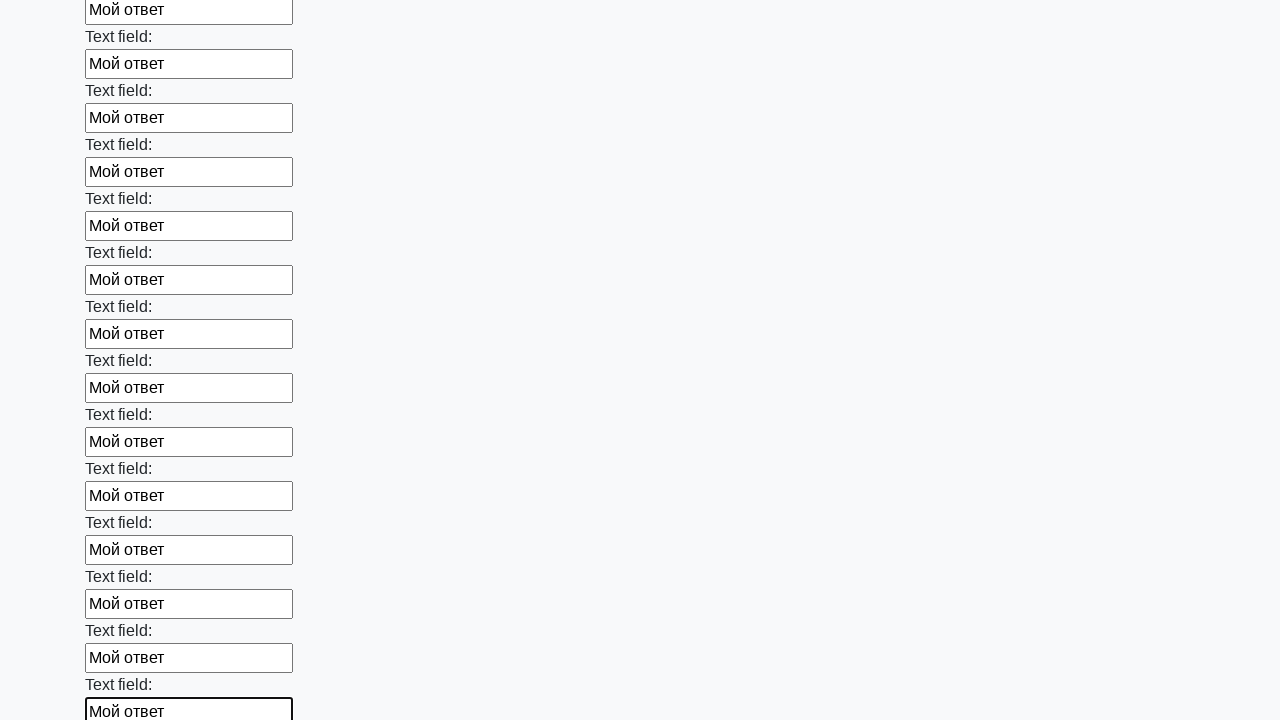

Filled an input field with text 'Мой ответ' on input >> nth=44
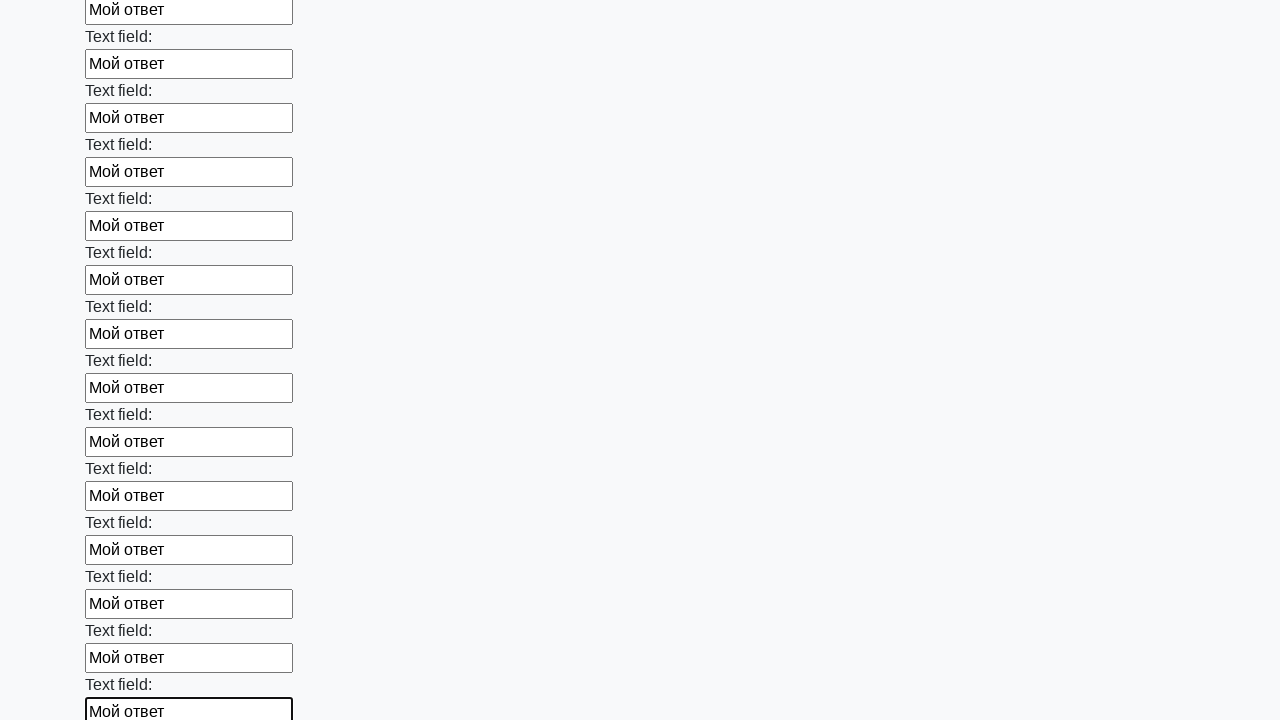

Filled an input field with text 'Мой ответ' on input >> nth=45
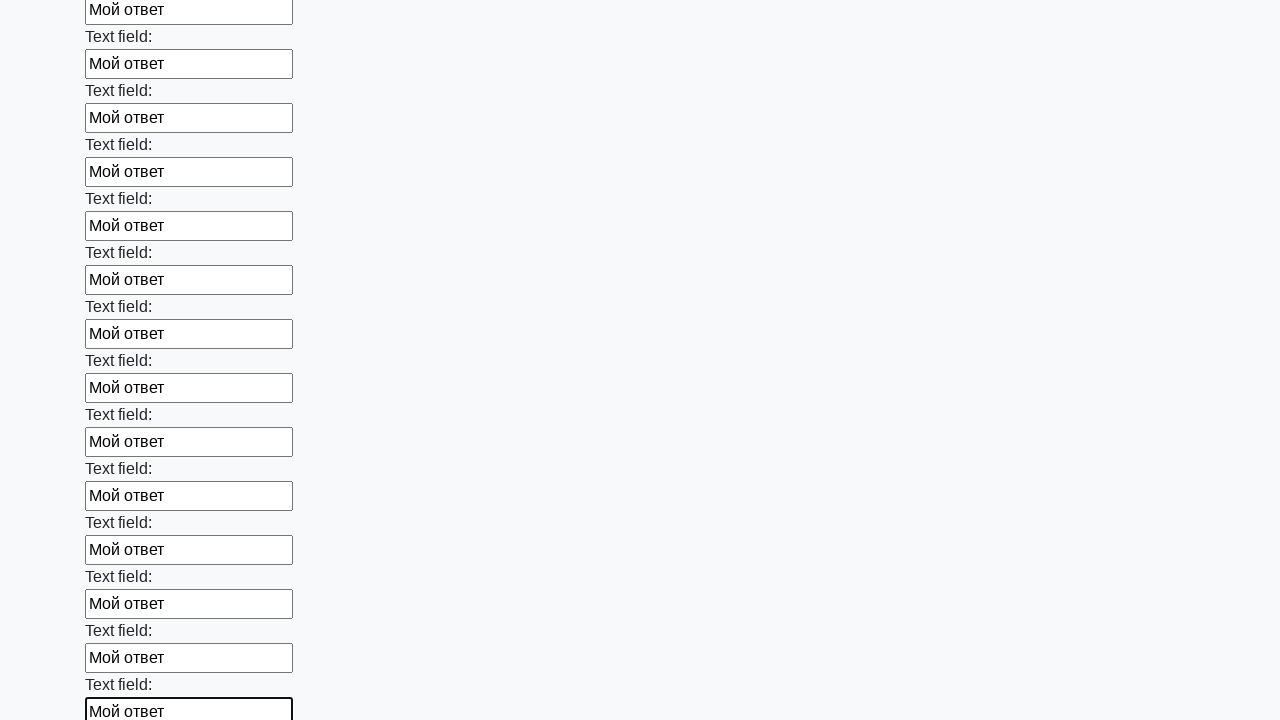

Filled an input field with text 'Мой ответ' on input >> nth=46
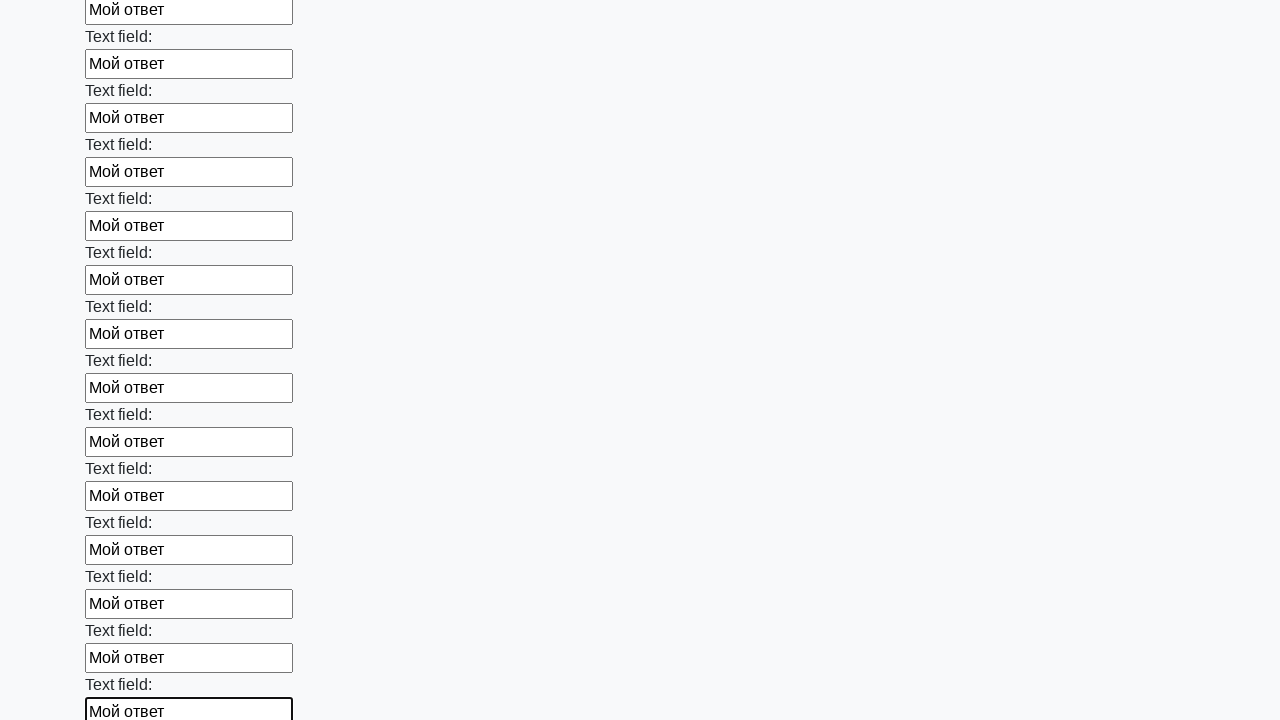

Filled an input field with text 'Мой ответ' on input >> nth=47
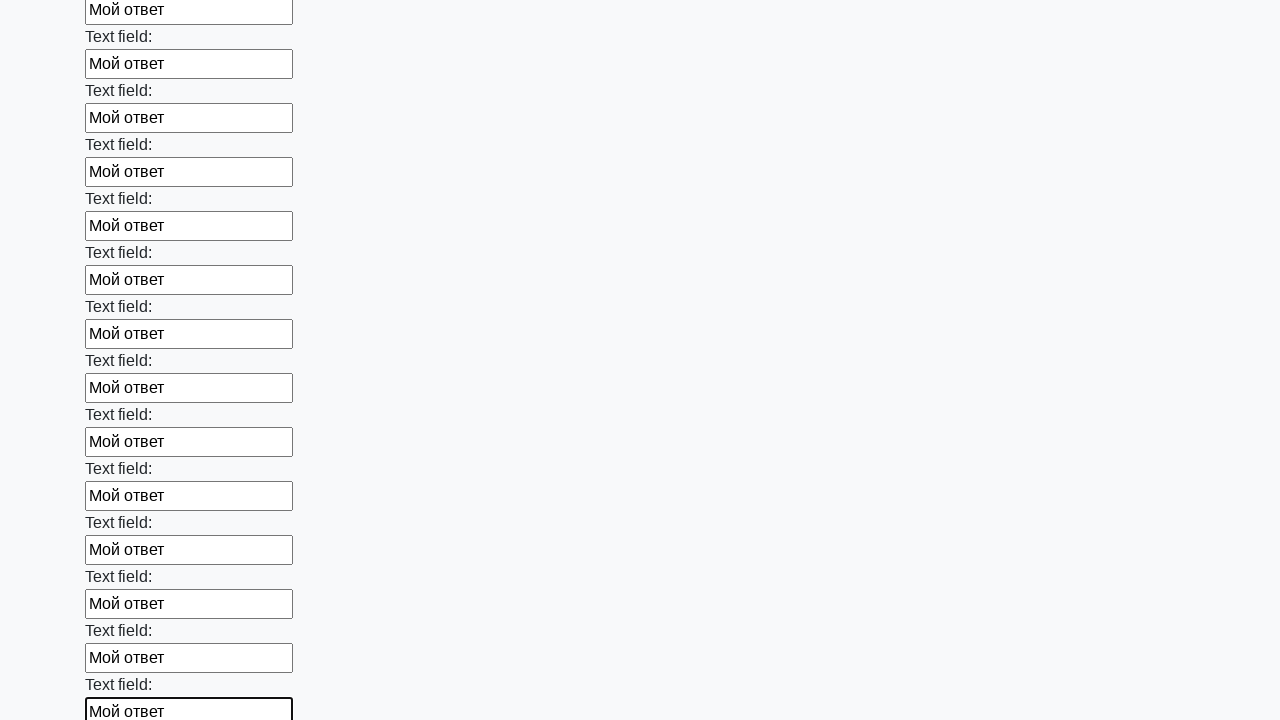

Filled an input field with text 'Мой ответ' on input >> nth=48
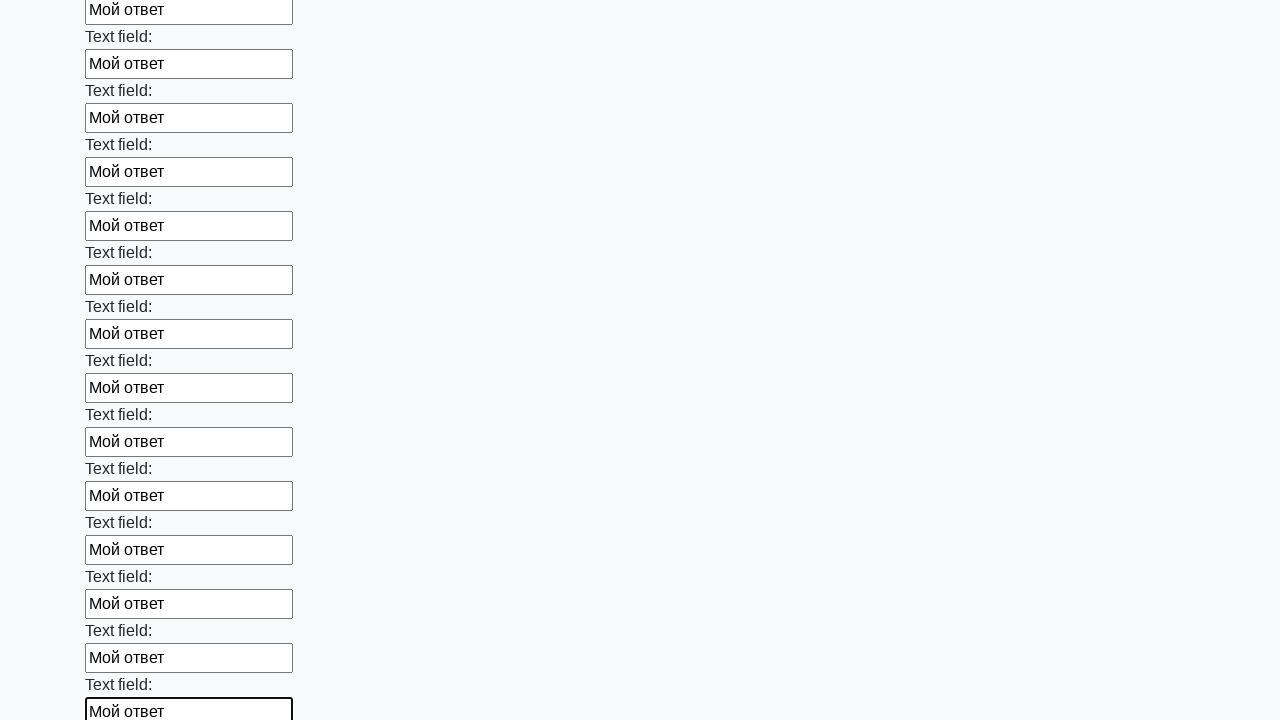

Filled an input field with text 'Мой ответ' on input >> nth=49
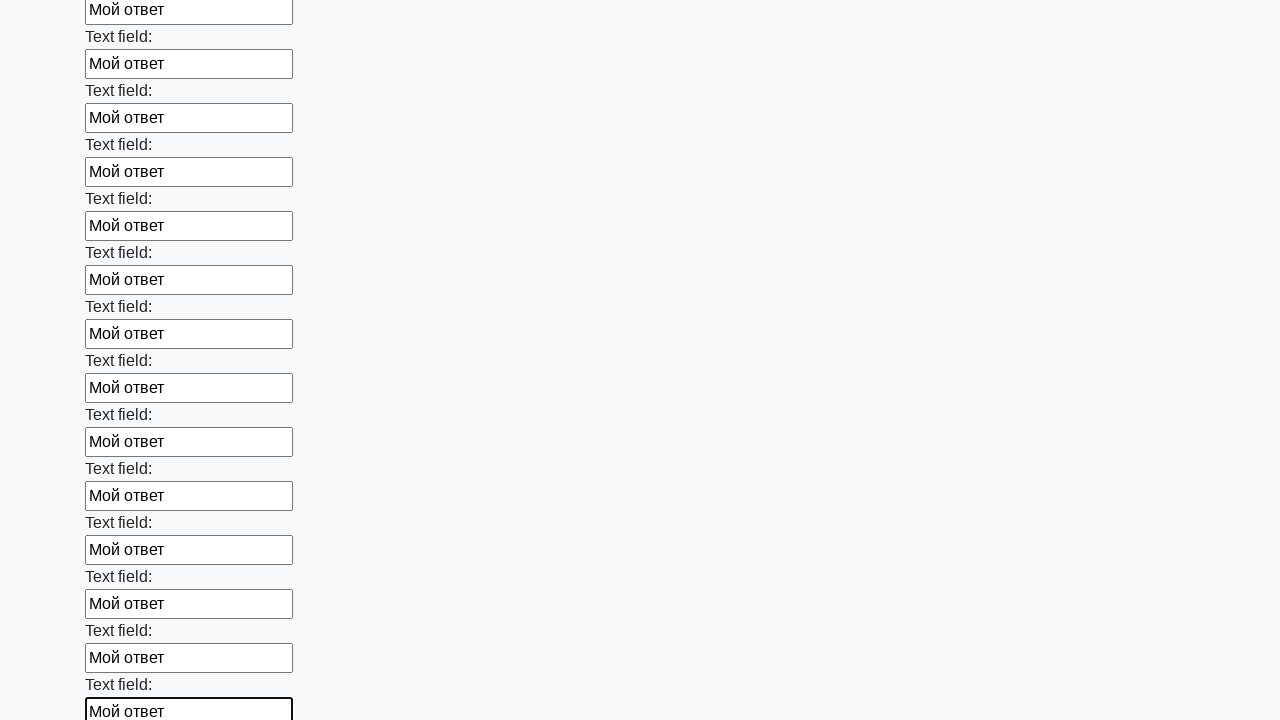

Filled an input field with text 'Мой ответ' on input >> nth=50
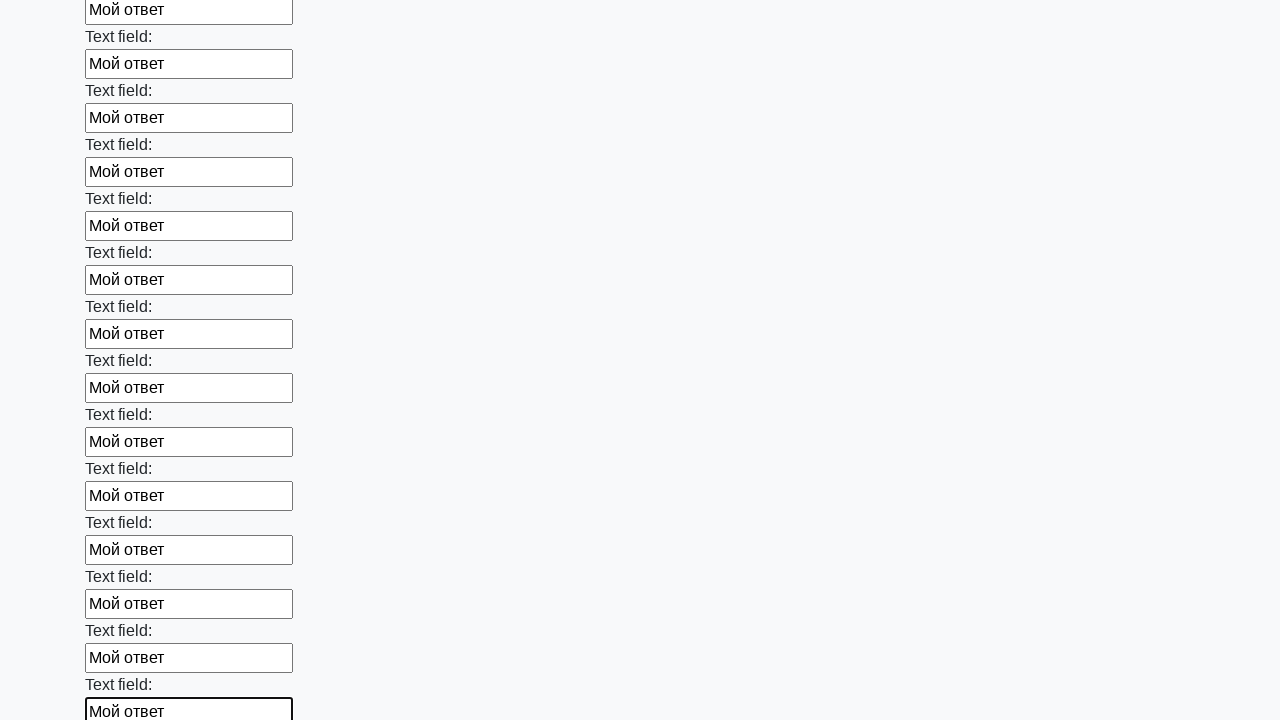

Filled an input field with text 'Мой ответ' on input >> nth=51
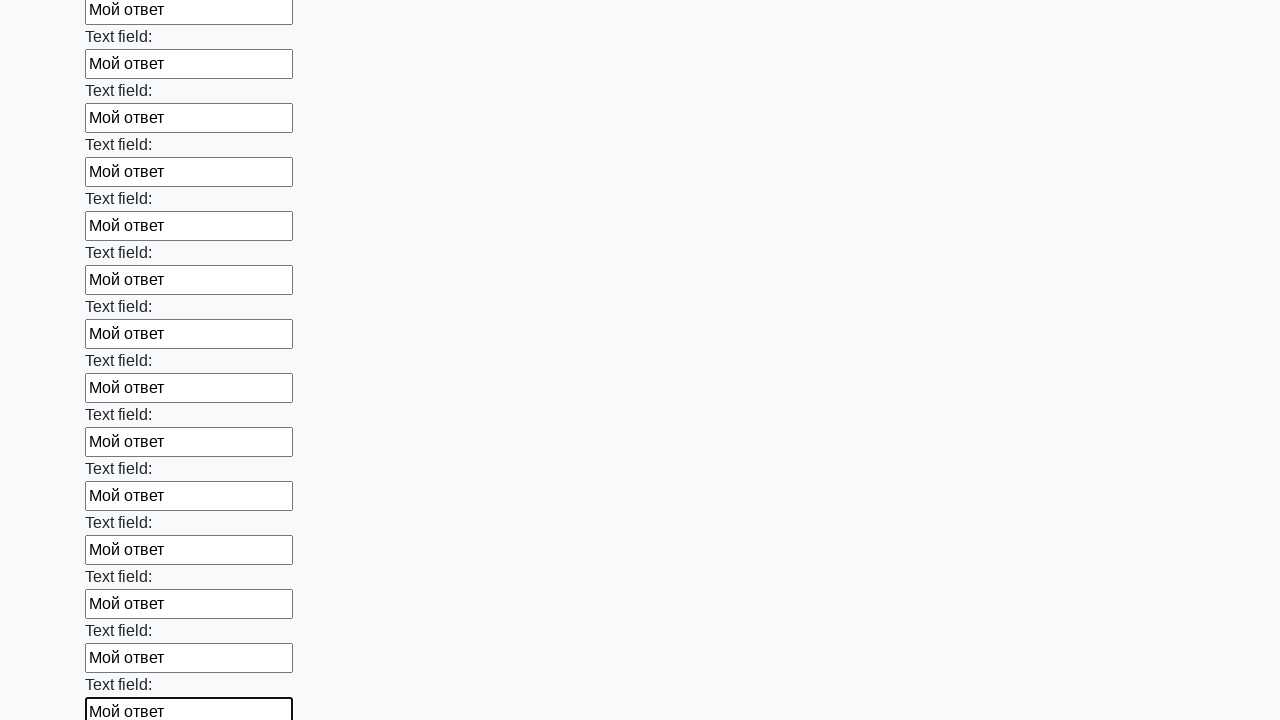

Filled an input field with text 'Мой ответ' on input >> nth=52
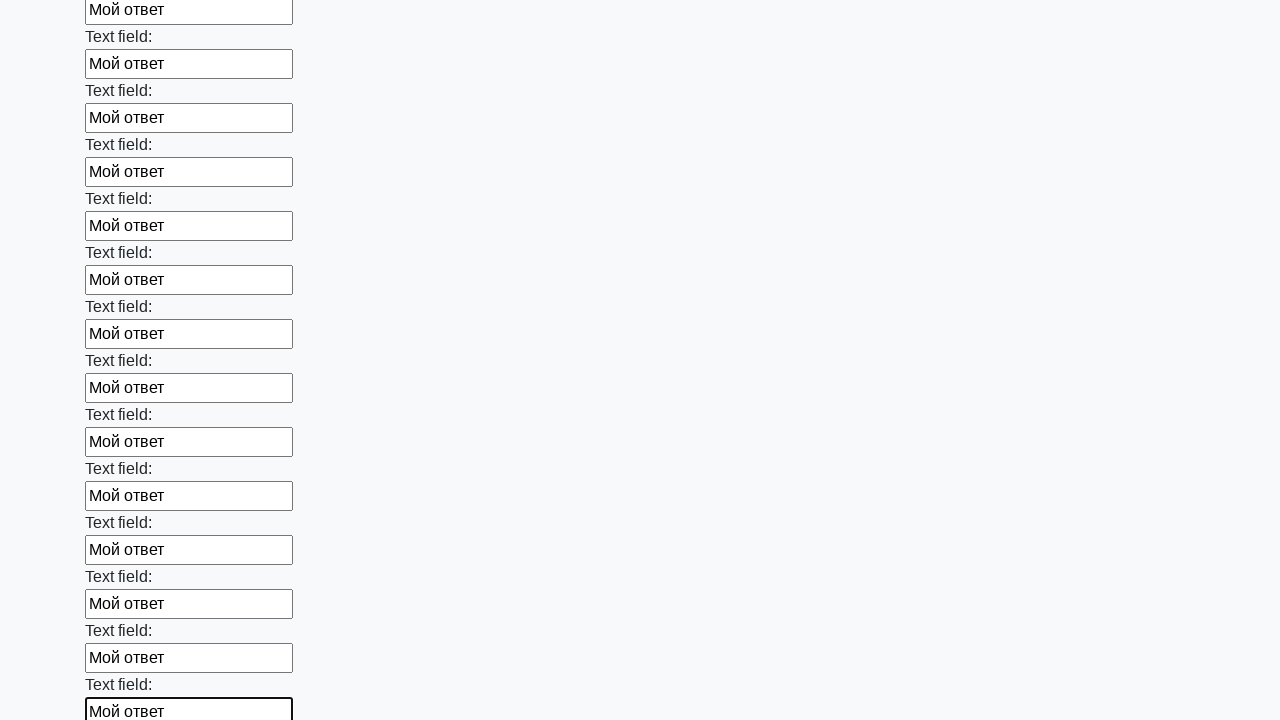

Filled an input field with text 'Мой ответ' on input >> nth=53
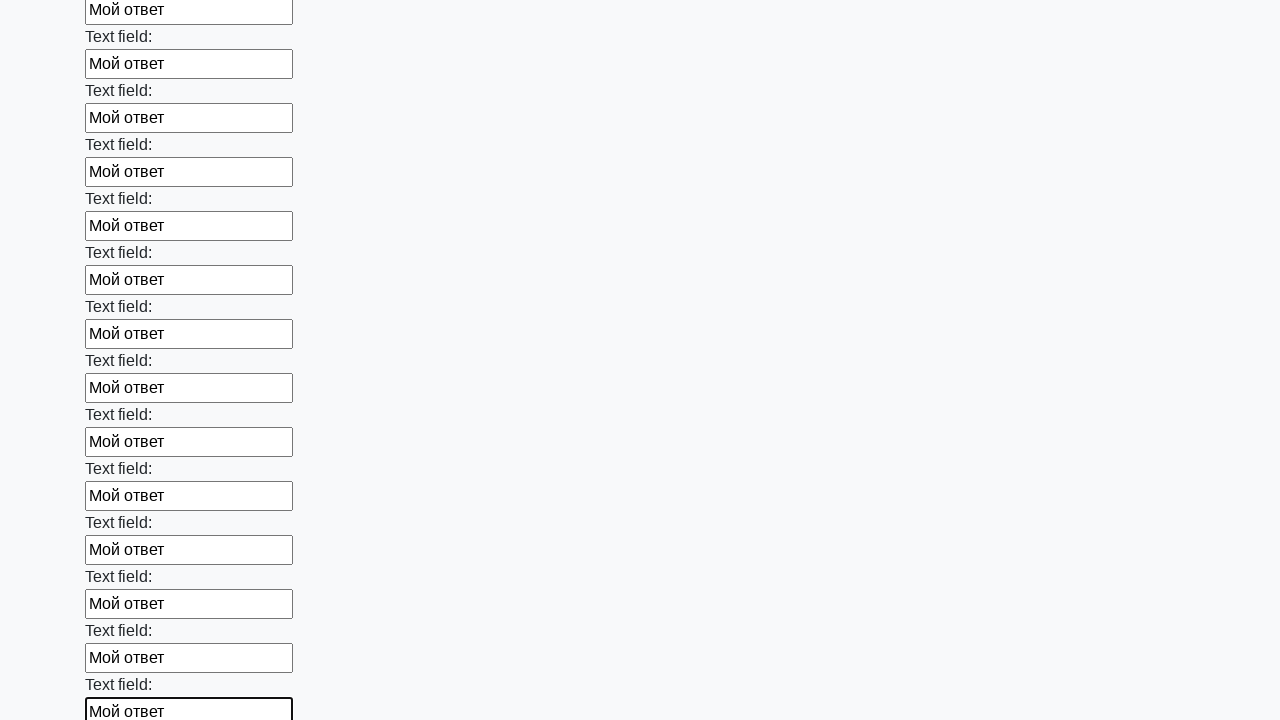

Filled an input field with text 'Мой ответ' on input >> nth=54
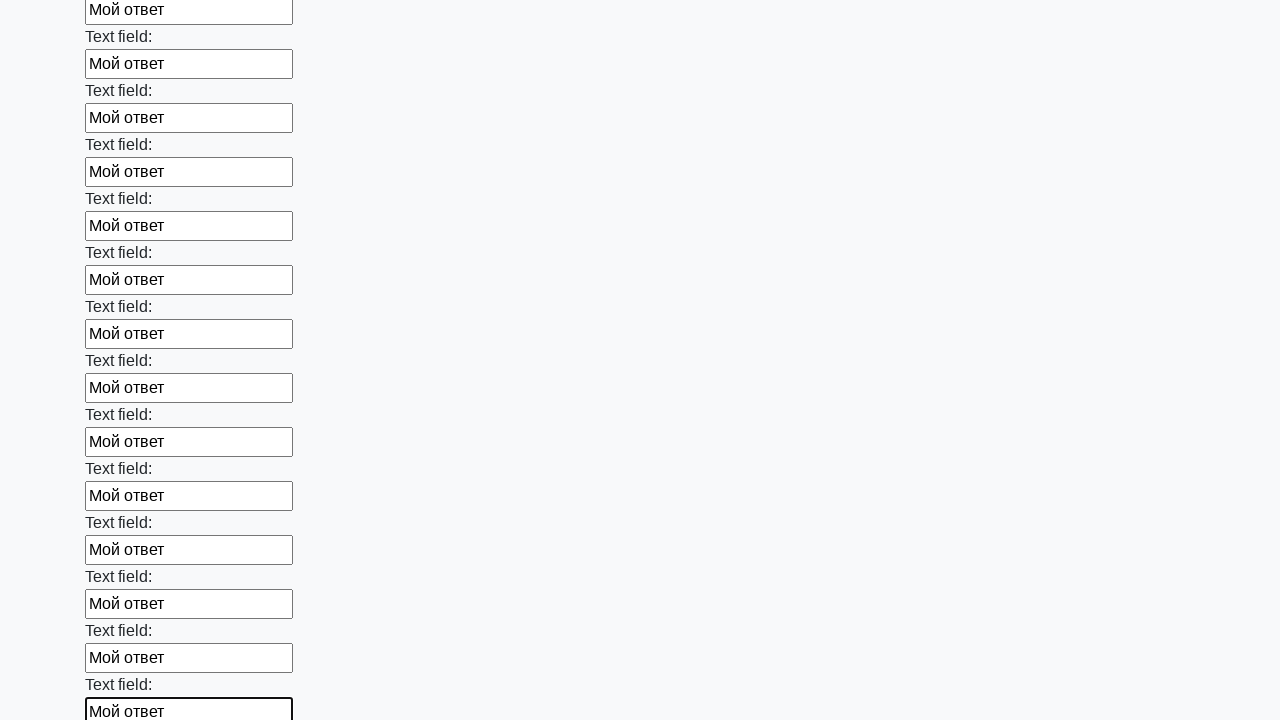

Filled an input field with text 'Мой ответ' on input >> nth=55
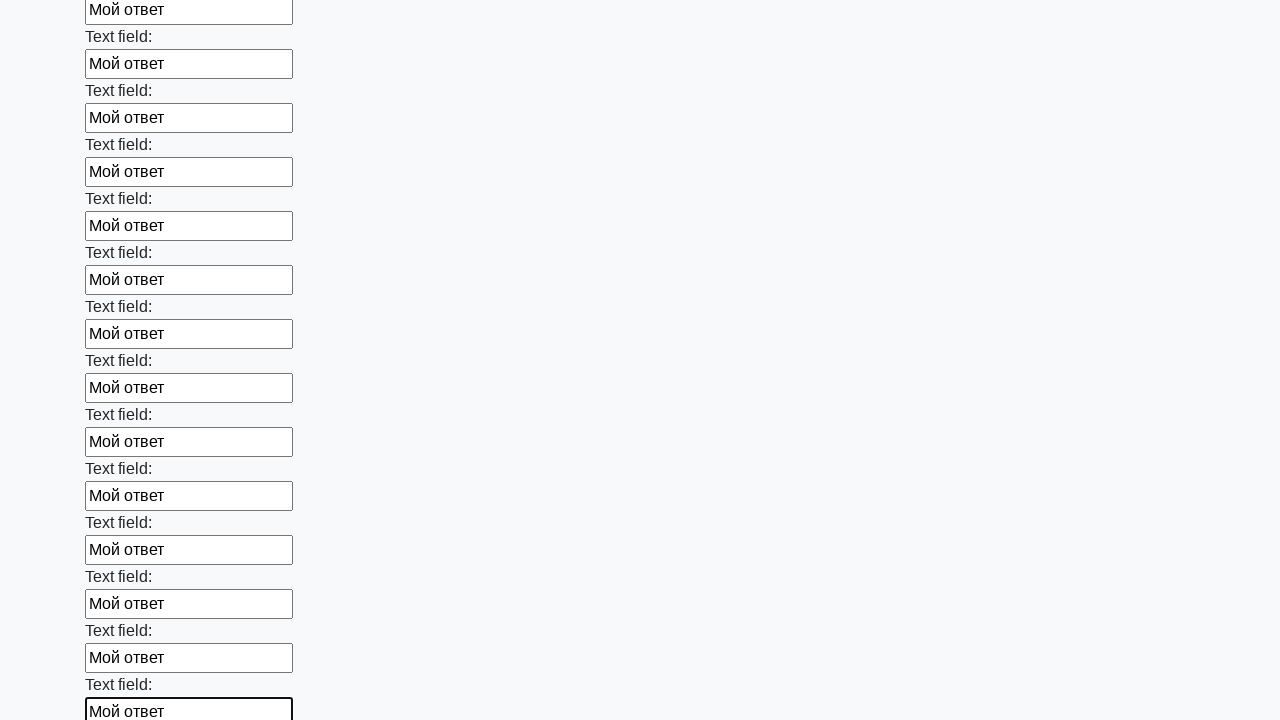

Filled an input field with text 'Мой ответ' on input >> nth=56
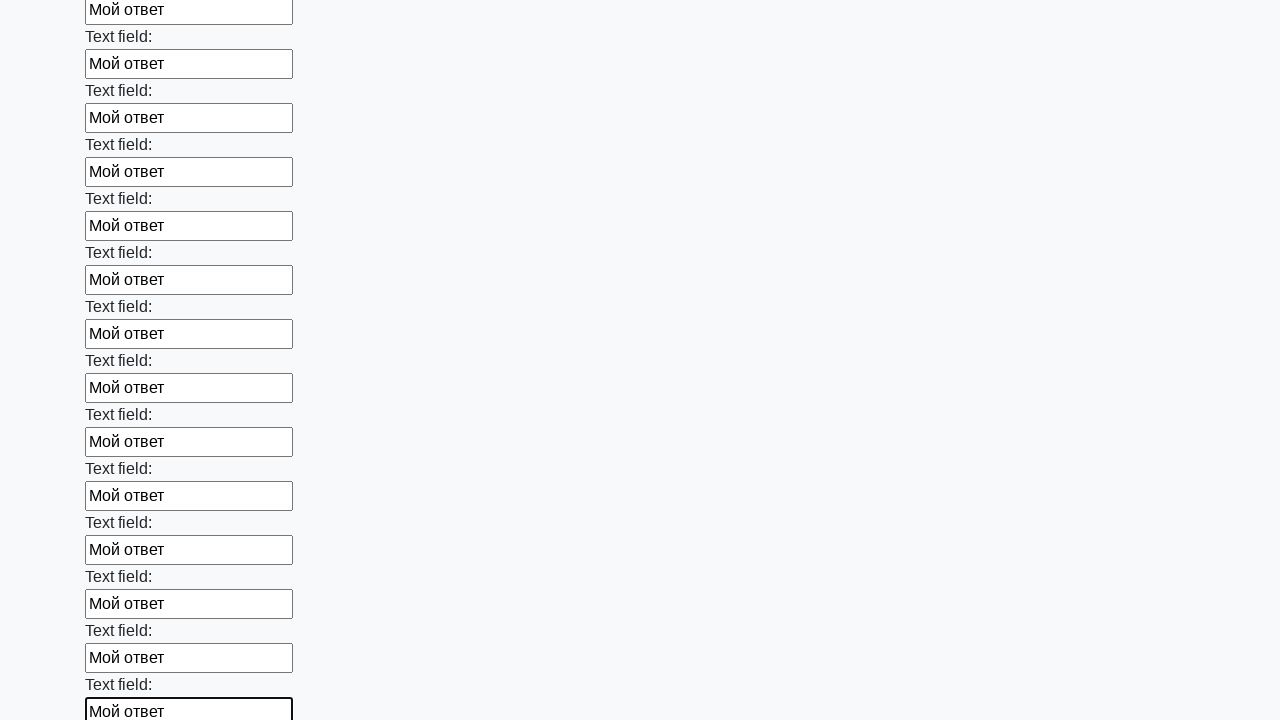

Filled an input field with text 'Мой ответ' on input >> nth=57
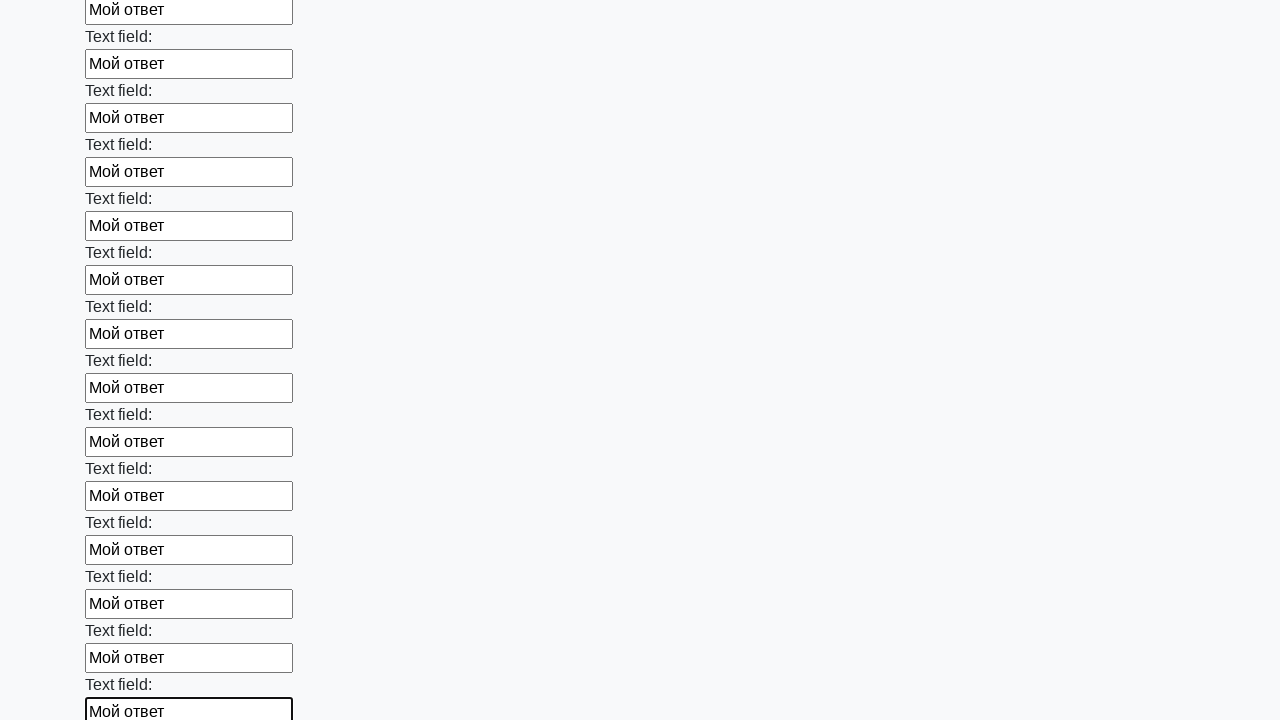

Filled an input field with text 'Мой ответ' on input >> nth=58
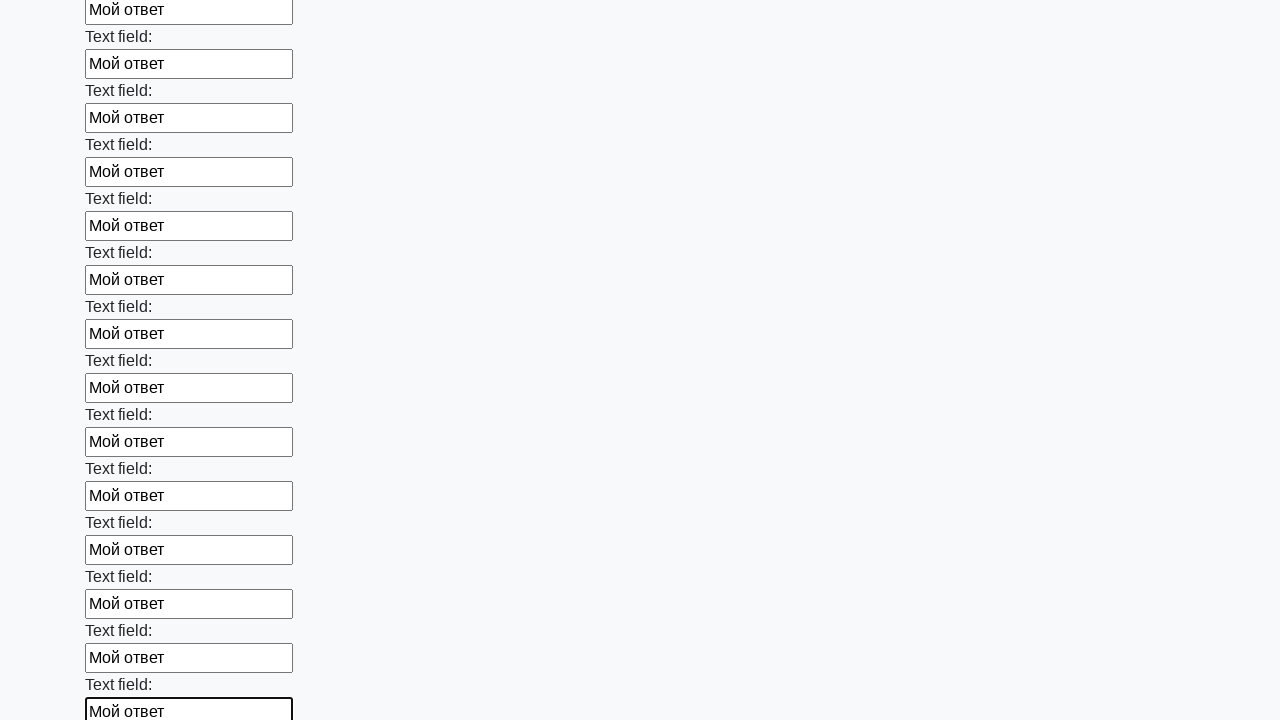

Filled an input field with text 'Мой ответ' on input >> nth=59
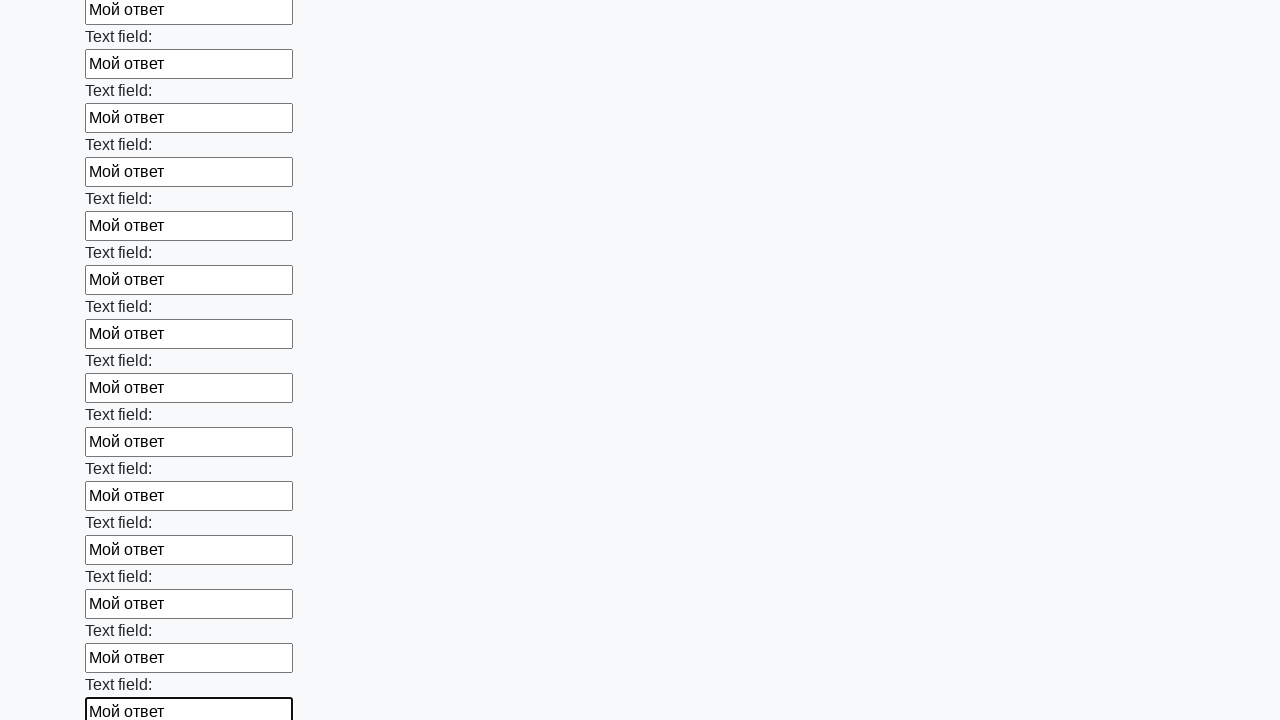

Filled an input field with text 'Мой ответ' on input >> nth=60
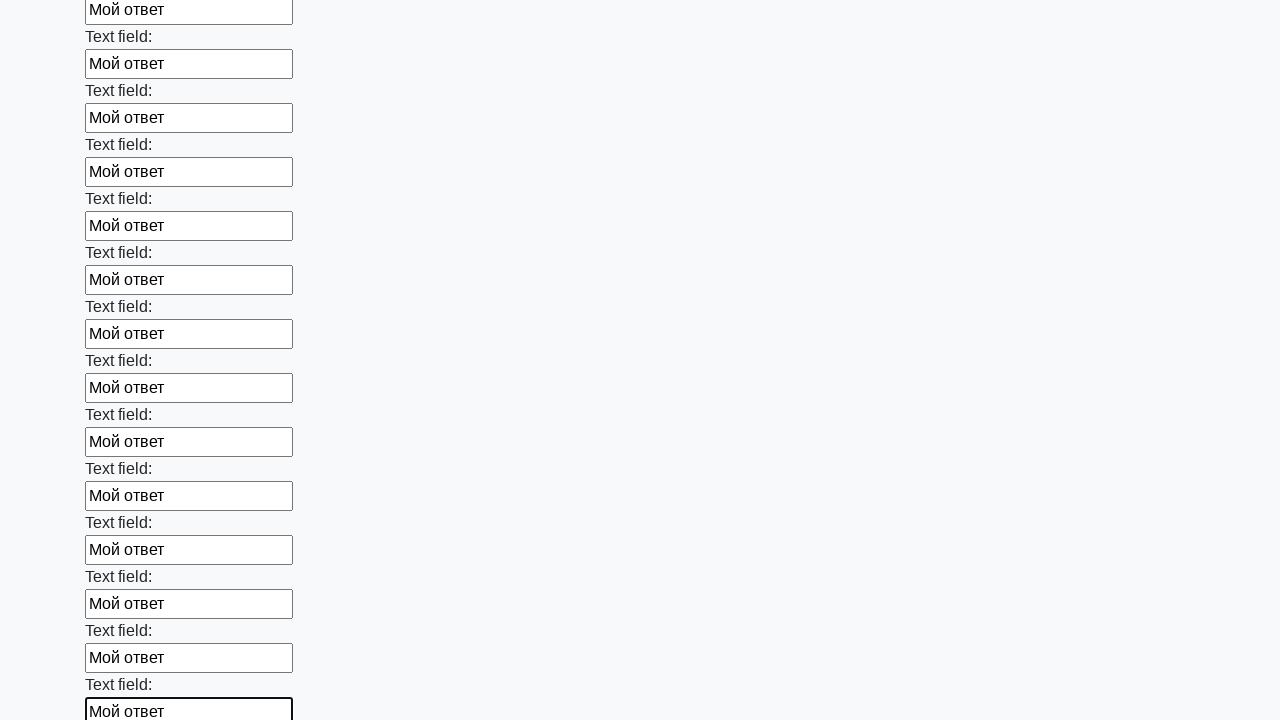

Filled an input field with text 'Мой ответ' on input >> nth=61
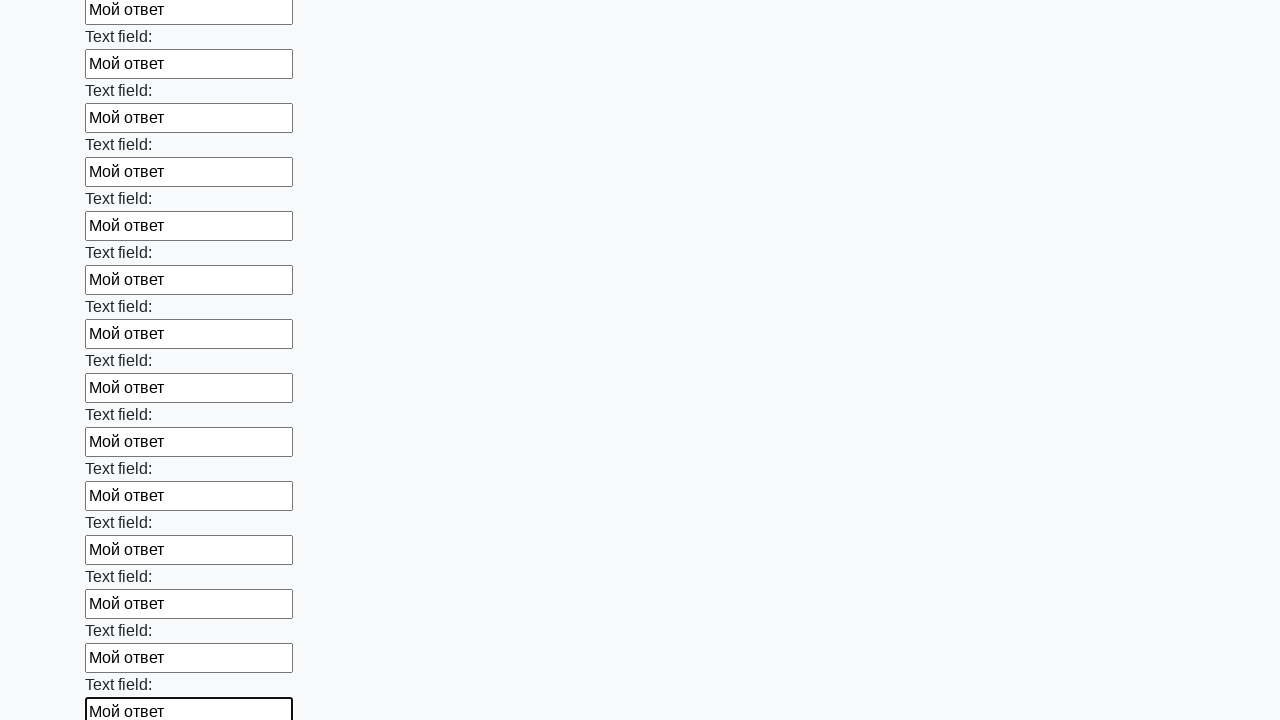

Filled an input field with text 'Мой ответ' on input >> nth=62
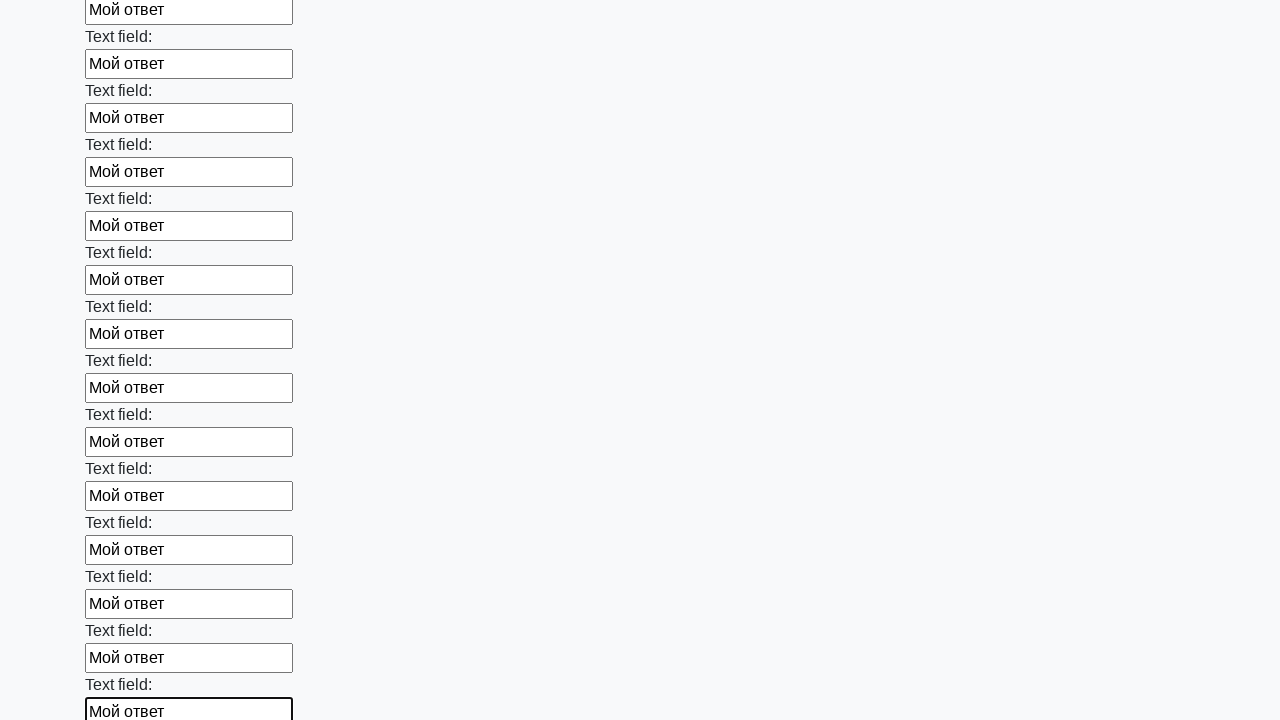

Filled an input field with text 'Мой ответ' on input >> nth=63
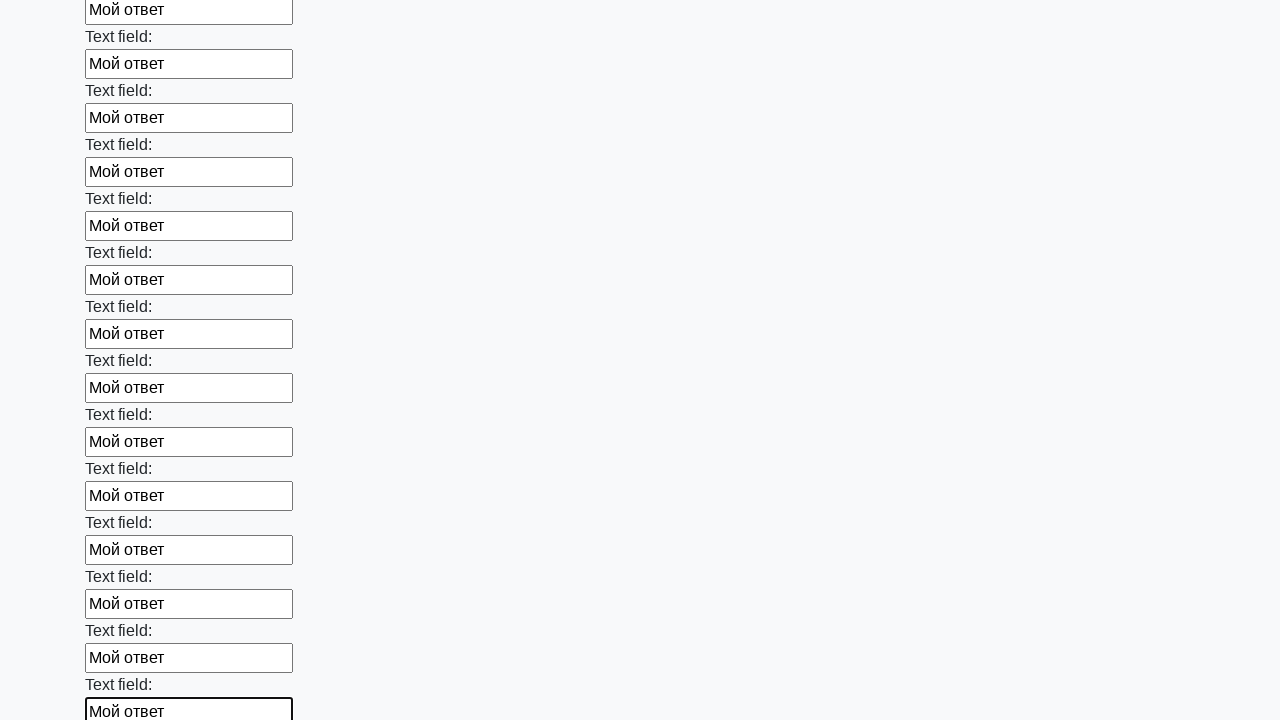

Filled an input field with text 'Мой ответ' on input >> nth=64
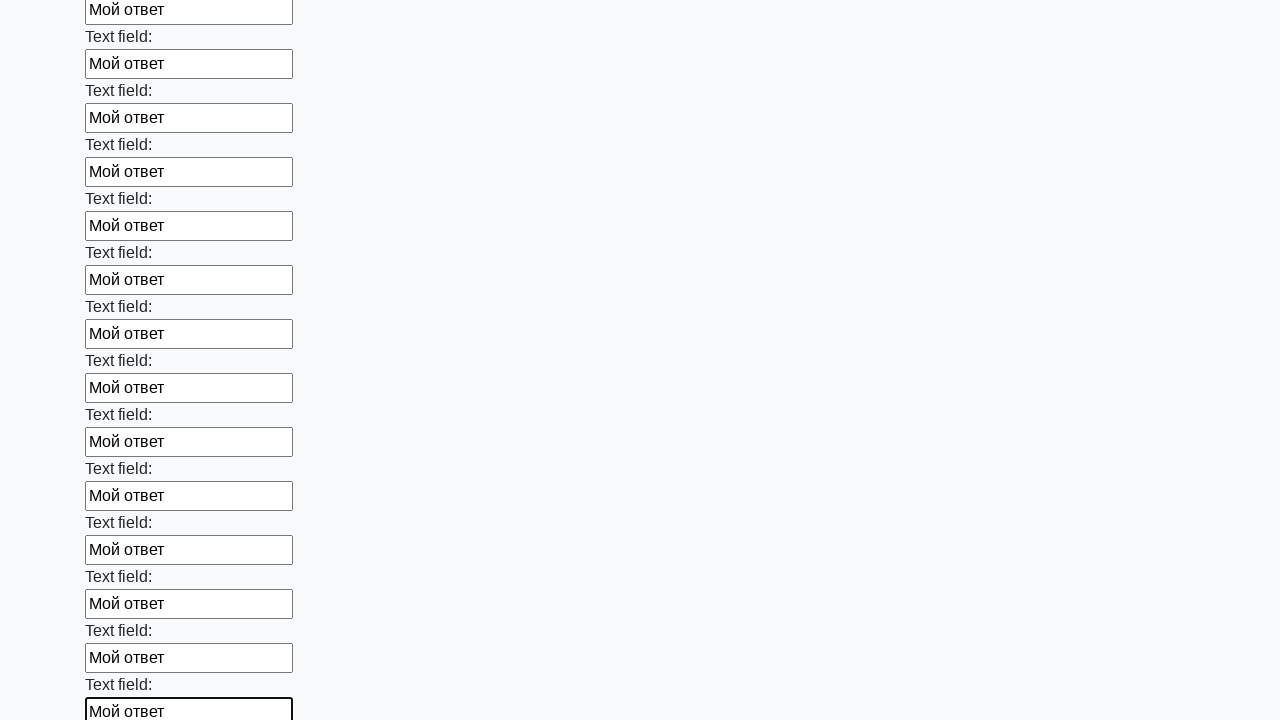

Filled an input field with text 'Мой ответ' on input >> nth=65
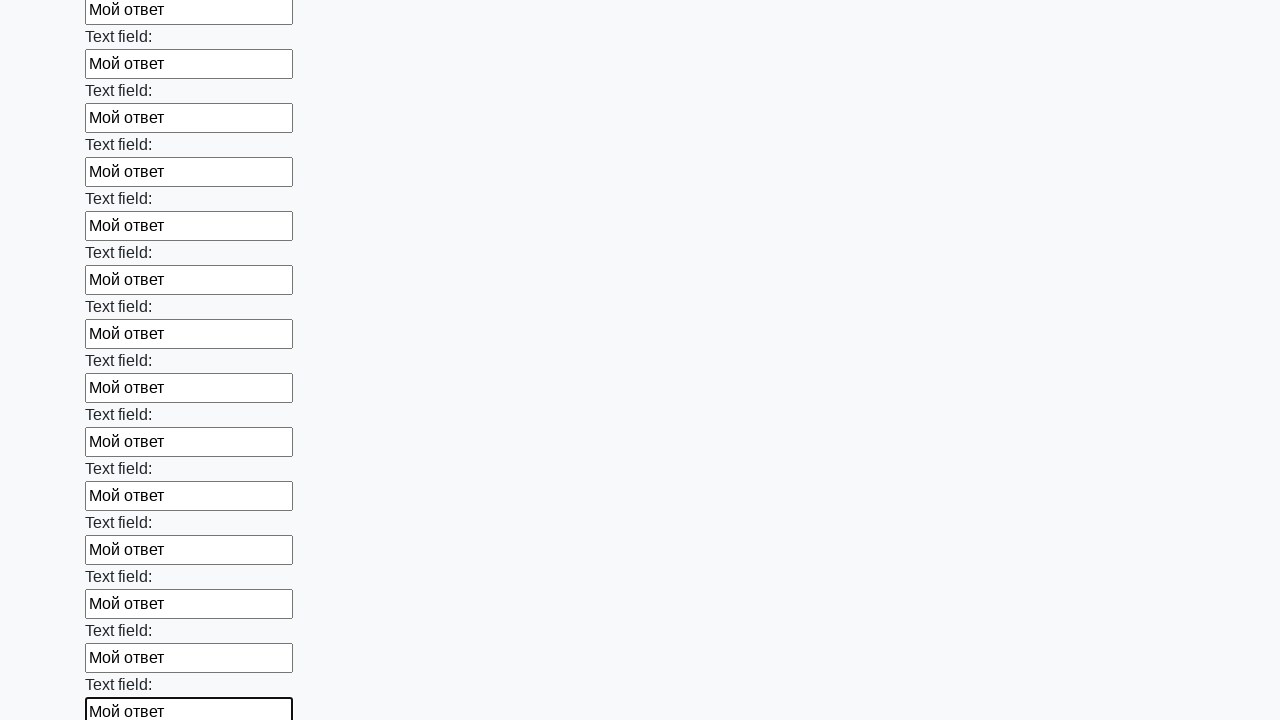

Filled an input field with text 'Мой ответ' on input >> nth=66
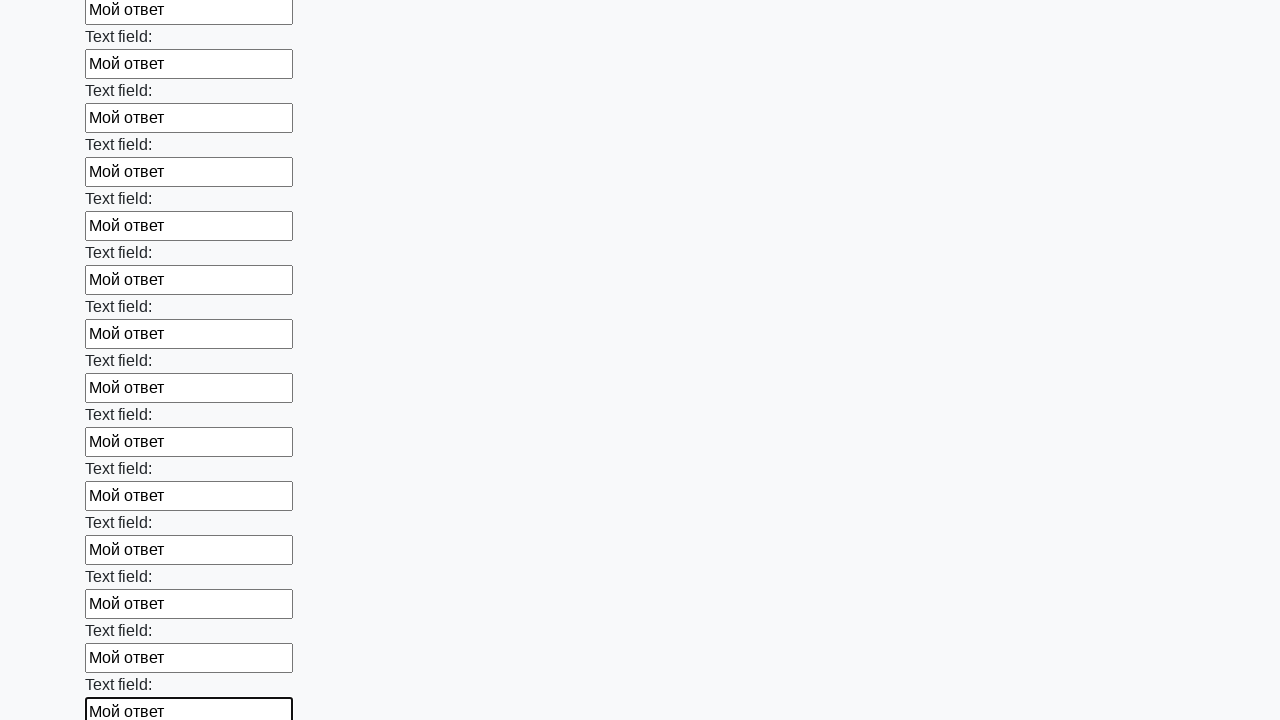

Filled an input field with text 'Мой ответ' on input >> nth=67
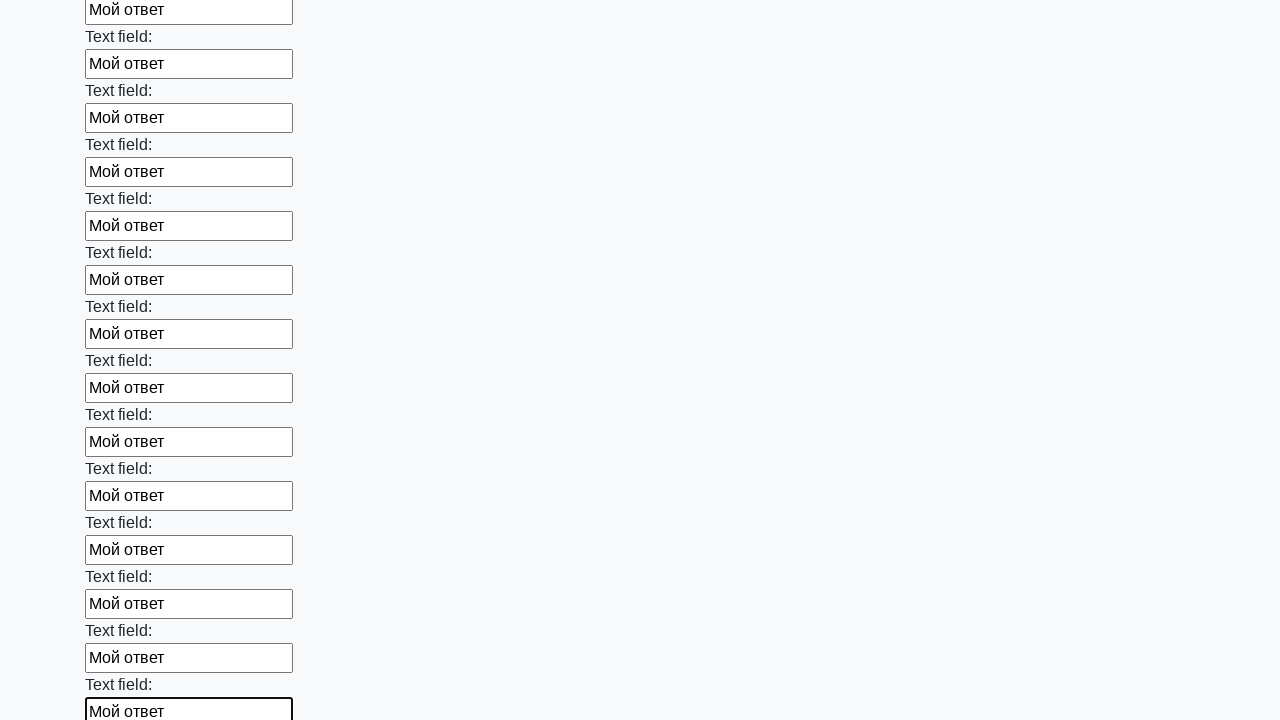

Filled an input field with text 'Мой ответ' on input >> nth=68
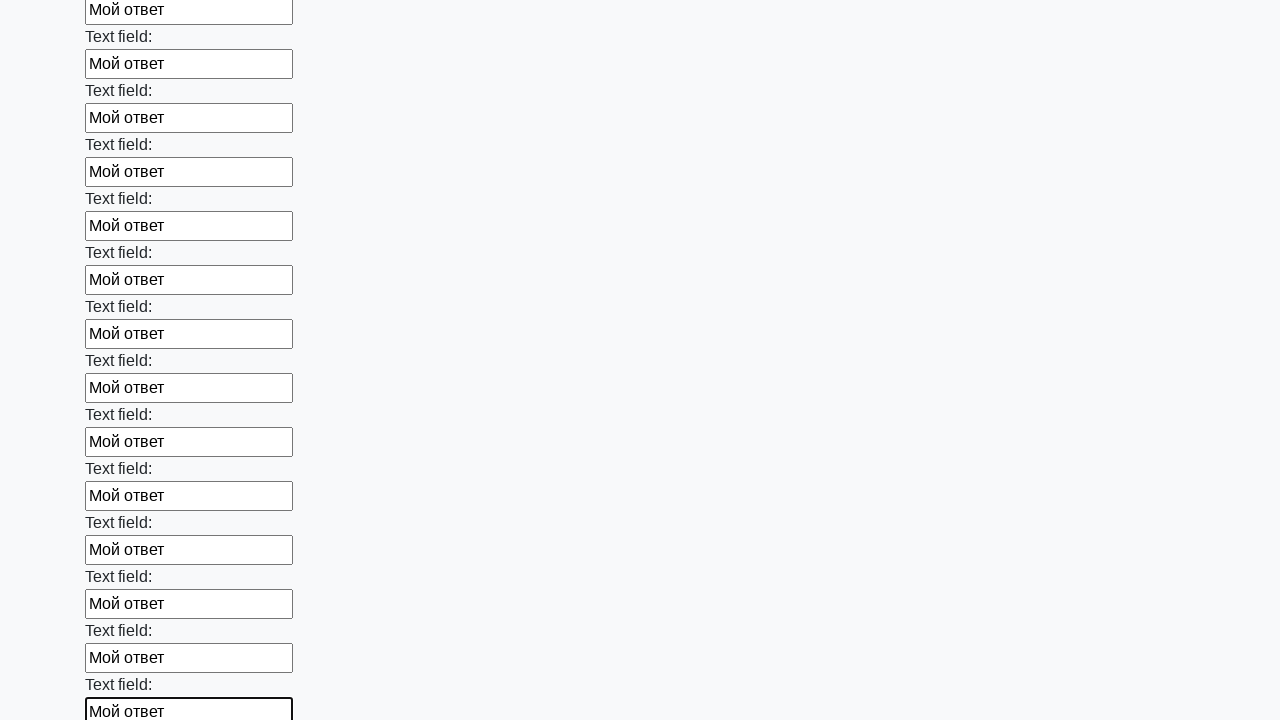

Filled an input field with text 'Мой ответ' on input >> nth=69
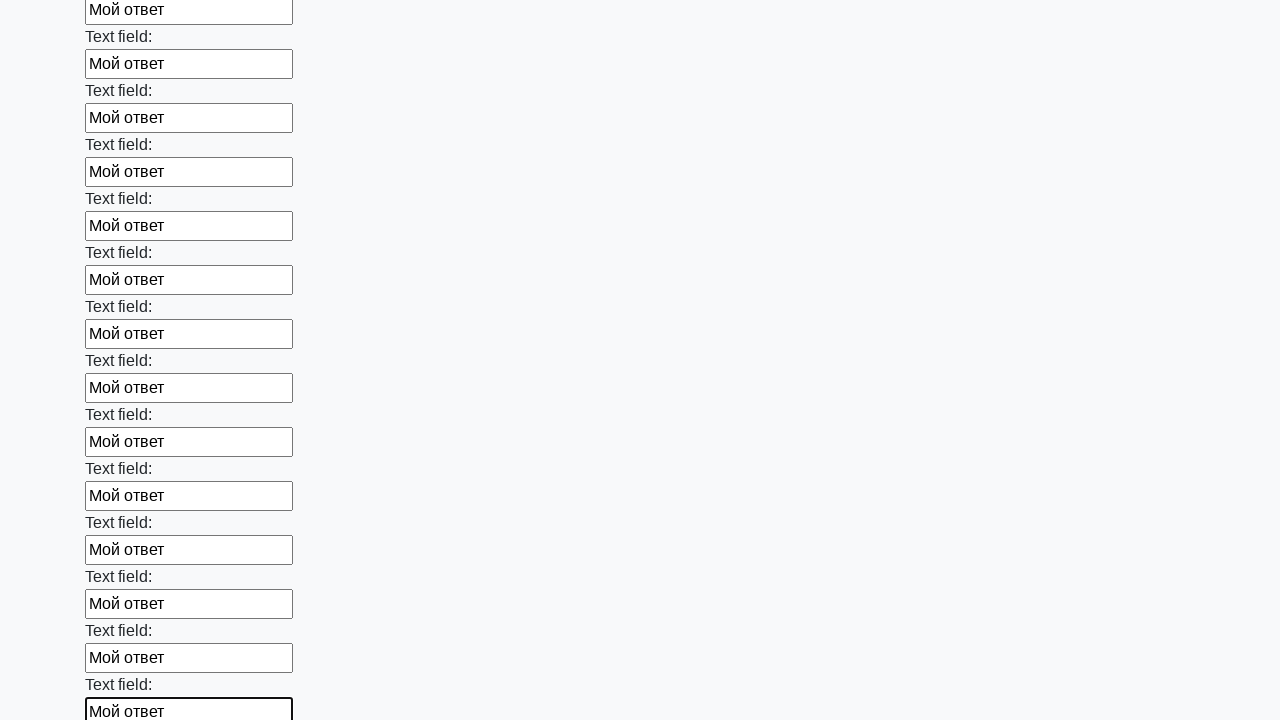

Filled an input field with text 'Мой ответ' on input >> nth=70
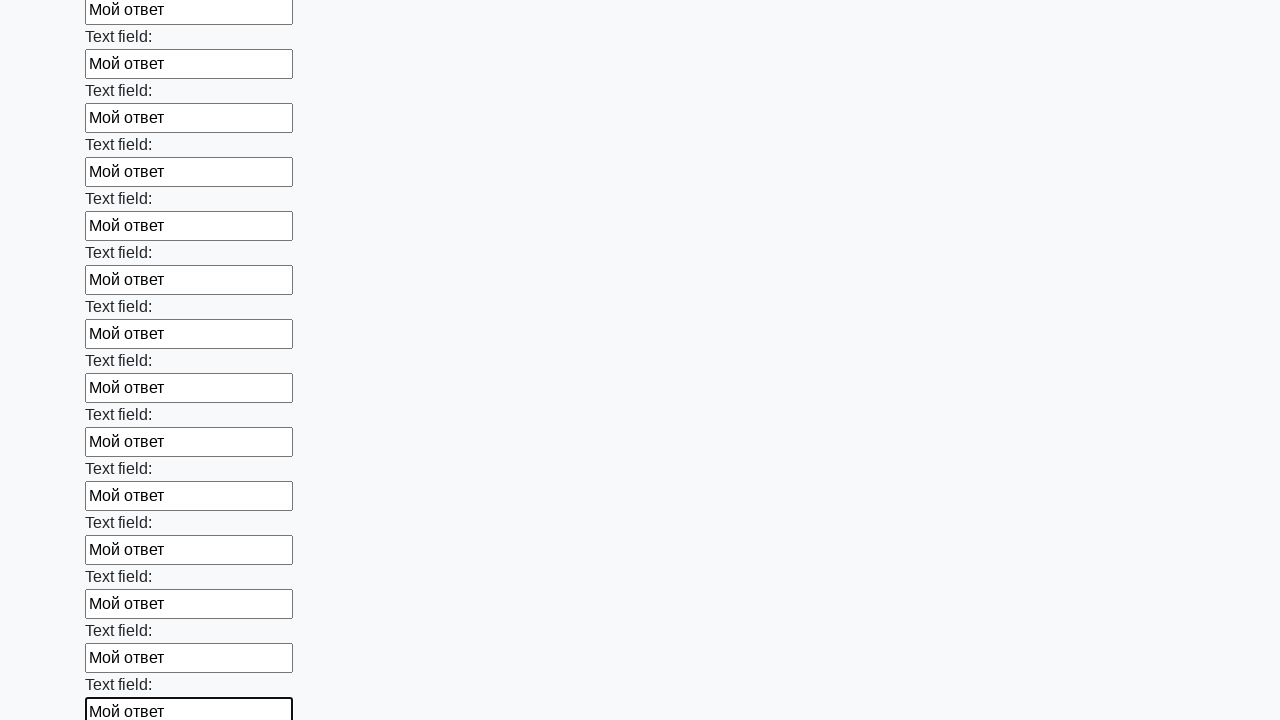

Filled an input field with text 'Мой ответ' on input >> nth=71
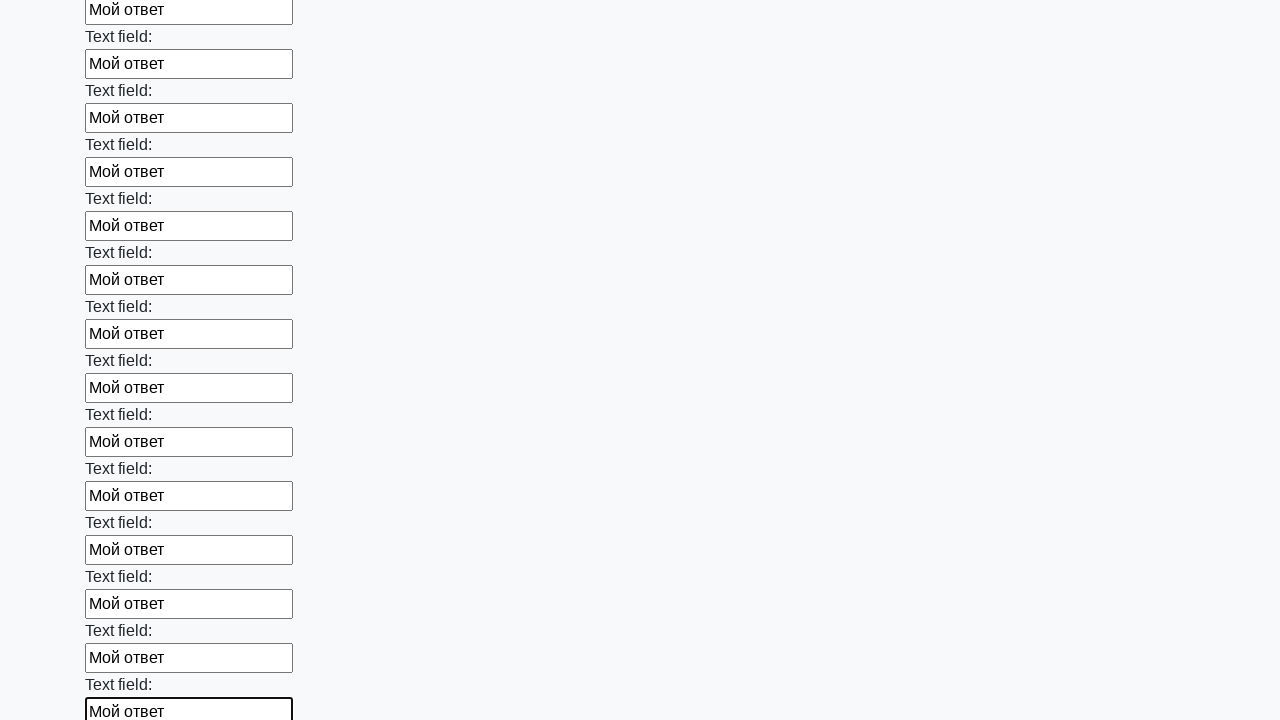

Filled an input field with text 'Мой ответ' on input >> nth=72
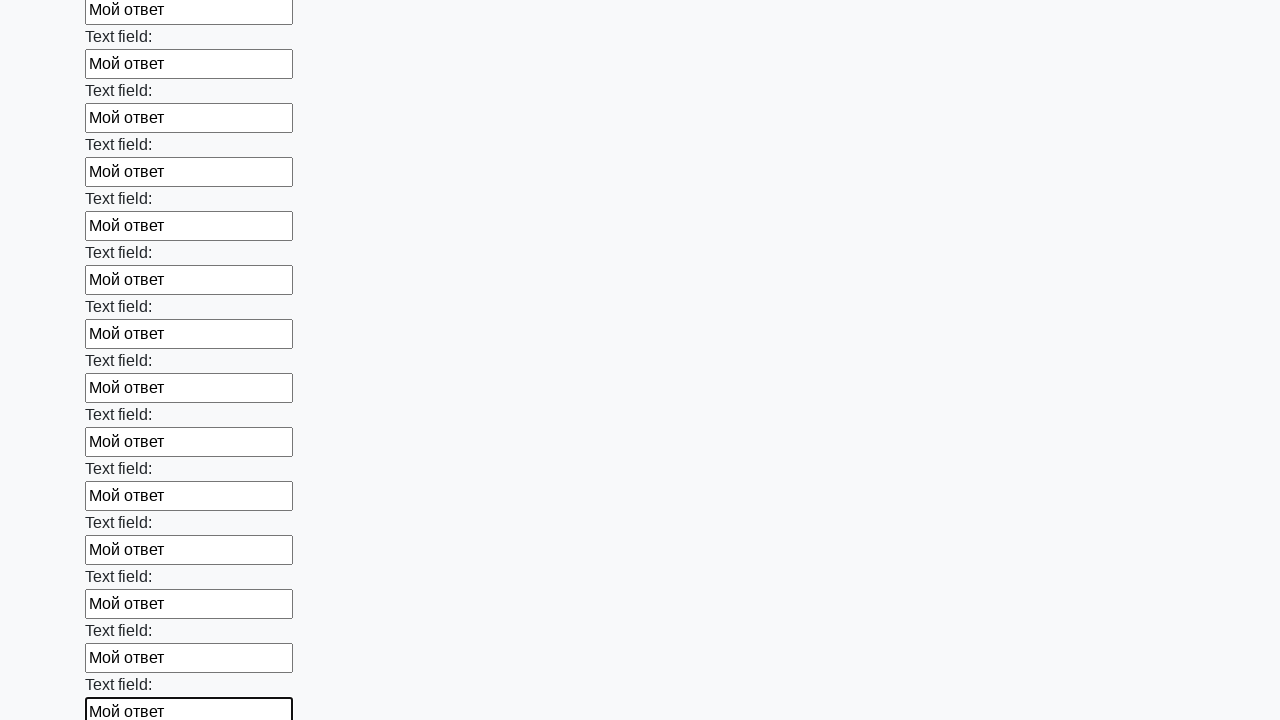

Filled an input field with text 'Мой ответ' on input >> nth=73
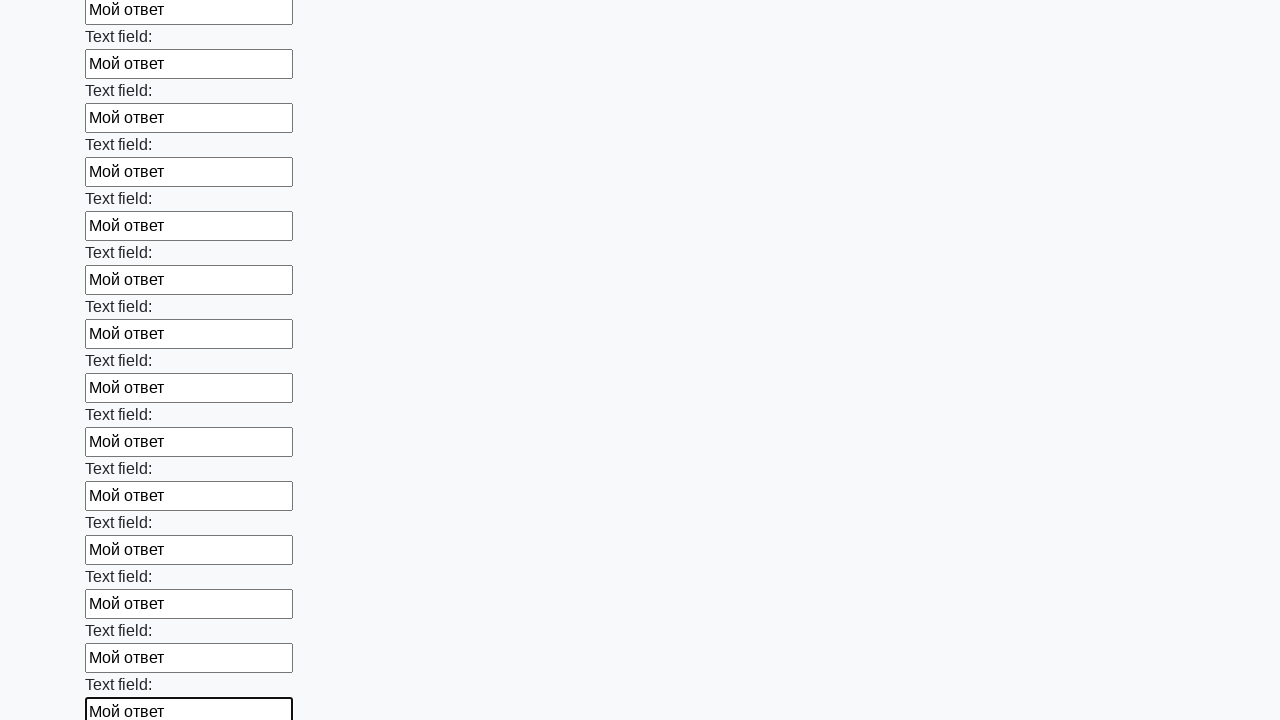

Filled an input field with text 'Мой ответ' on input >> nth=74
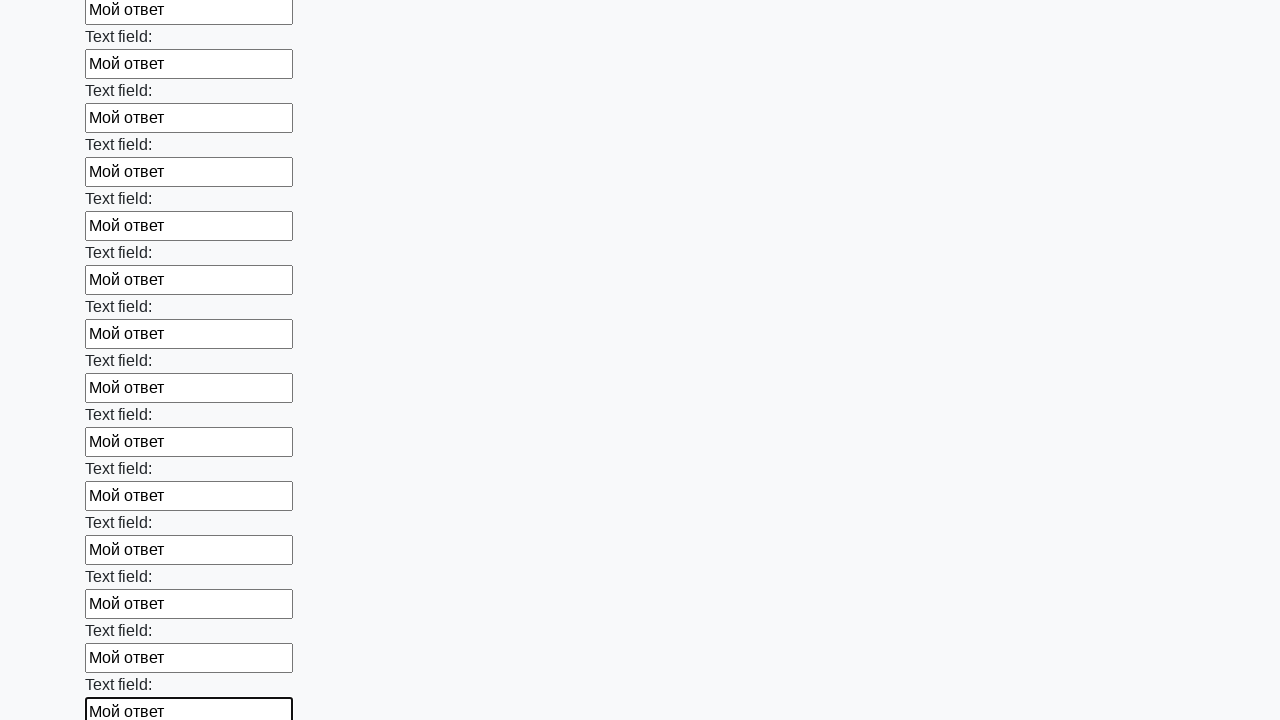

Filled an input field with text 'Мой ответ' on input >> nth=75
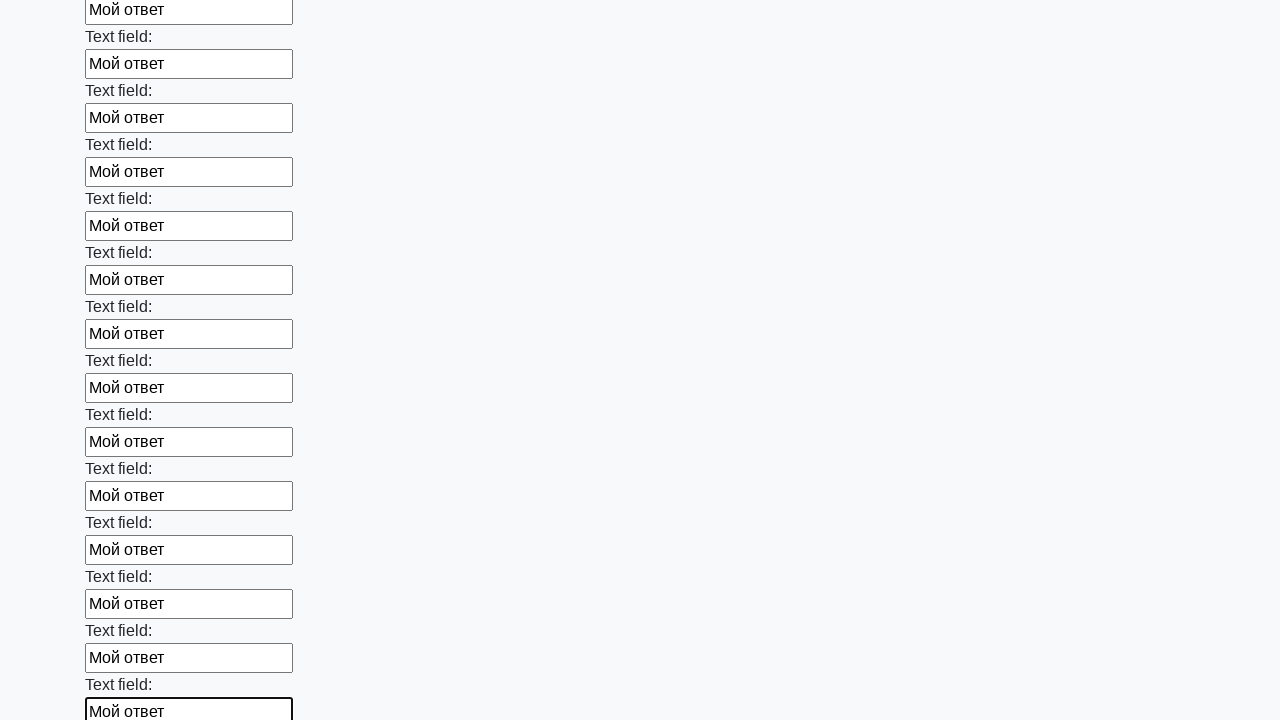

Filled an input field with text 'Мой ответ' on input >> nth=76
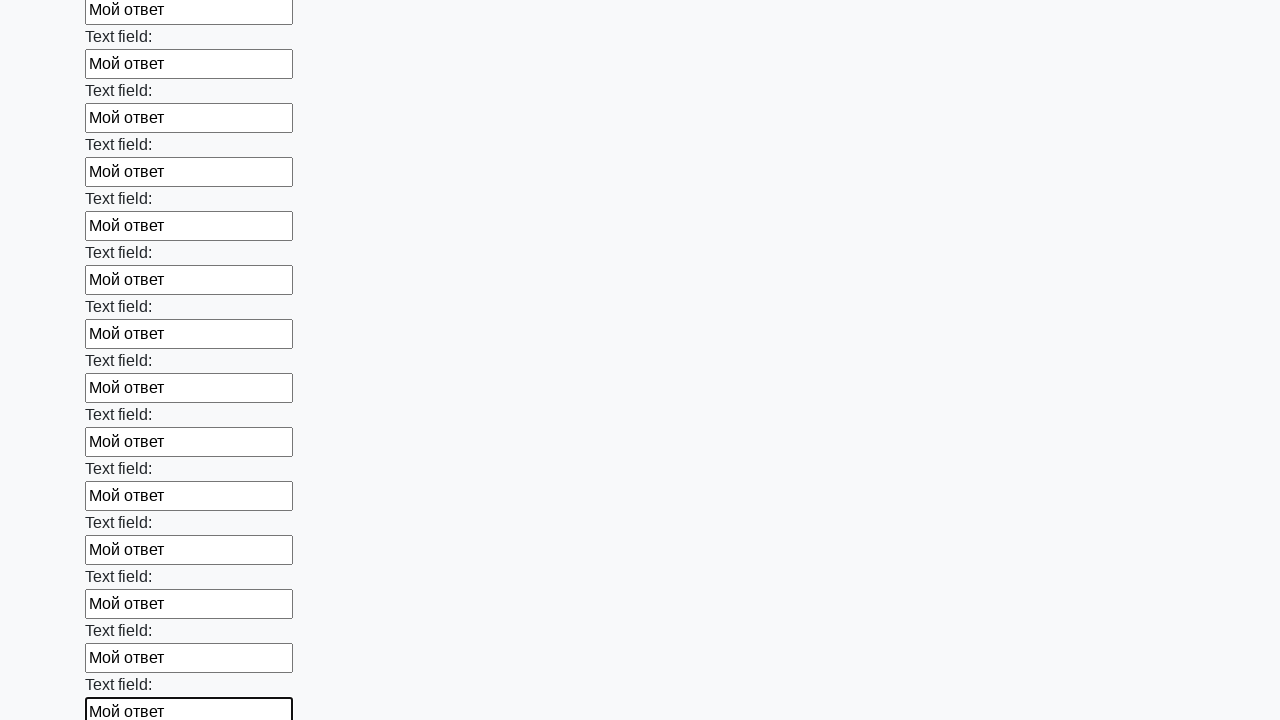

Filled an input field with text 'Мой ответ' on input >> nth=77
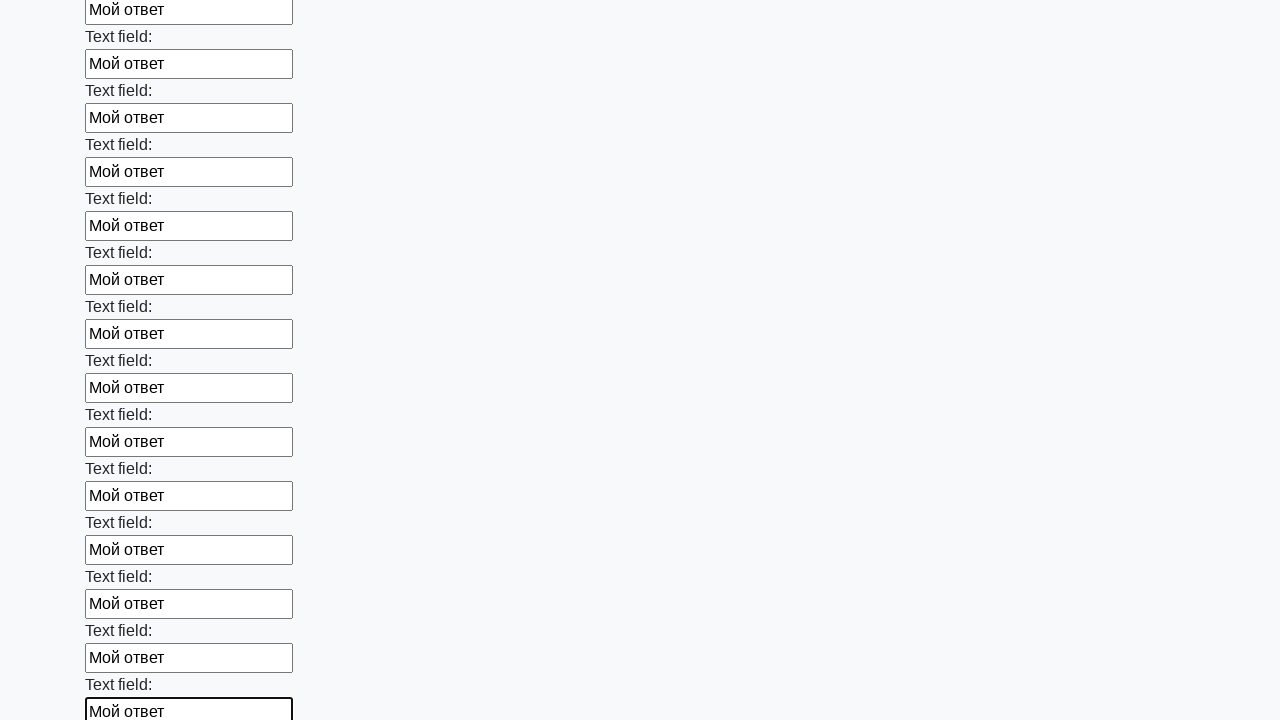

Filled an input field with text 'Мой ответ' on input >> nth=78
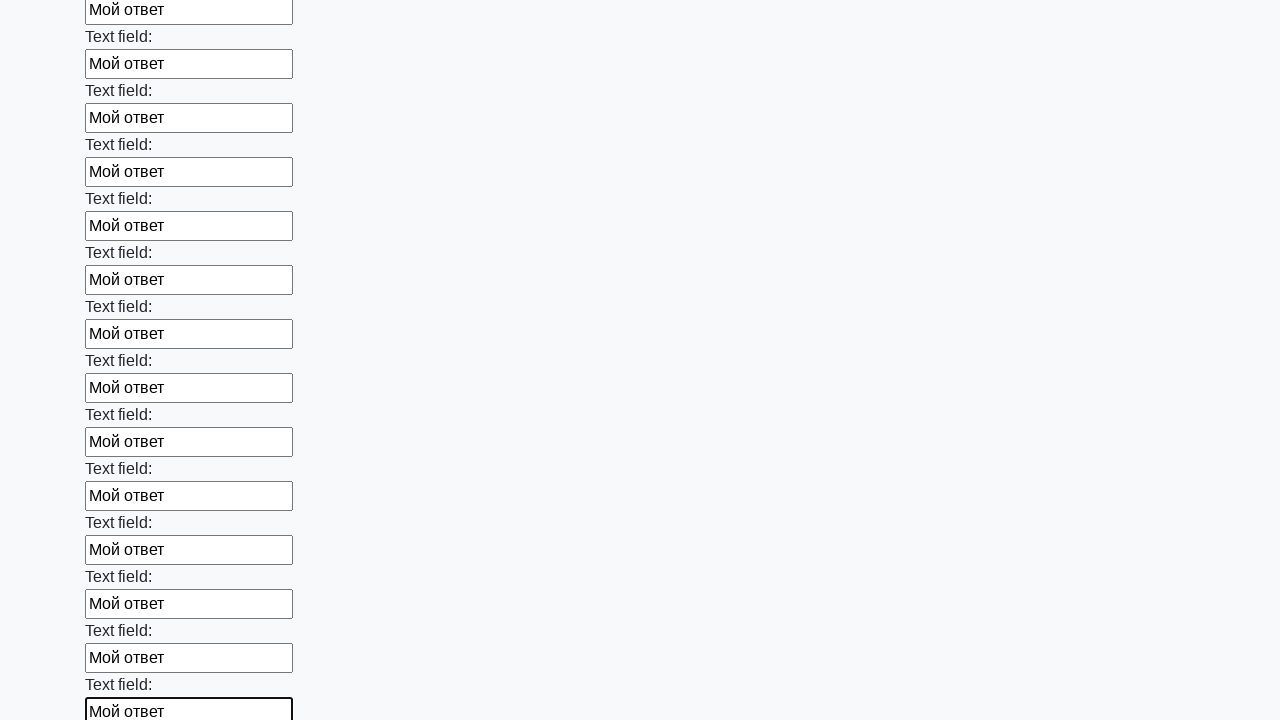

Filled an input field with text 'Мой ответ' on input >> nth=79
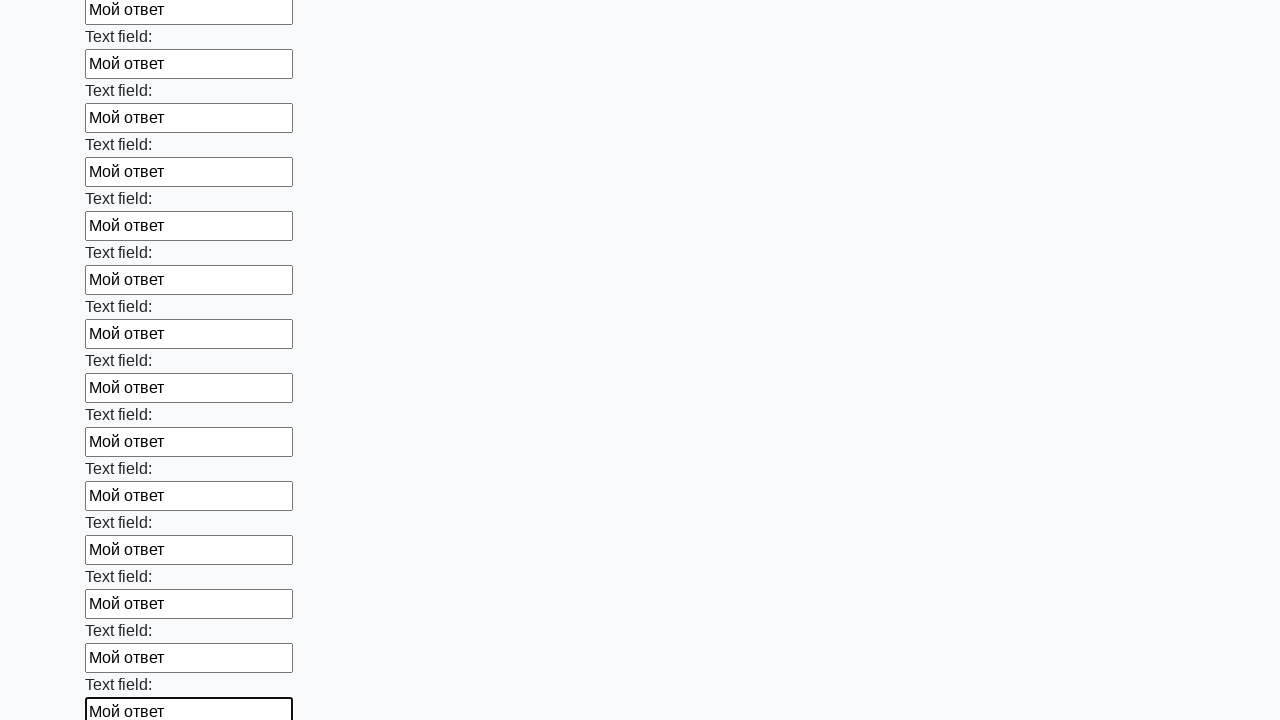

Filled an input field with text 'Мой ответ' on input >> nth=80
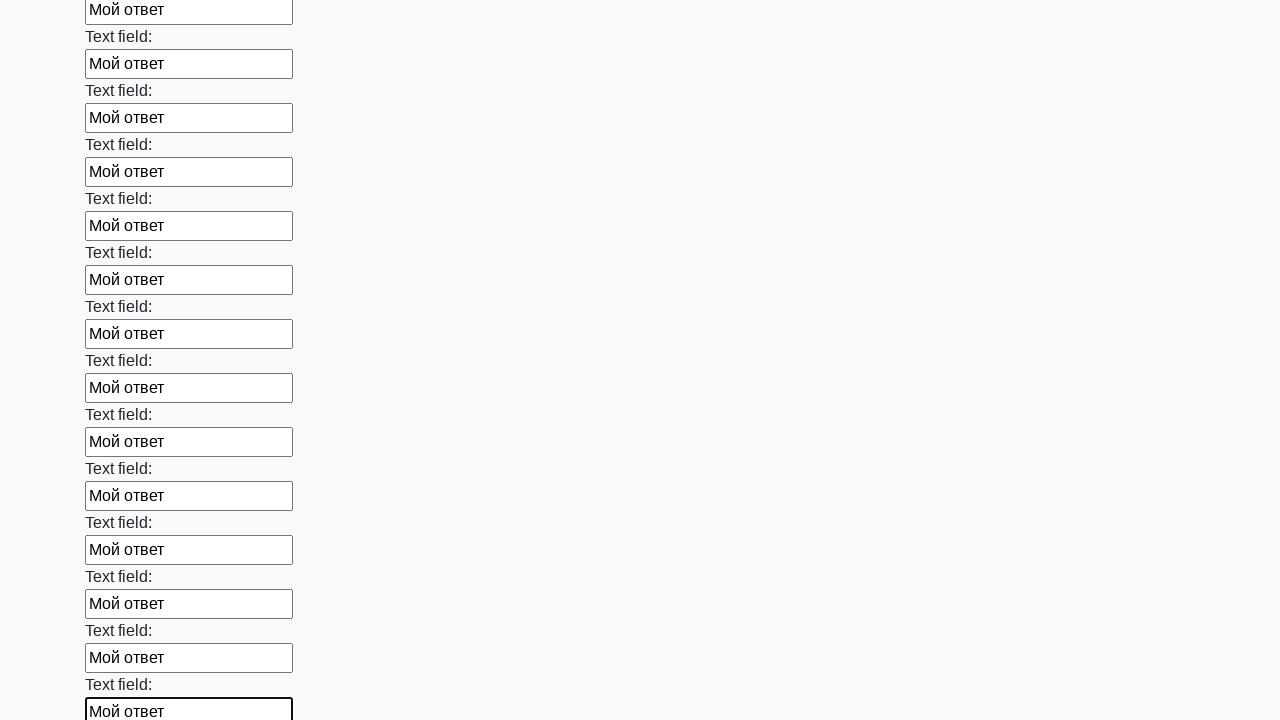

Filled an input field with text 'Мой ответ' on input >> nth=81
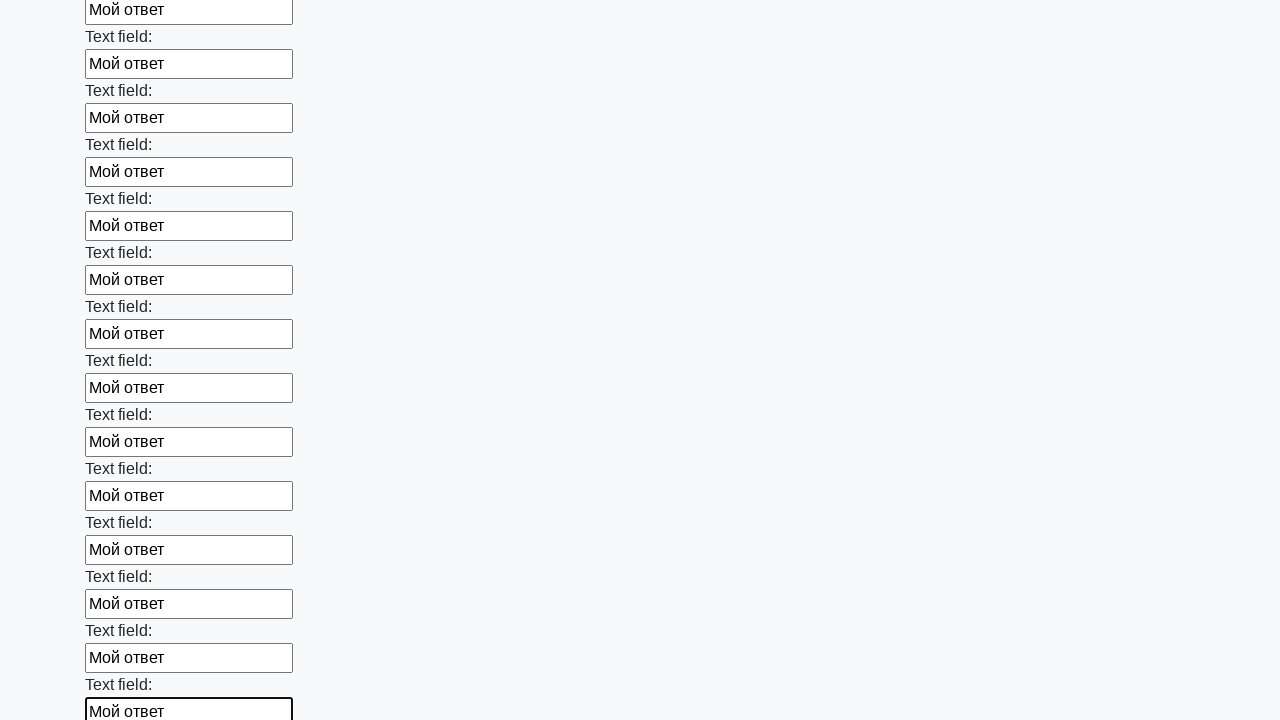

Filled an input field with text 'Мой ответ' on input >> nth=82
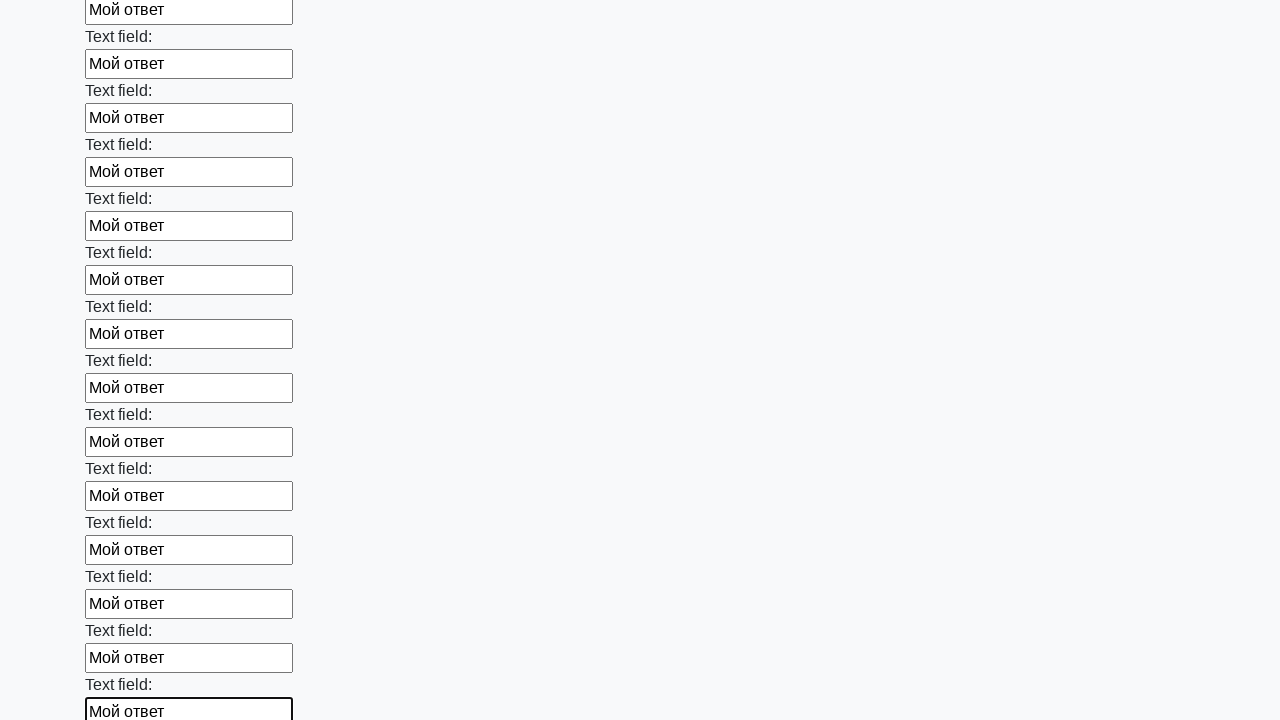

Filled an input field with text 'Мой ответ' on input >> nth=83
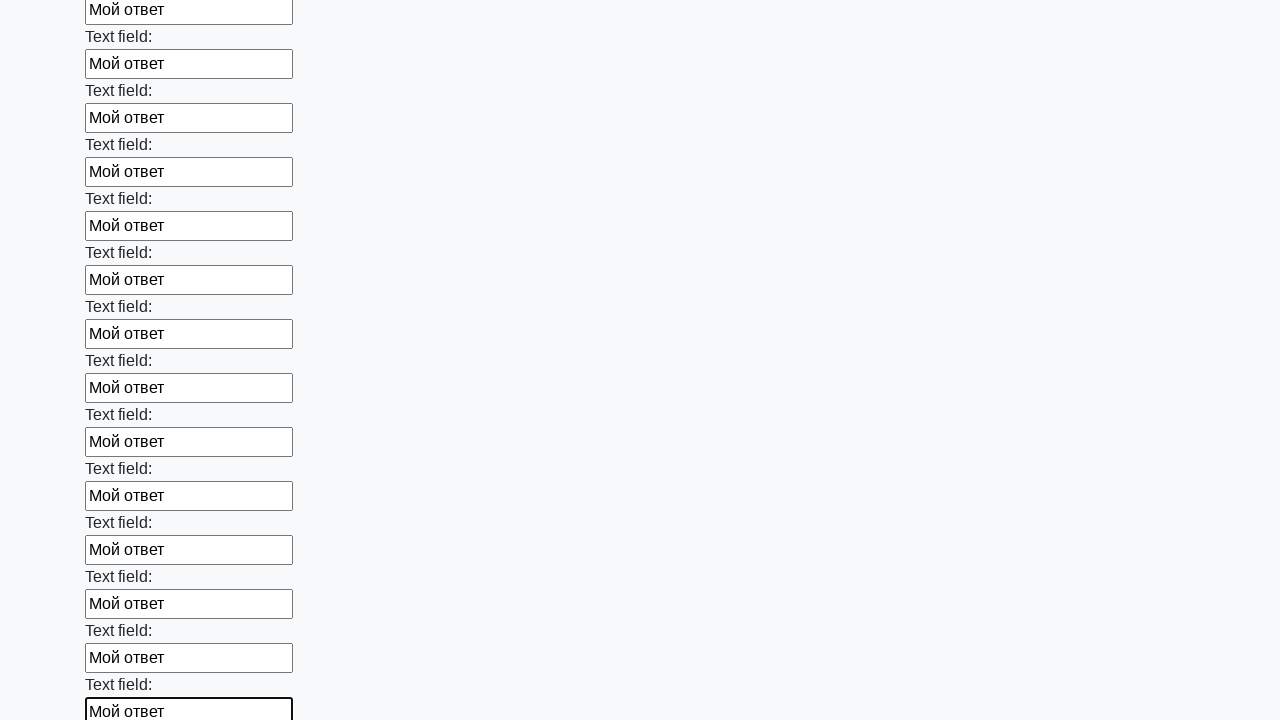

Filled an input field with text 'Мой ответ' on input >> nth=84
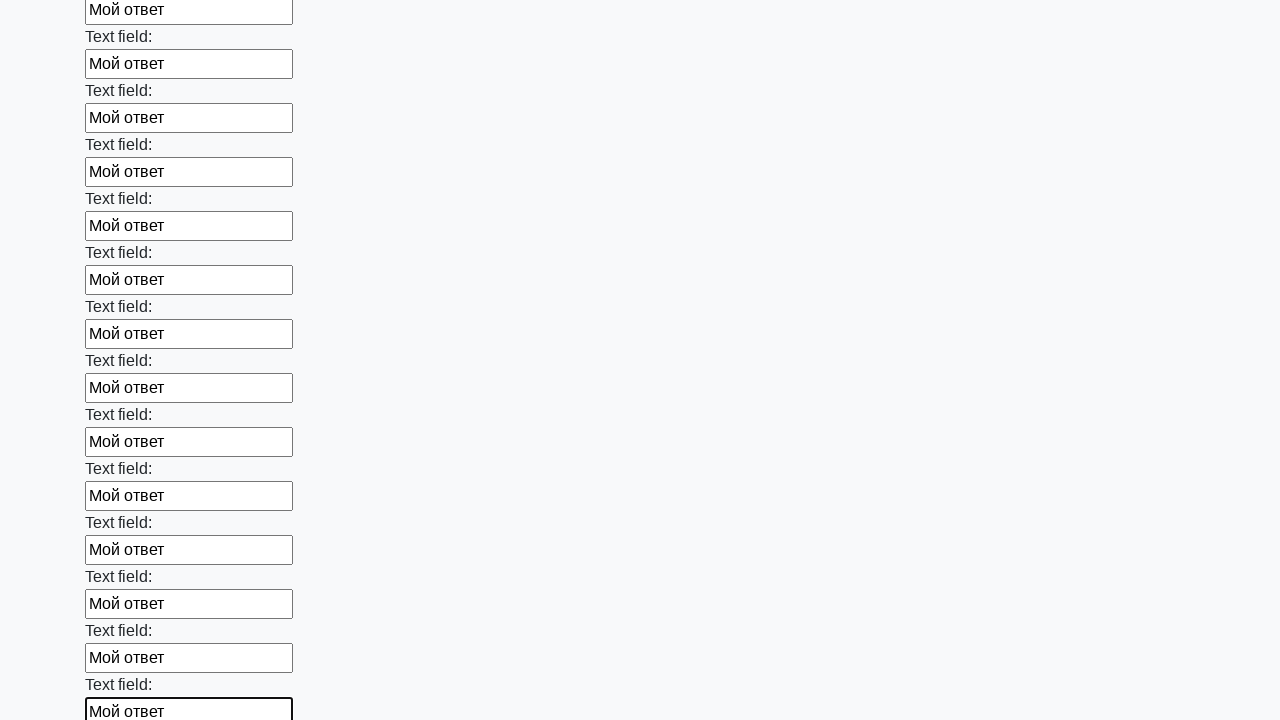

Filled an input field with text 'Мой ответ' on input >> nth=85
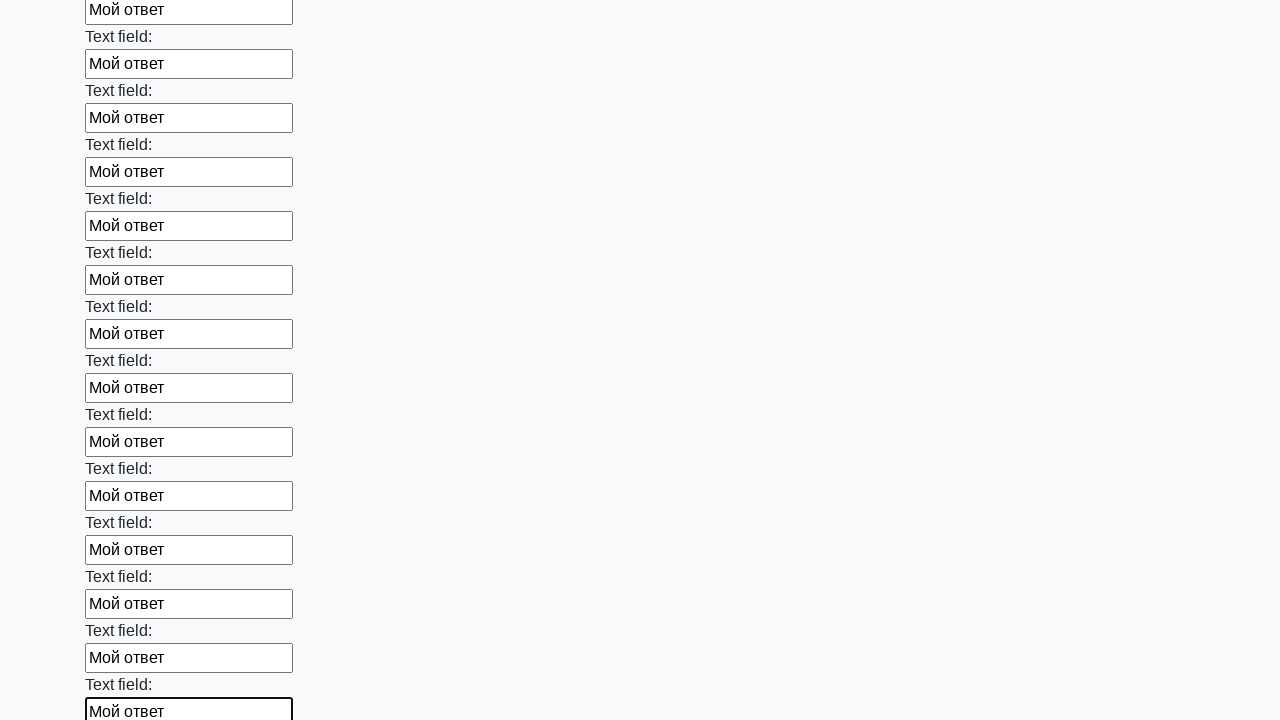

Filled an input field with text 'Мой ответ' on input >> nth=86
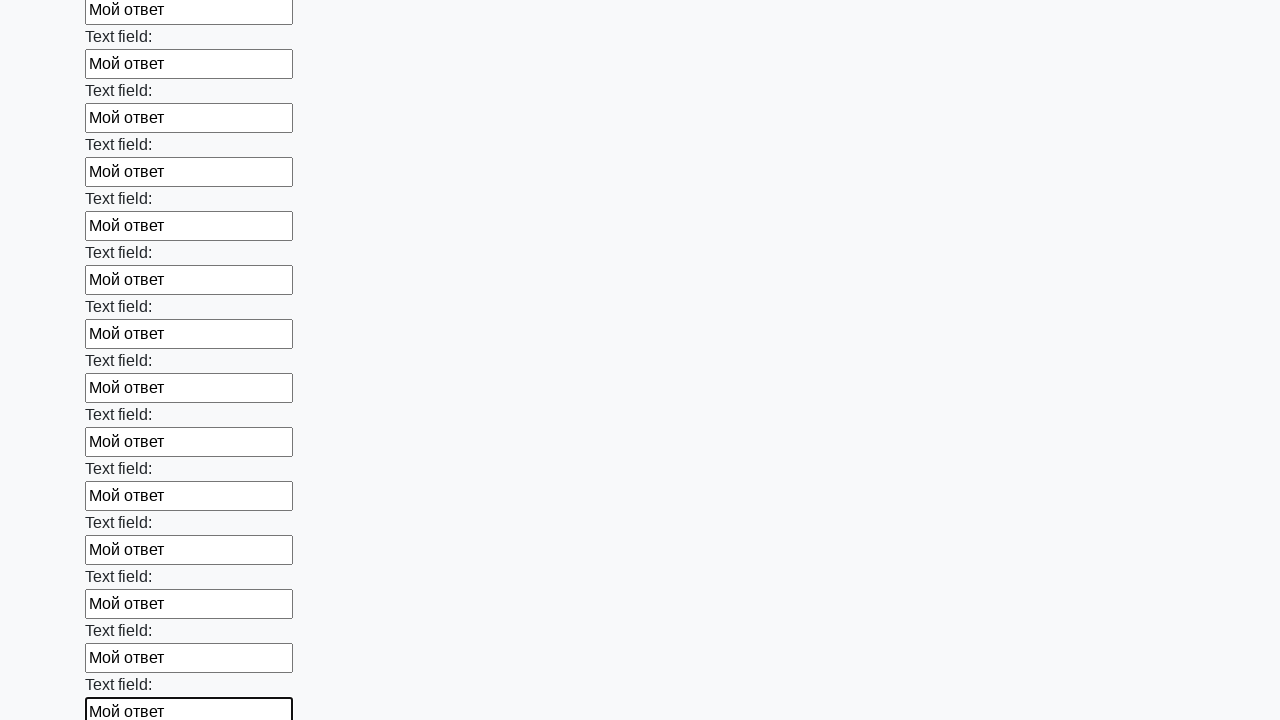

Filled an input field with text 'Мой ответ' on input >> nth=87
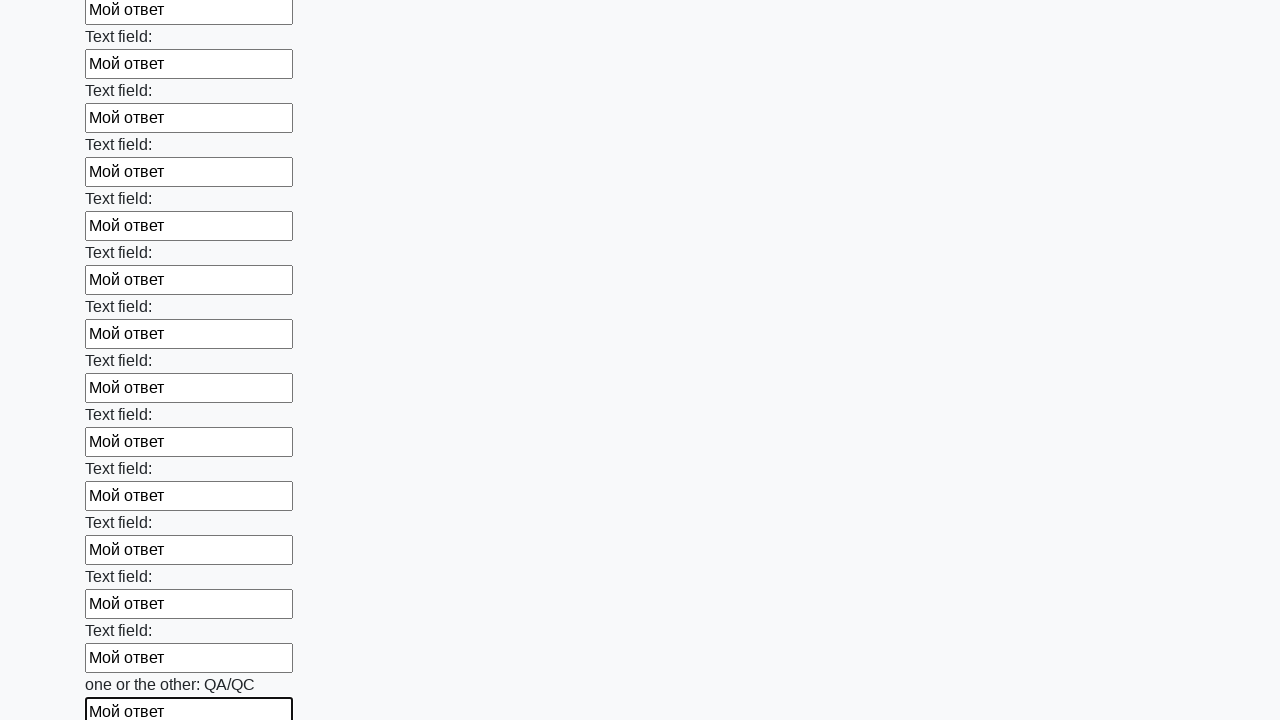

Filled an input field with text 'Мой ответ' on input >> nth=88
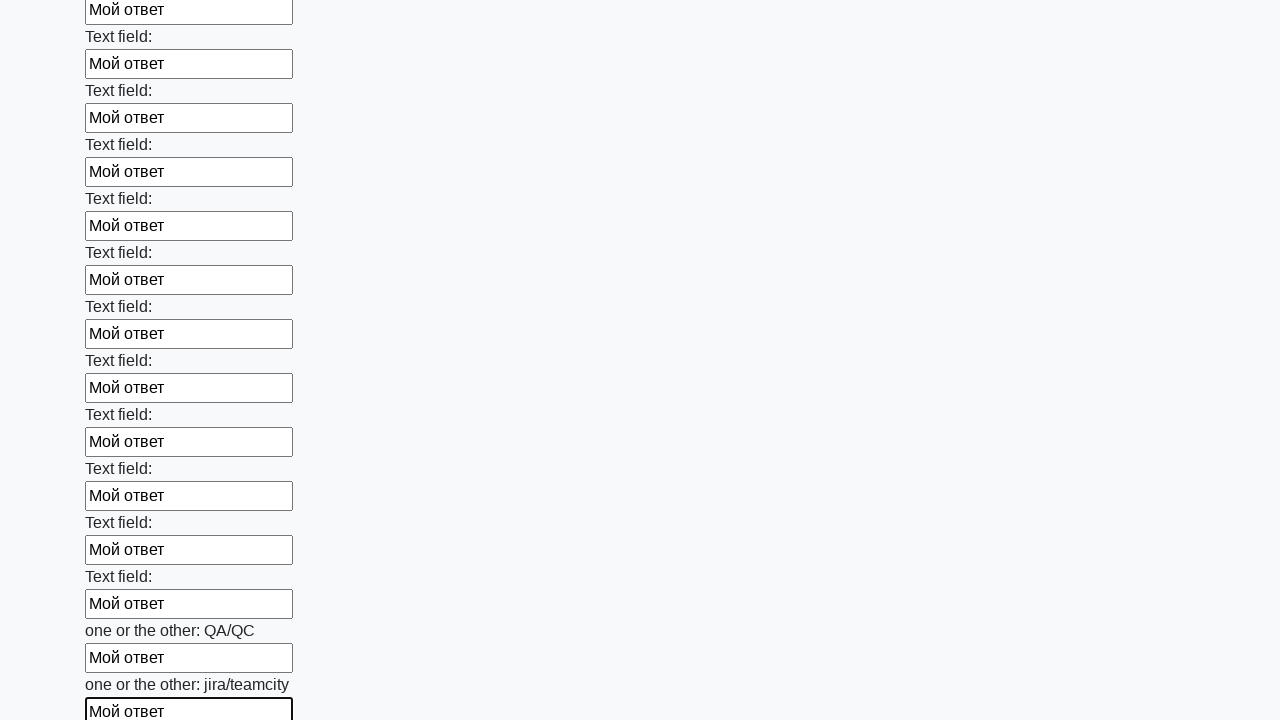

Filled an input field with text 'Мой ответ' on input >> nth=89
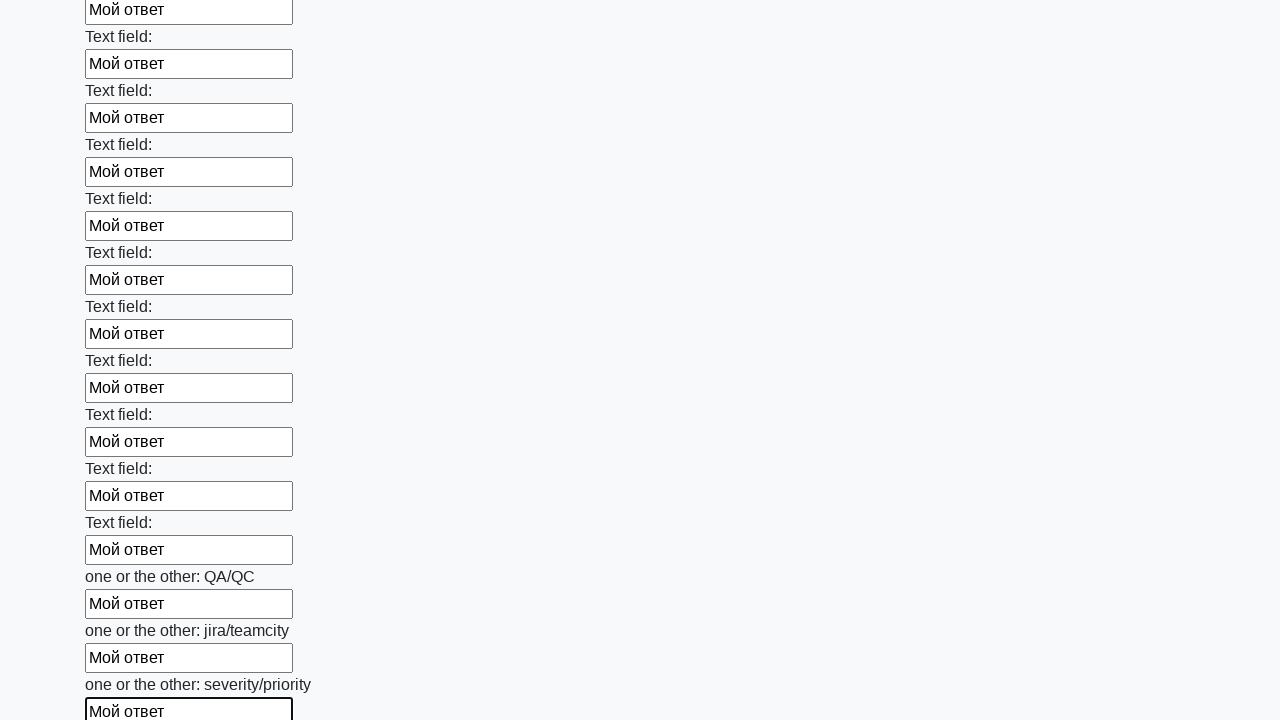

Filled an input field with text 'Мой ответ' on input >> nth=90
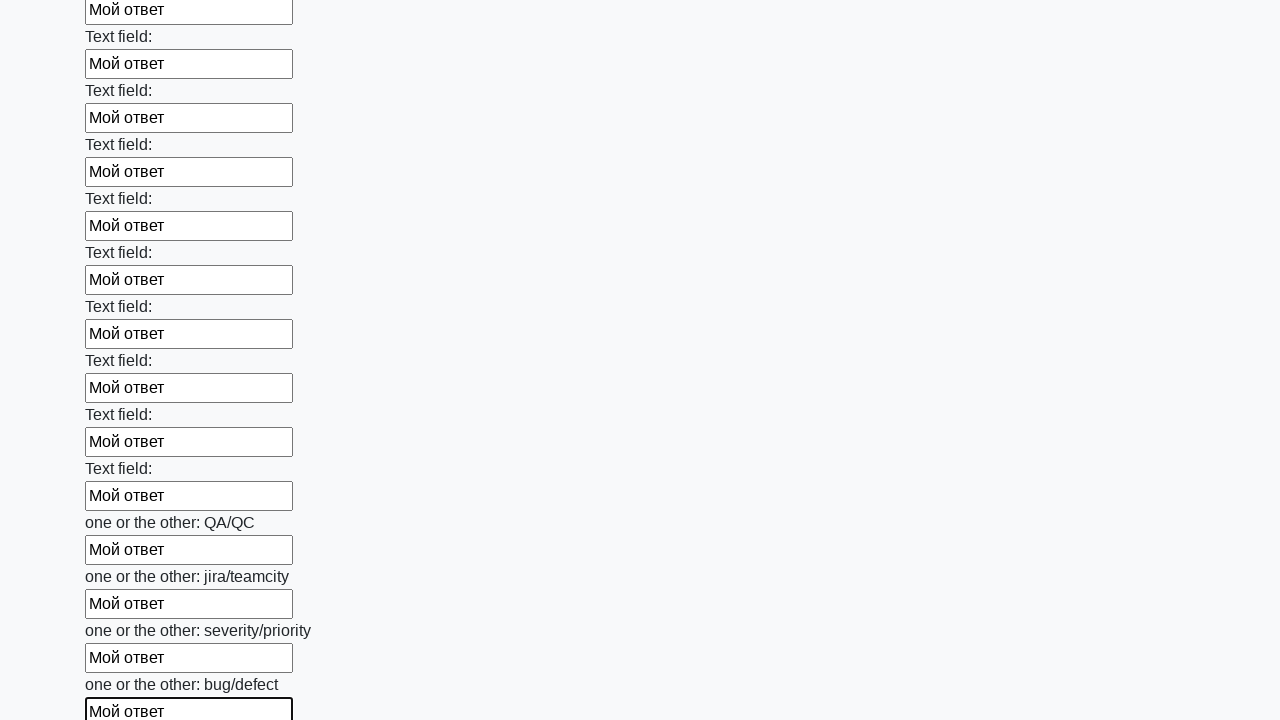

Filled an input field with text 'Мой ответ' on input >> nth=91
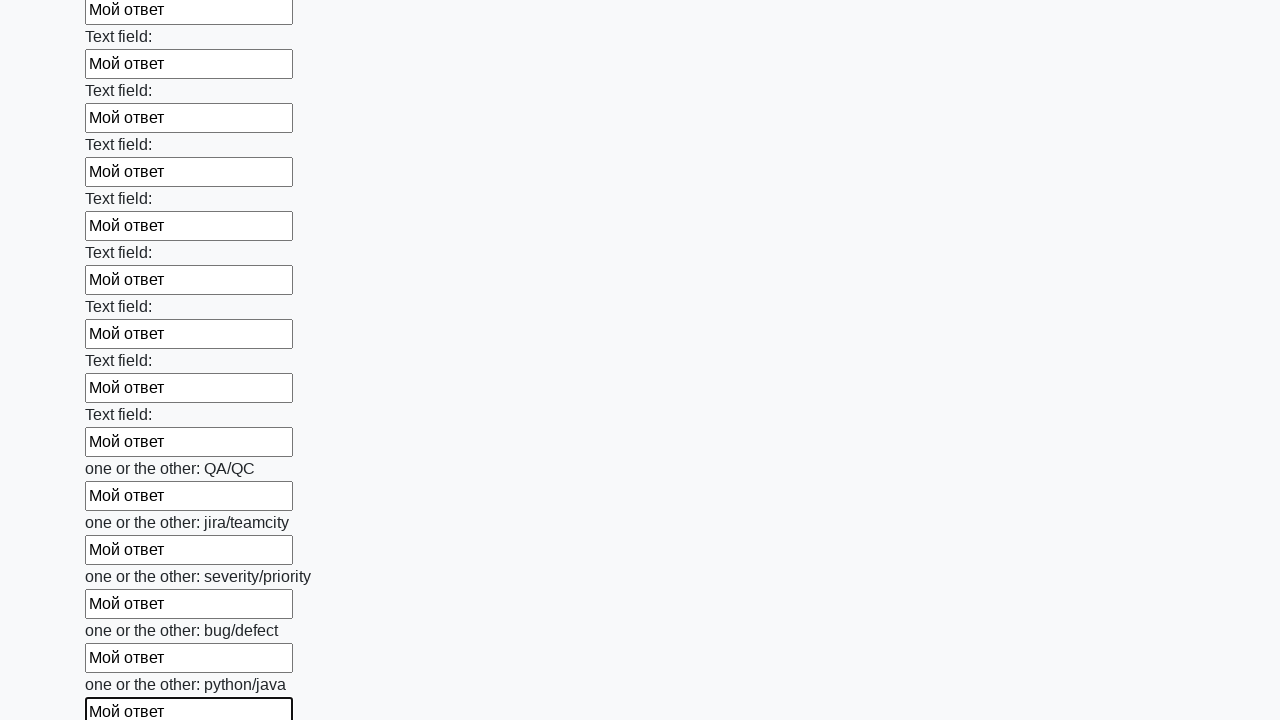

Filled an input field with text 'Мой ответ' on input >> nth=92
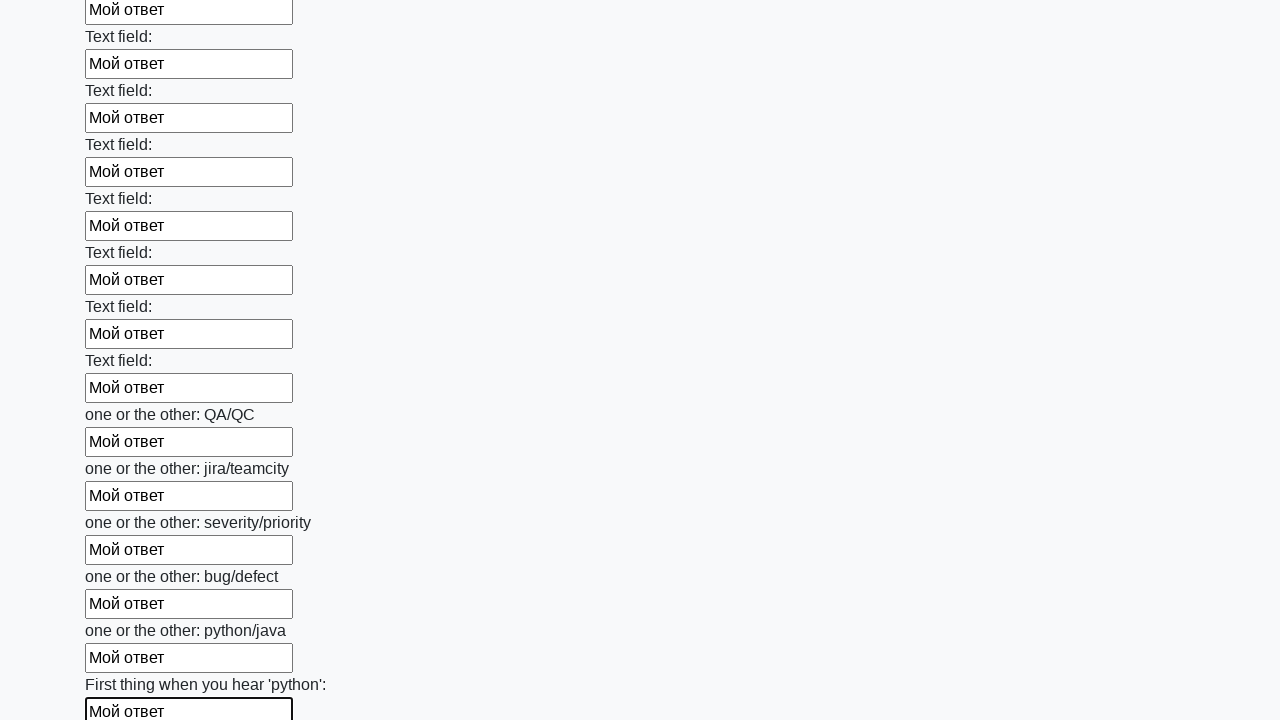

Filled an input field with text 'Мой ответ' on input >> nth=93
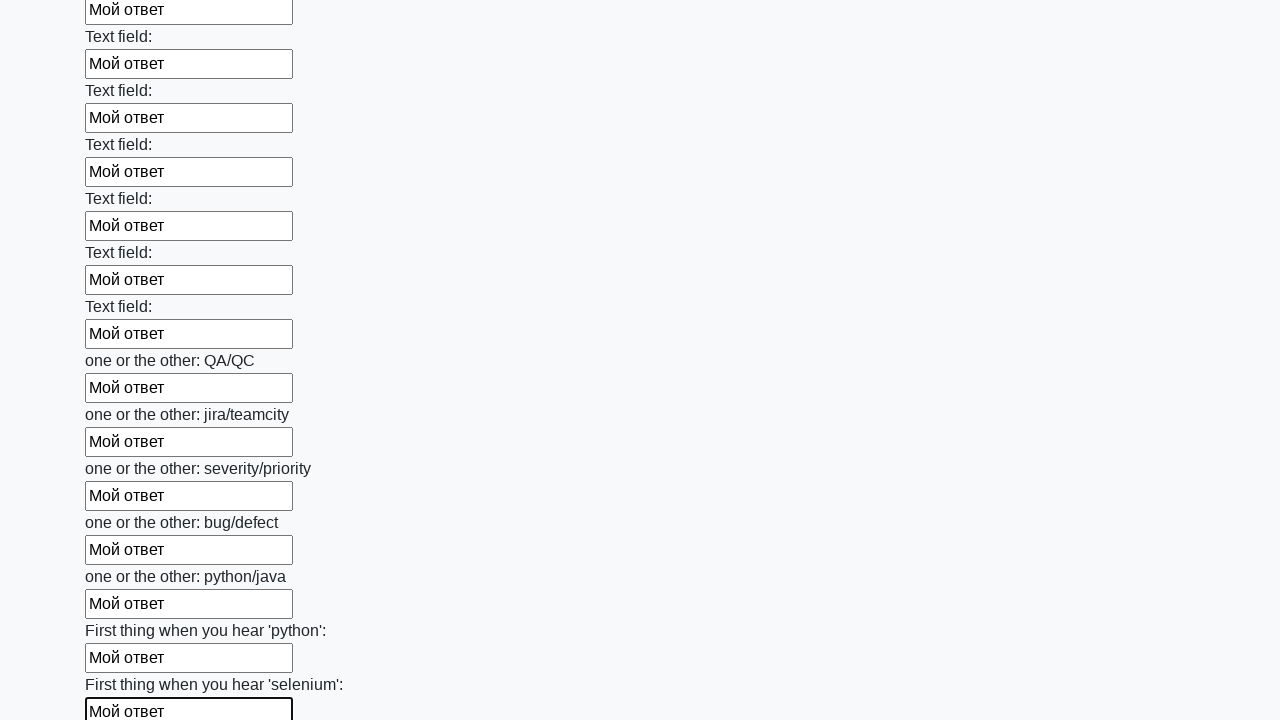

Filled an input field with text 'Мой ответ' on input >> nth=94
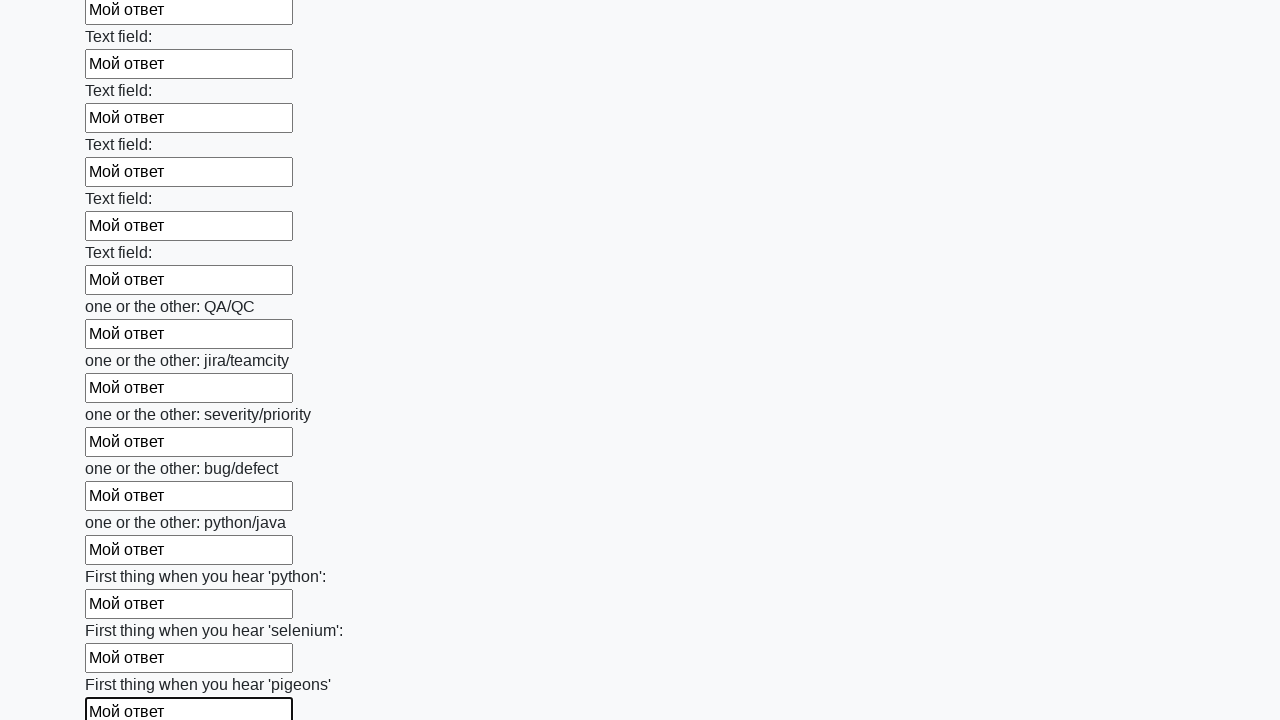

Filled an input field with text 'Мой ответ' on input >> nth=95
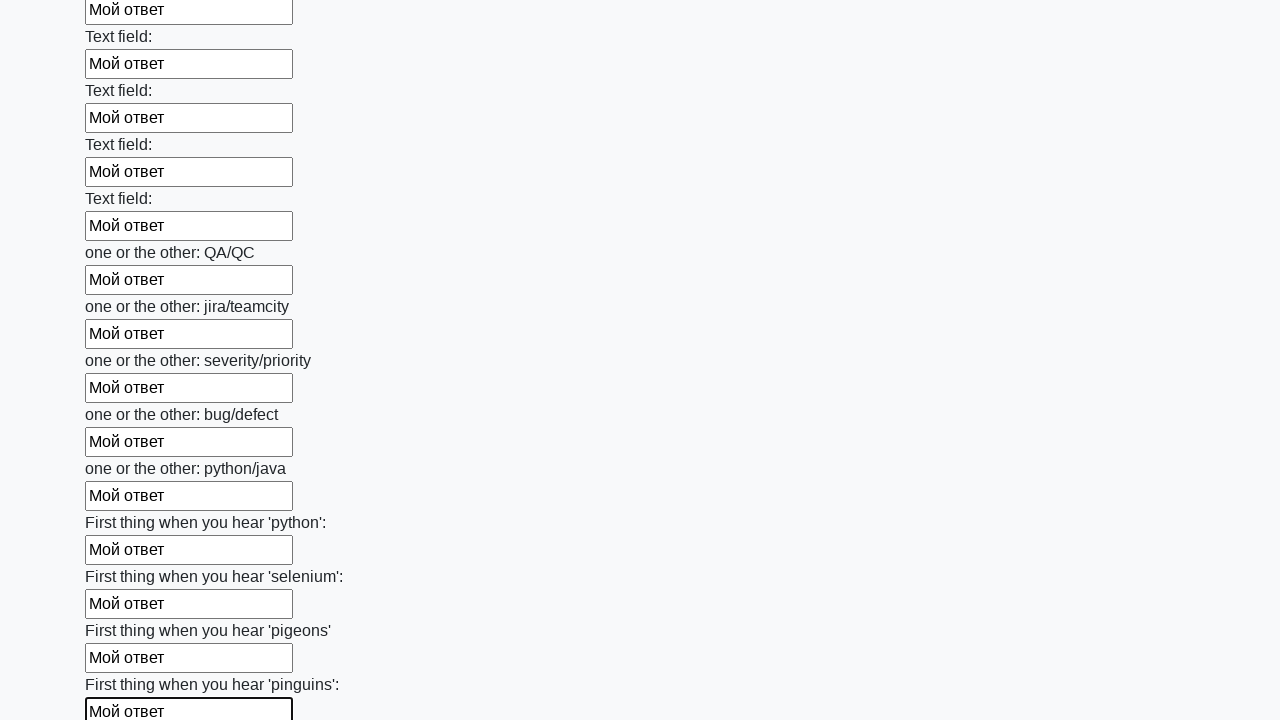

Filled an input field with text 'Мой ответ' on input >> nth=96
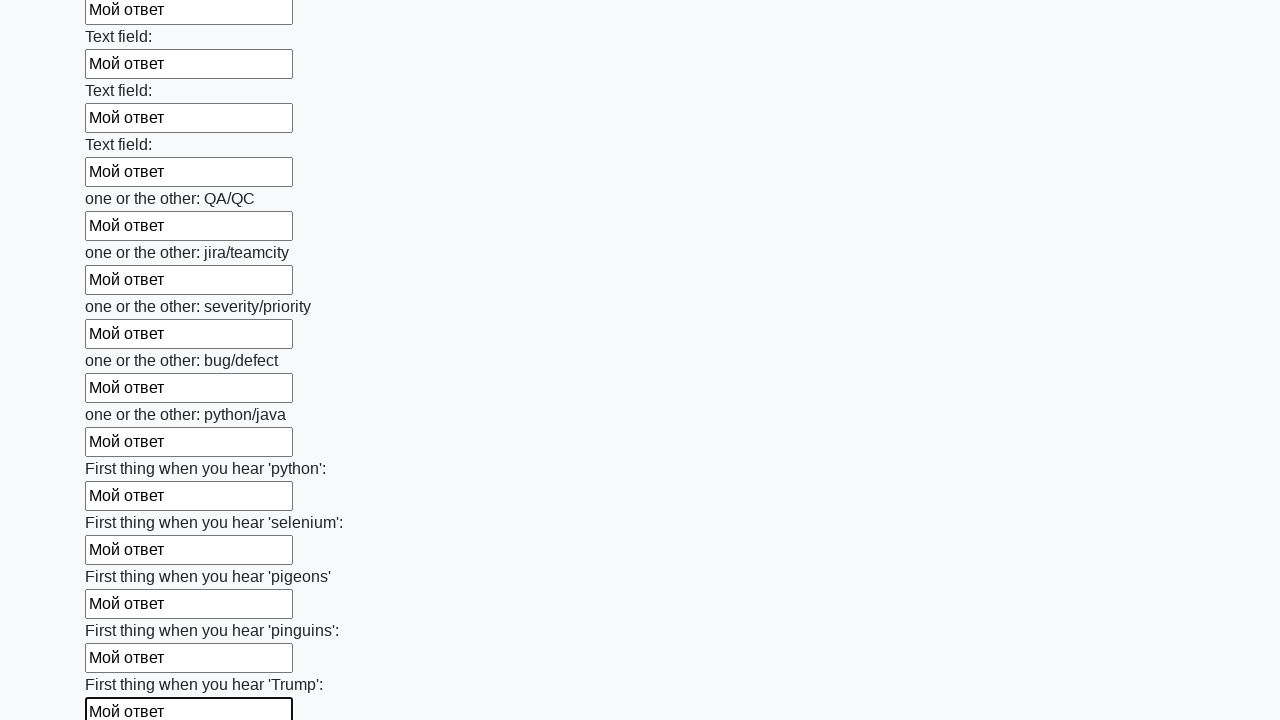

Filled an input field with text 'Мой ответ' on input >> nth=97
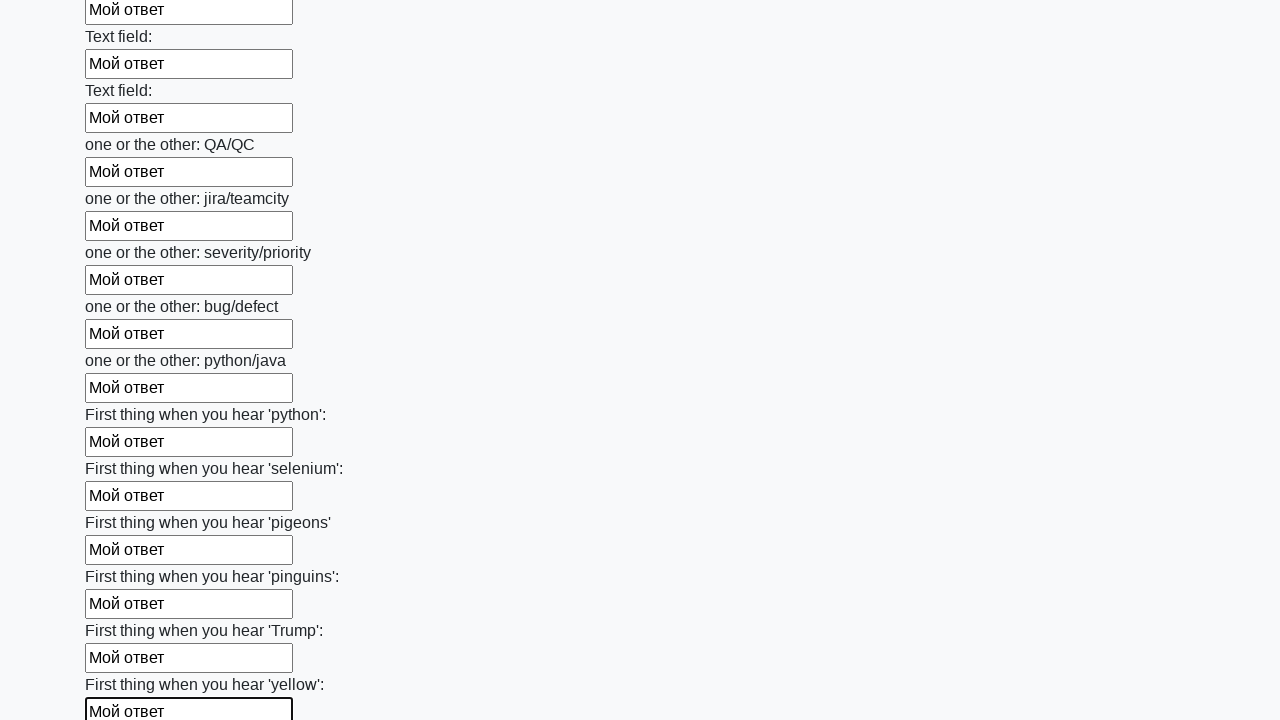

Filled an input field with text 'Мой ответ' on input >> nth=98
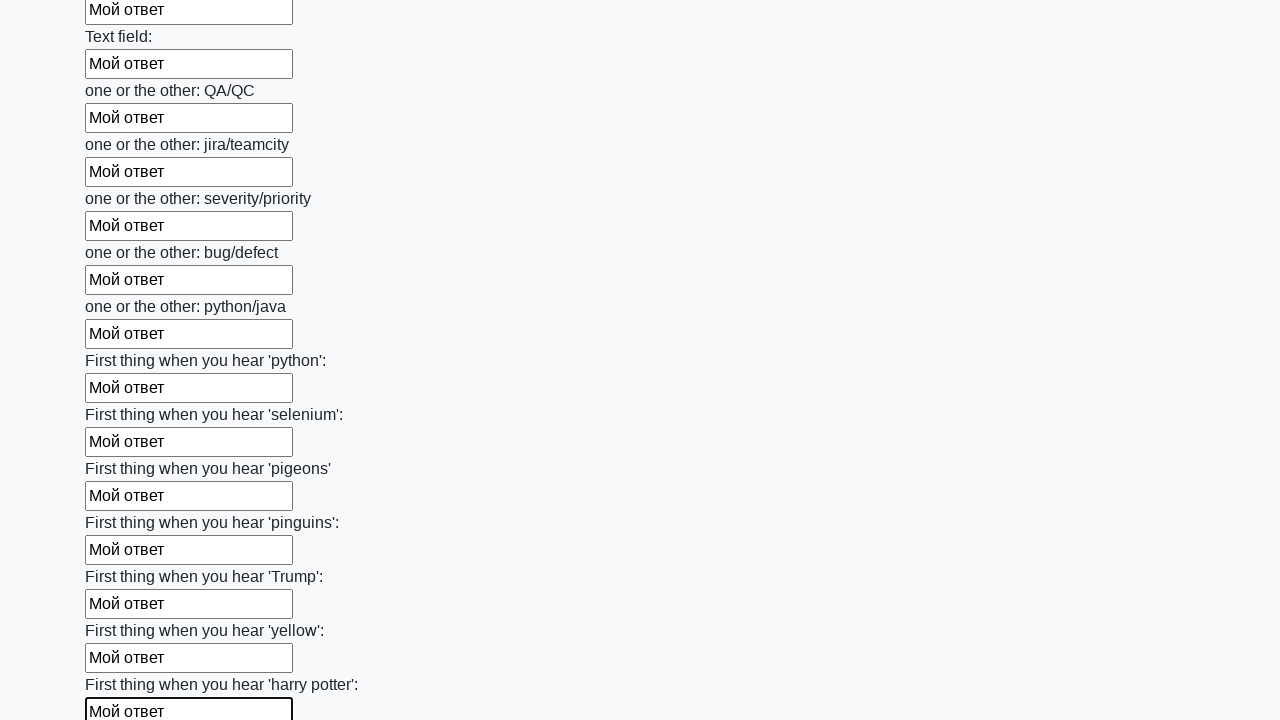

Filled an input field with text 'Мой ответ' on input >> nth=99
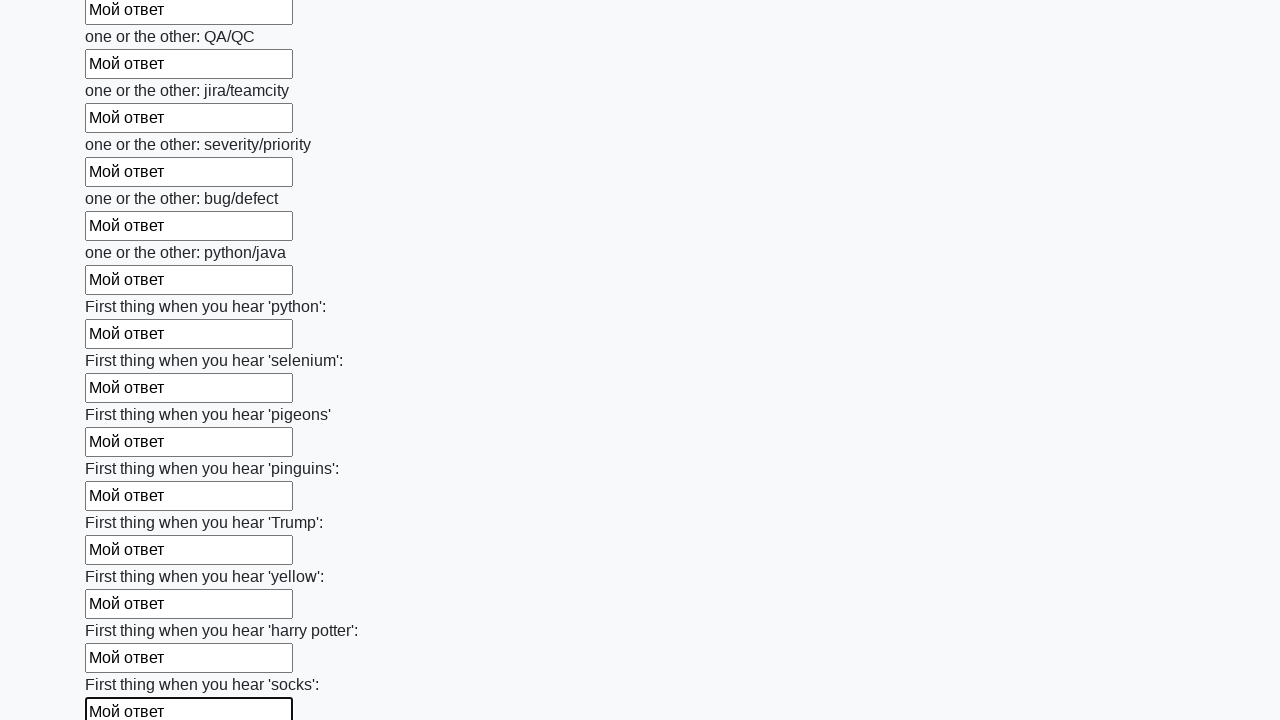

Clicked the submit button to submit the form at (123, 611) on button.btn
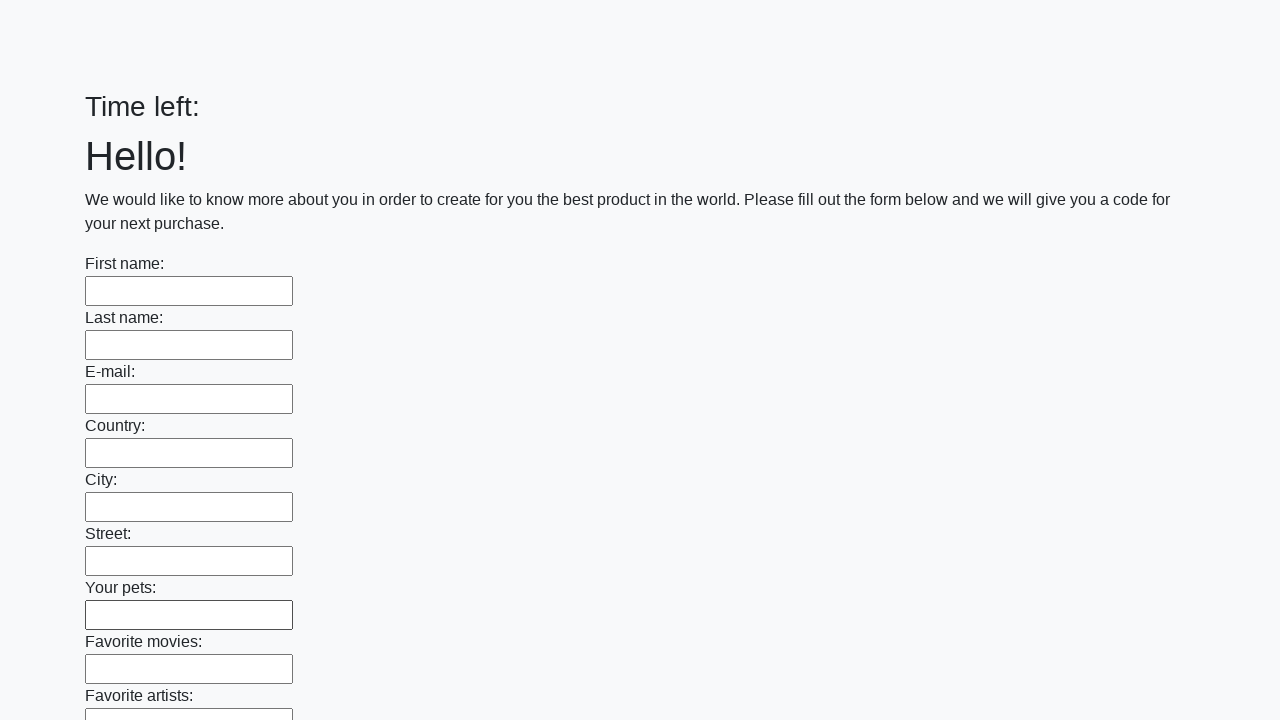

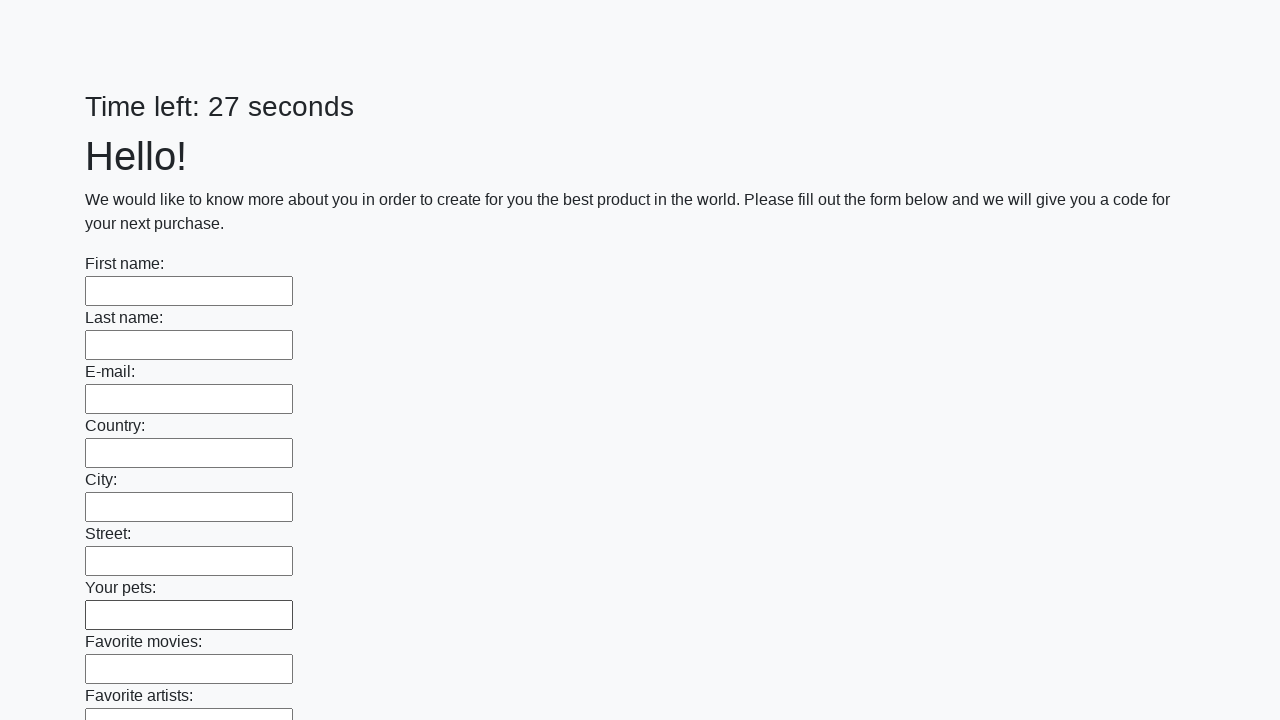